Tests filling a large form by entering text into all input fields and clicking the submit button

Starting URL: http://suninjuly.github.io/huge_form.html

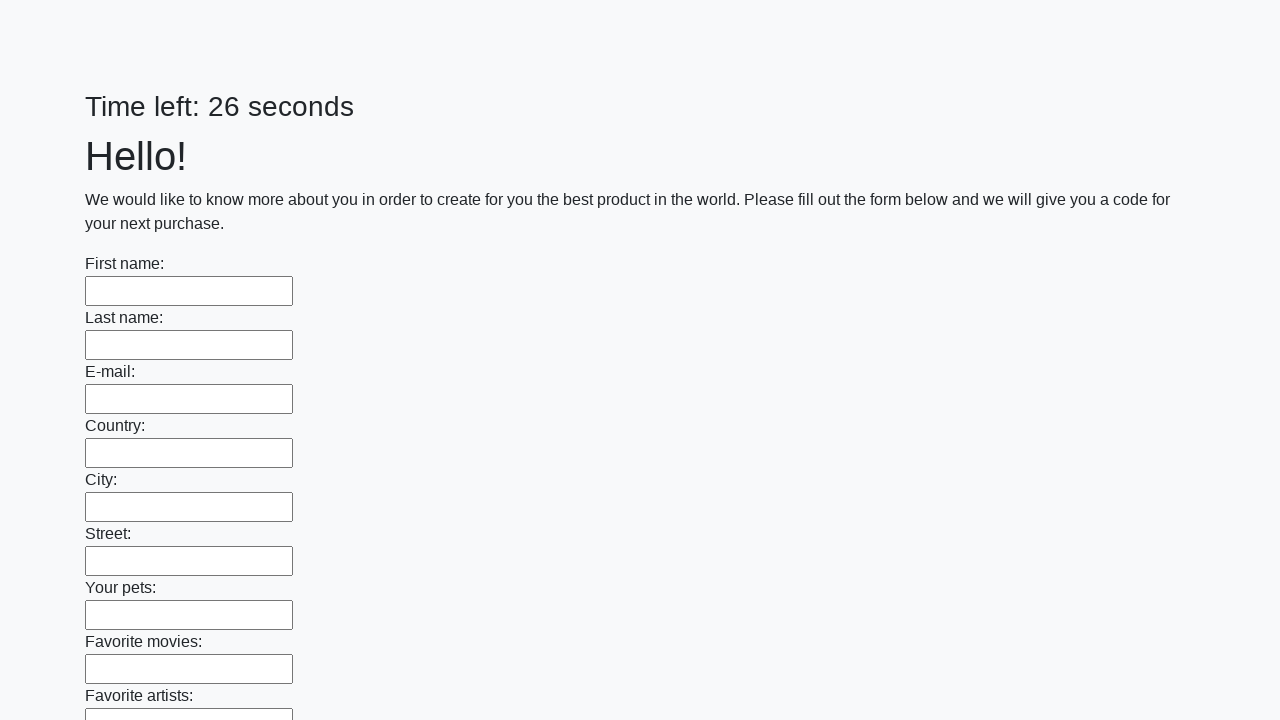

Located all input elements on the form
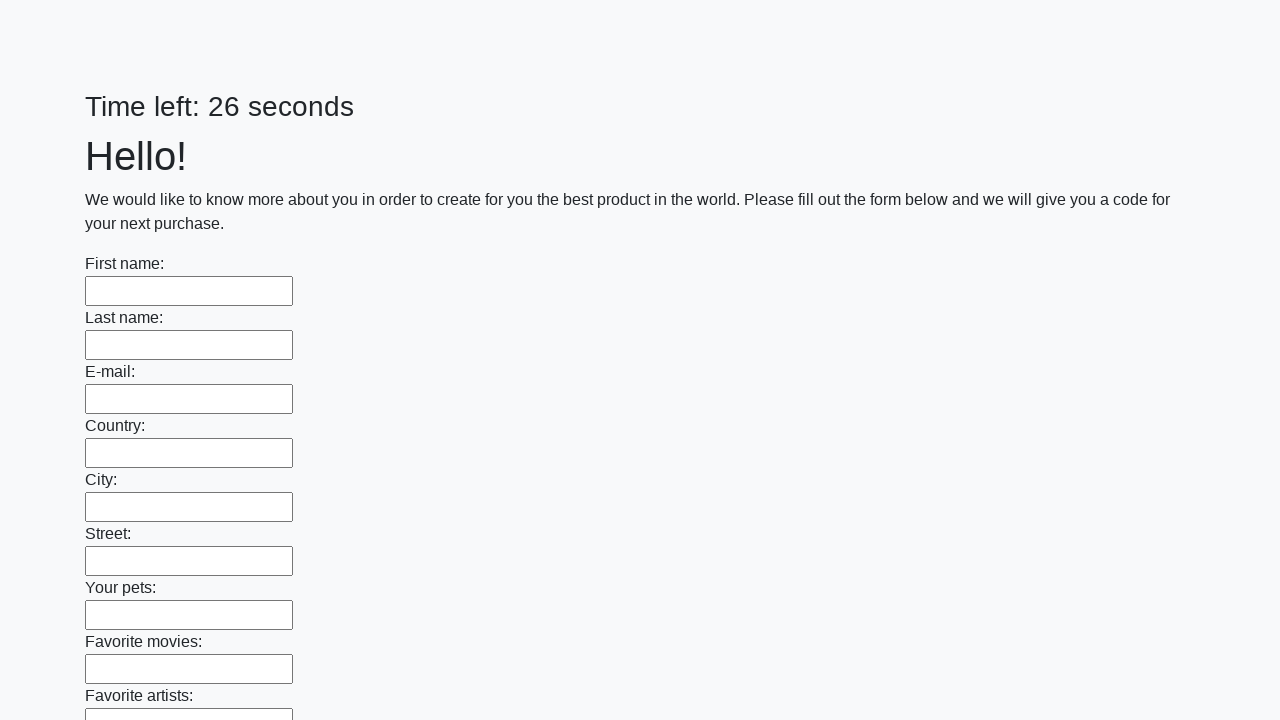

Filled an input field with 'gigachad' on input >> nth=0
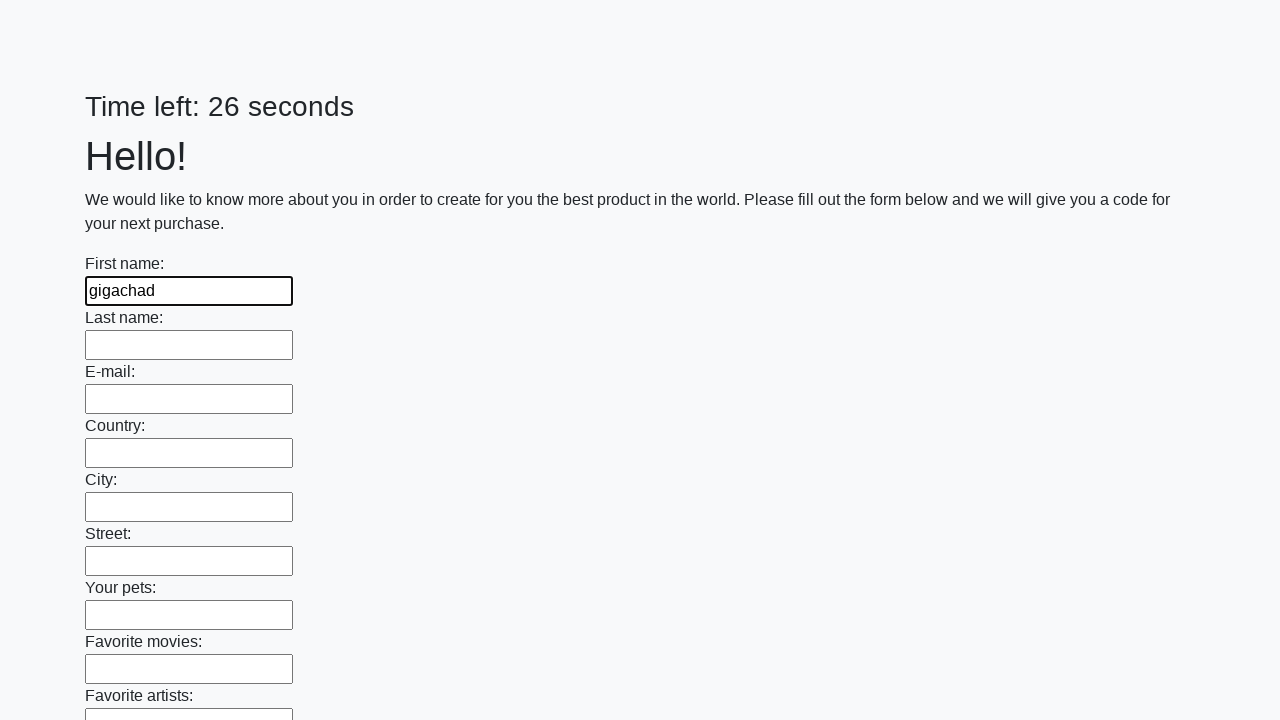

Filled an input field with 'gigachad' on input >> nth=1
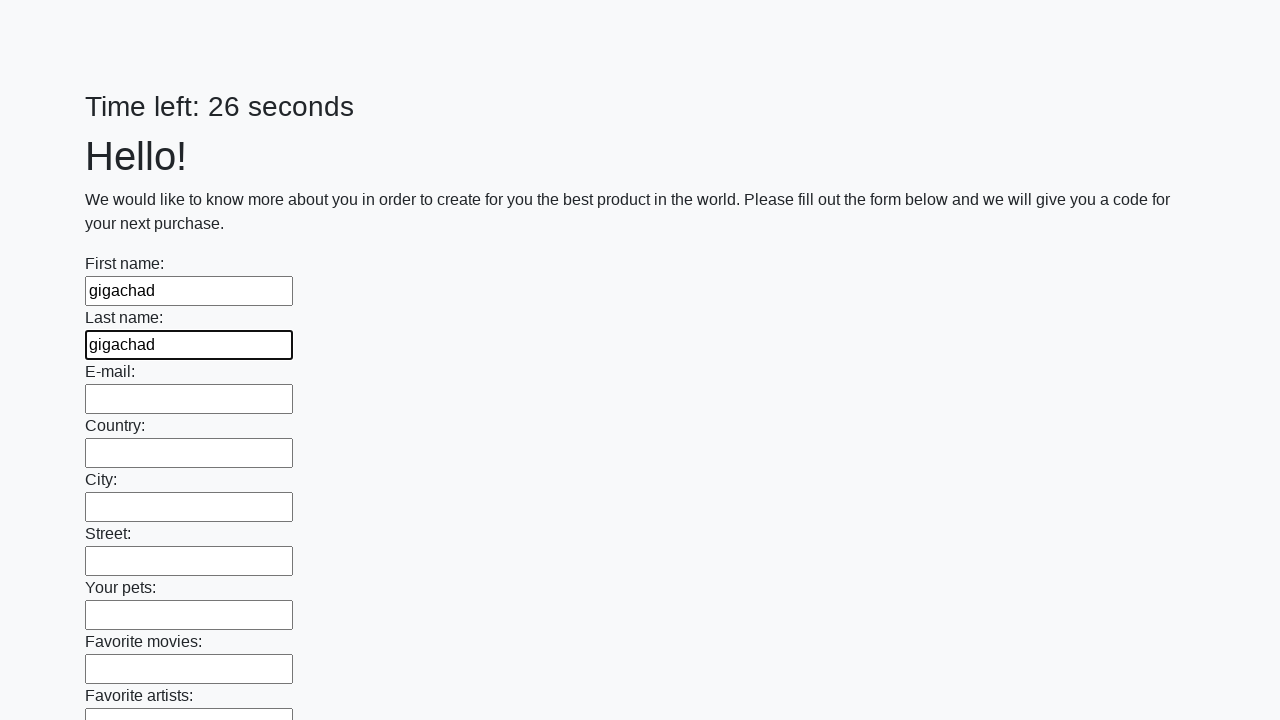

Filled an input field with 'gigachad' on input >> nth=2
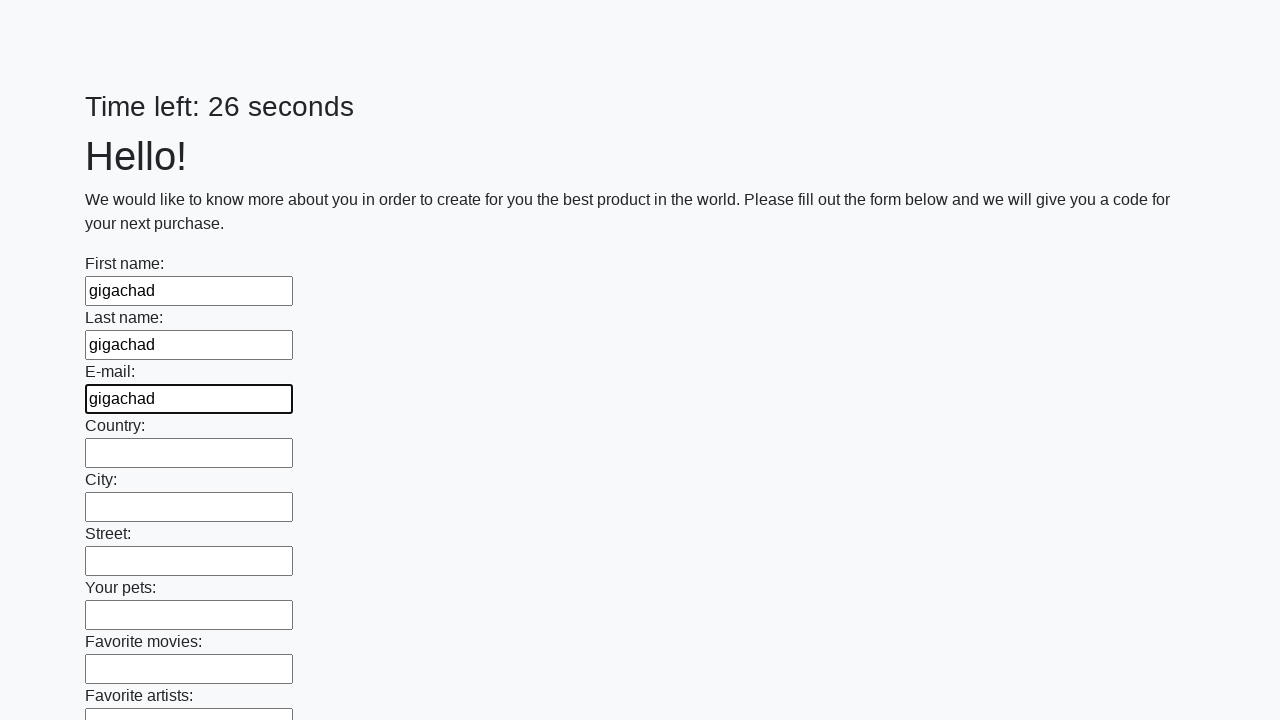

Filled an input field with 'gigachad' on input >> nth=3
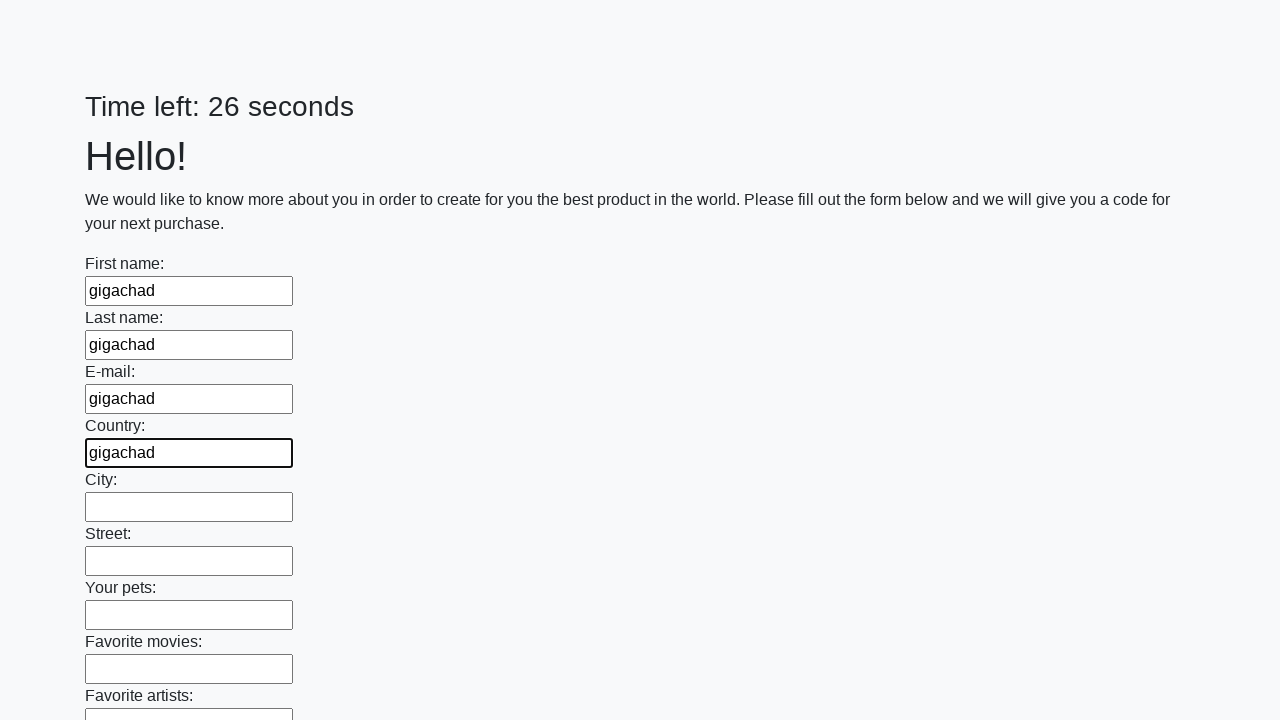

Filled an input field with 'gigachad' on input >> nth=4
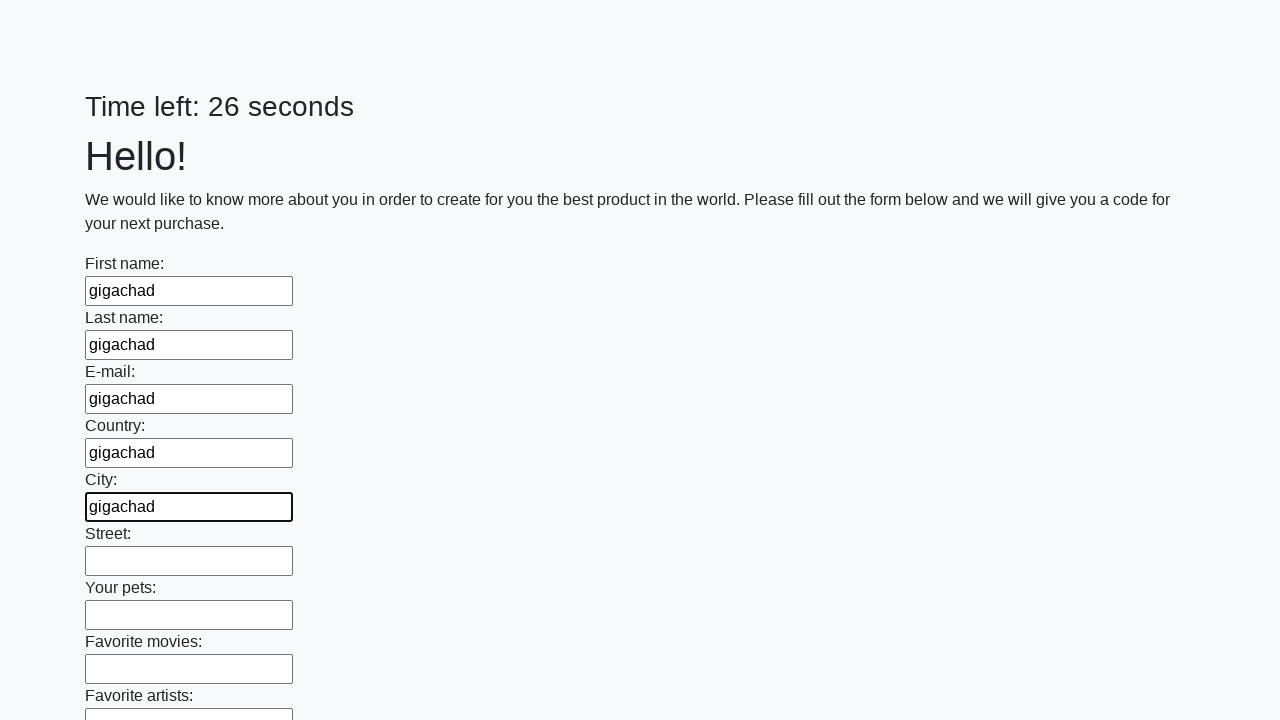

Filled an input field with 'gigachad' on input >> nth=5
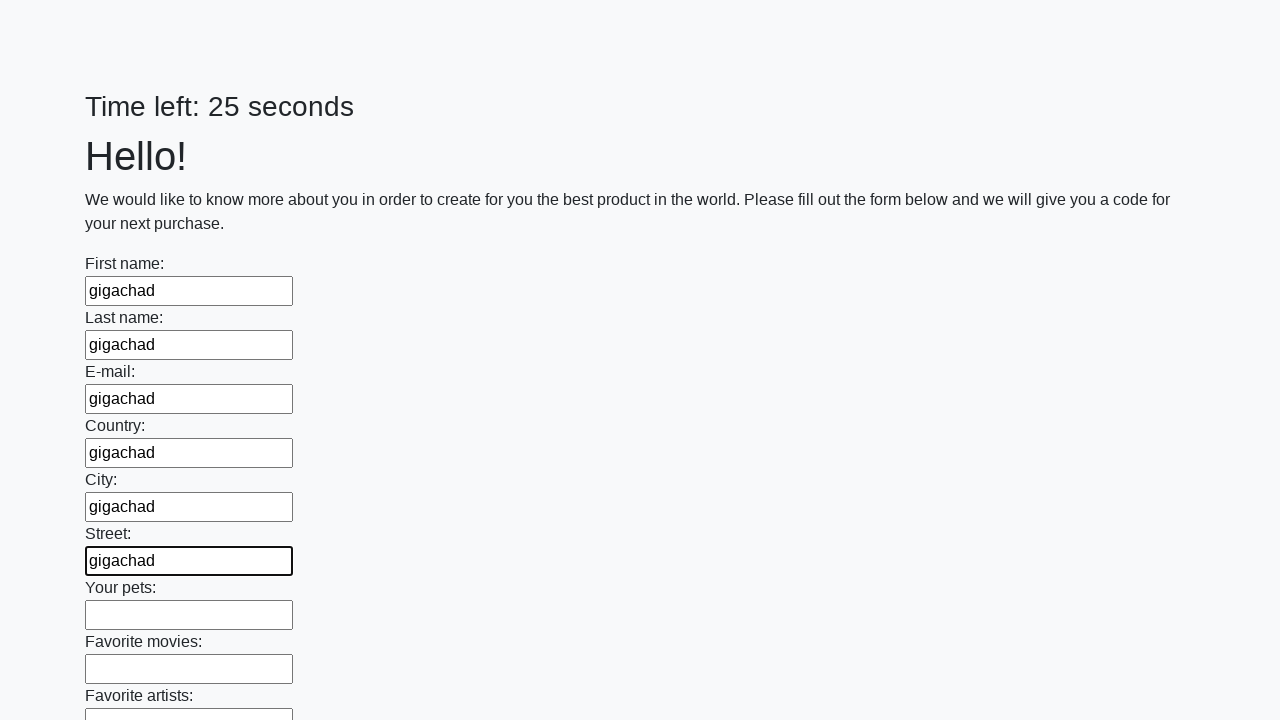

Filled an input field with 'gigachad' on input >> nth=6
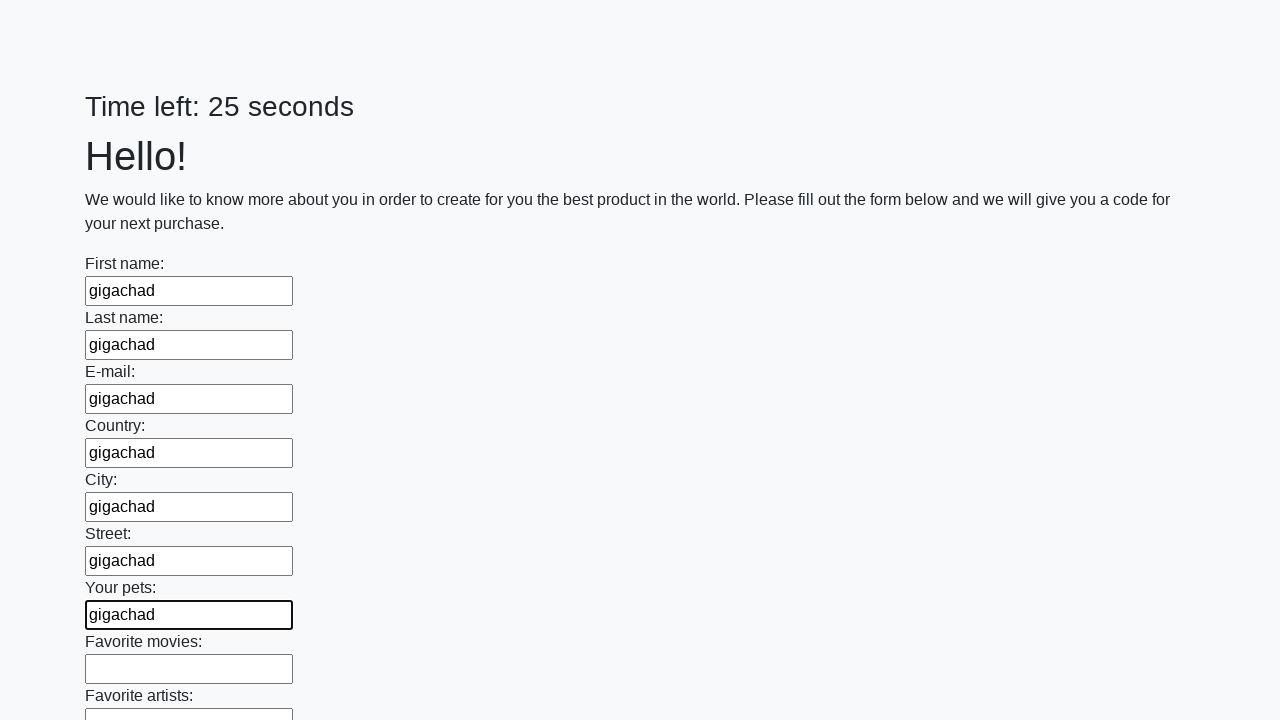

Filled an input field with 'gigachad' on input >> nth=7
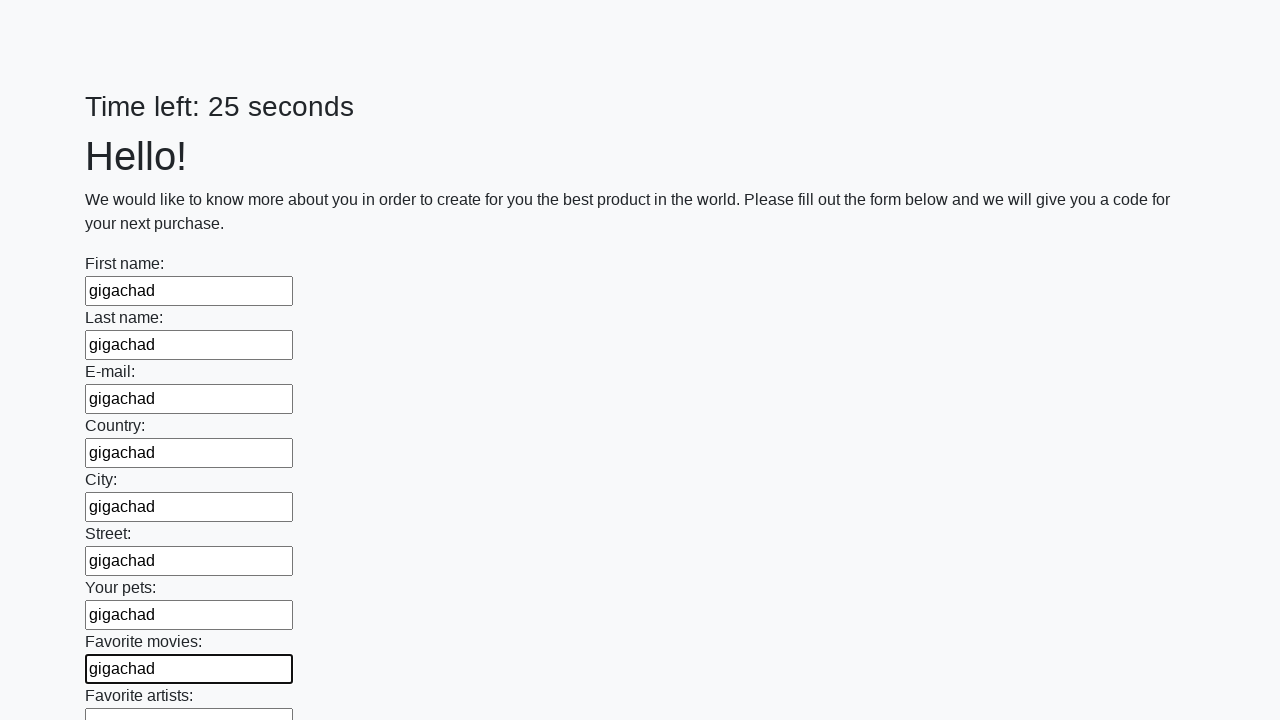

Filled an input field with 'gigachad' on input >> nth=8
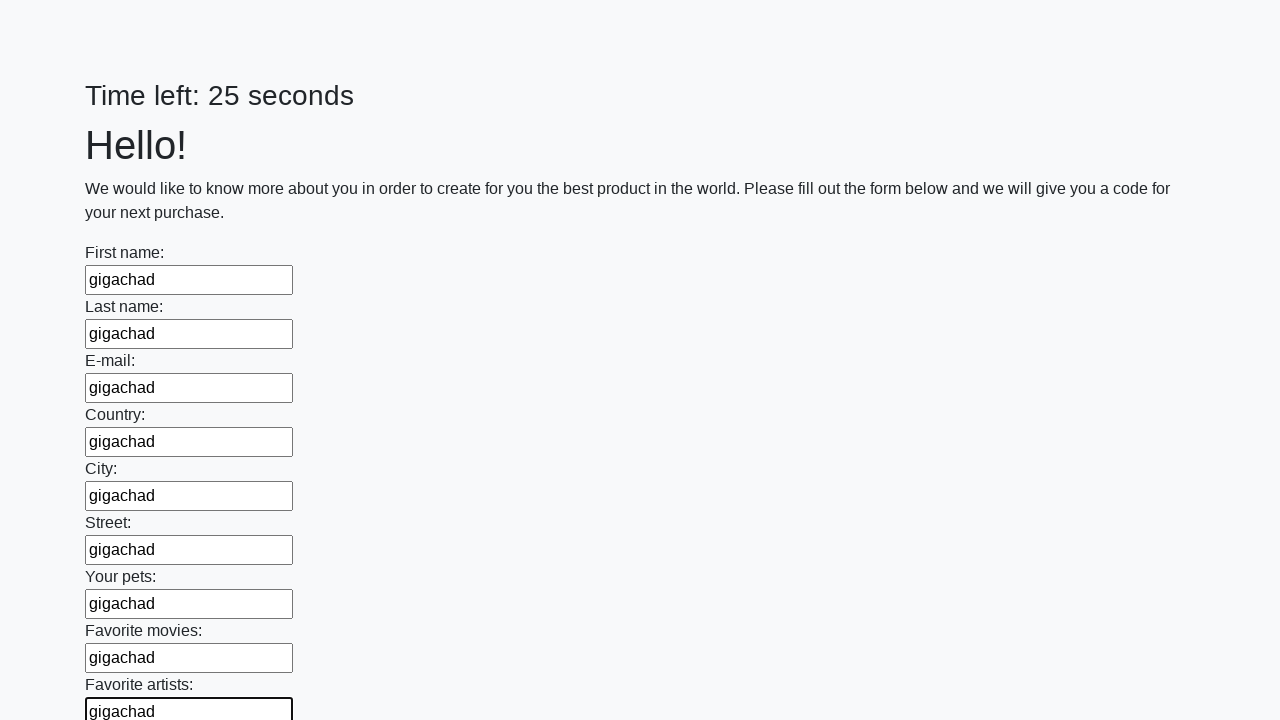

Filled an input field with 'gigachad' on input >> nth=9
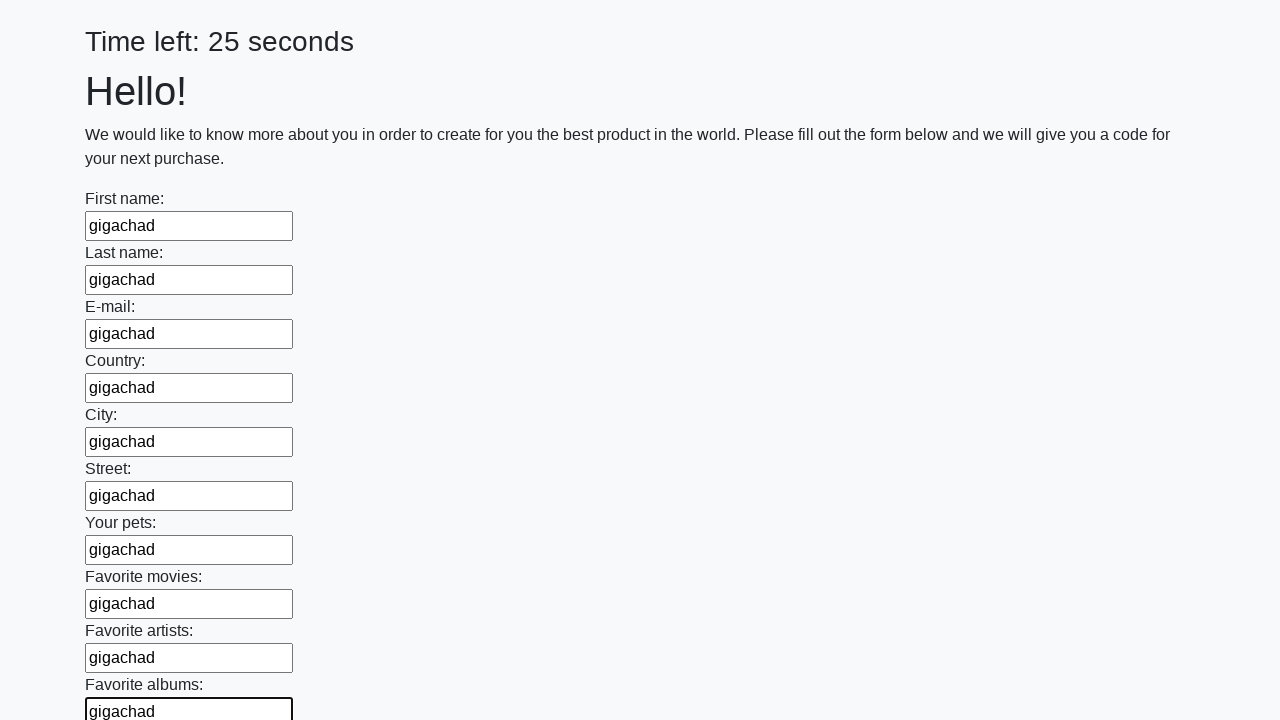

Filled an input field with 'gigachad' on input >> nth=10
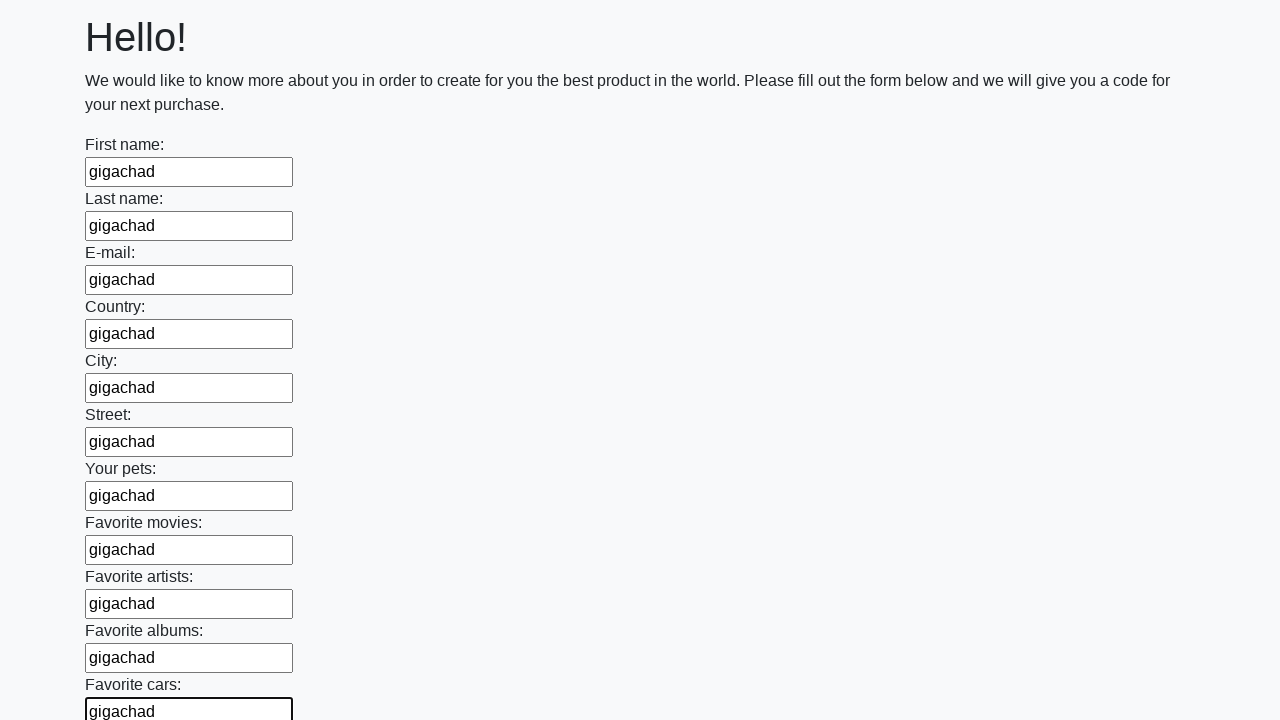

Filled an input field with 'gigachad' on input >> nth=11
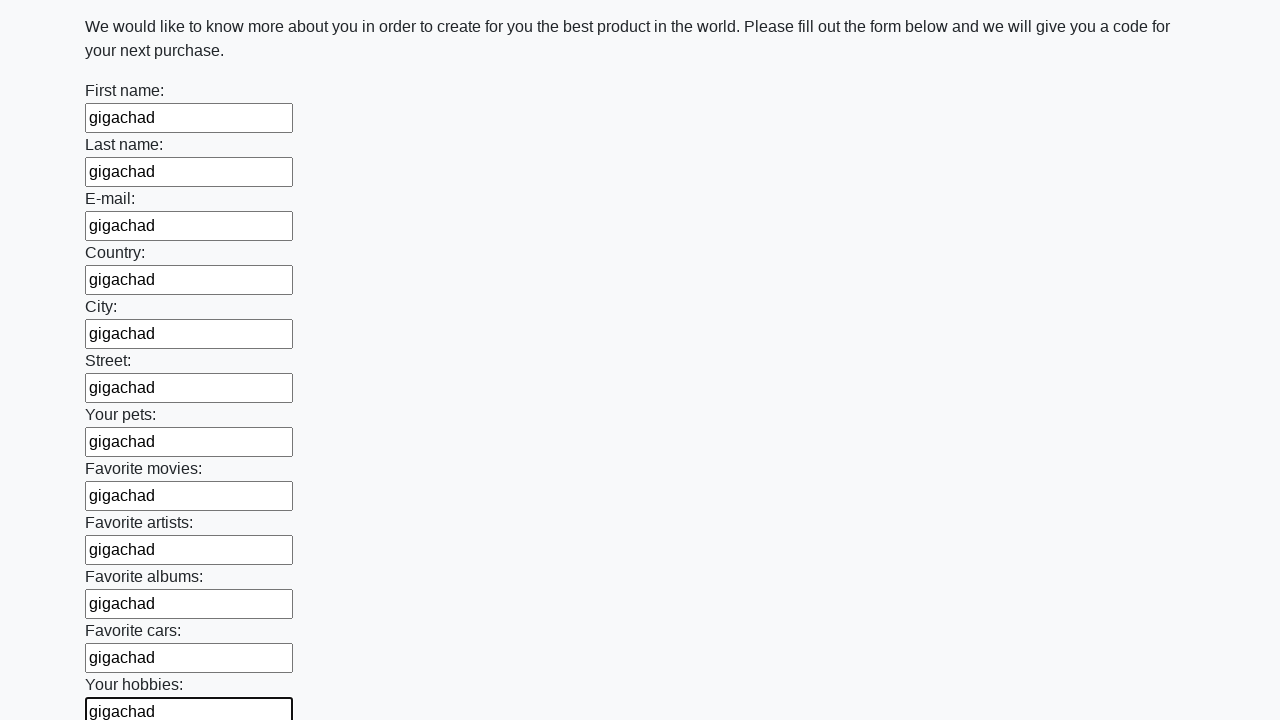

Filled an input field with 'gigachad' on input >> nth=12
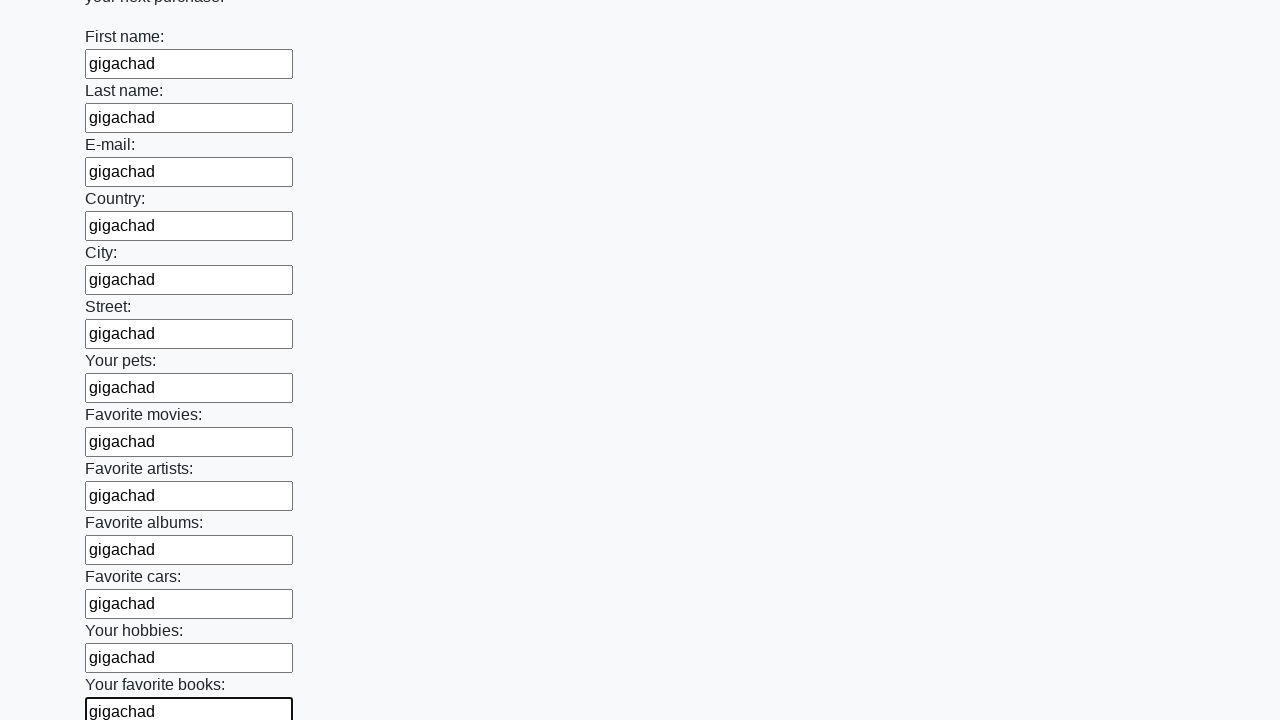

Filled an input field with 'gigachad' on input >> nth=13
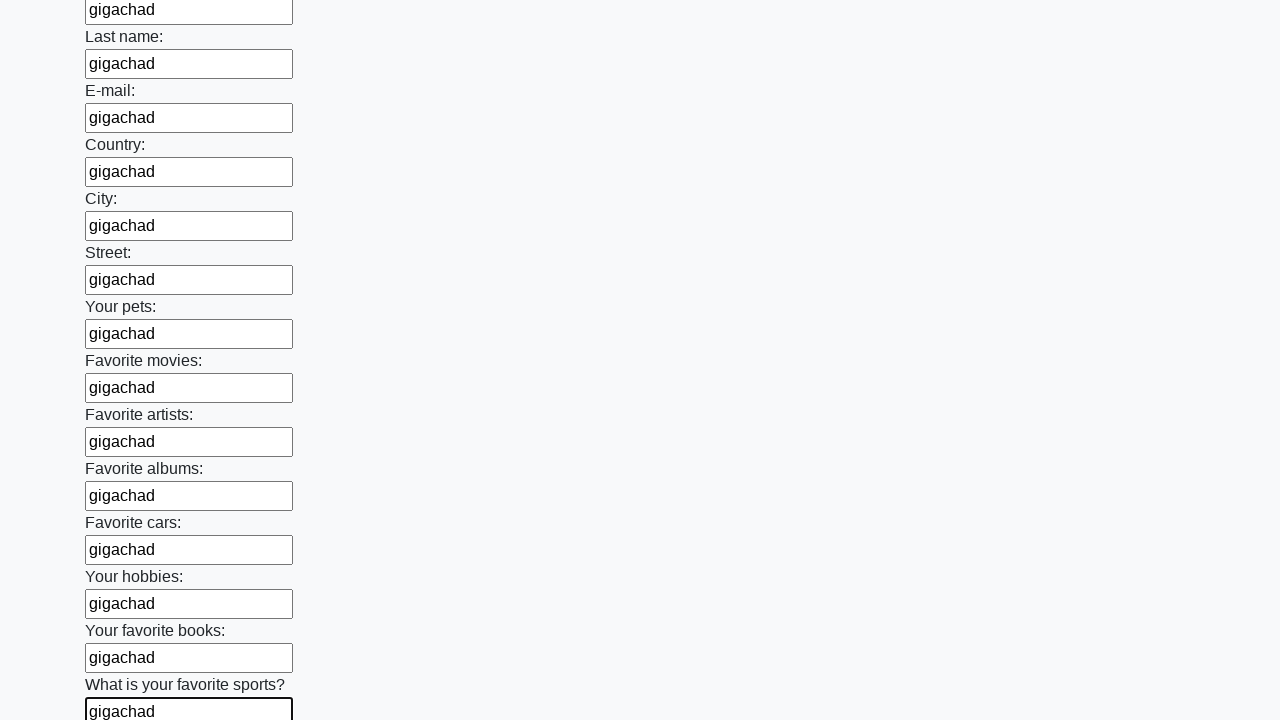

Filled an input field with 'gigachad' on input >> nth=14
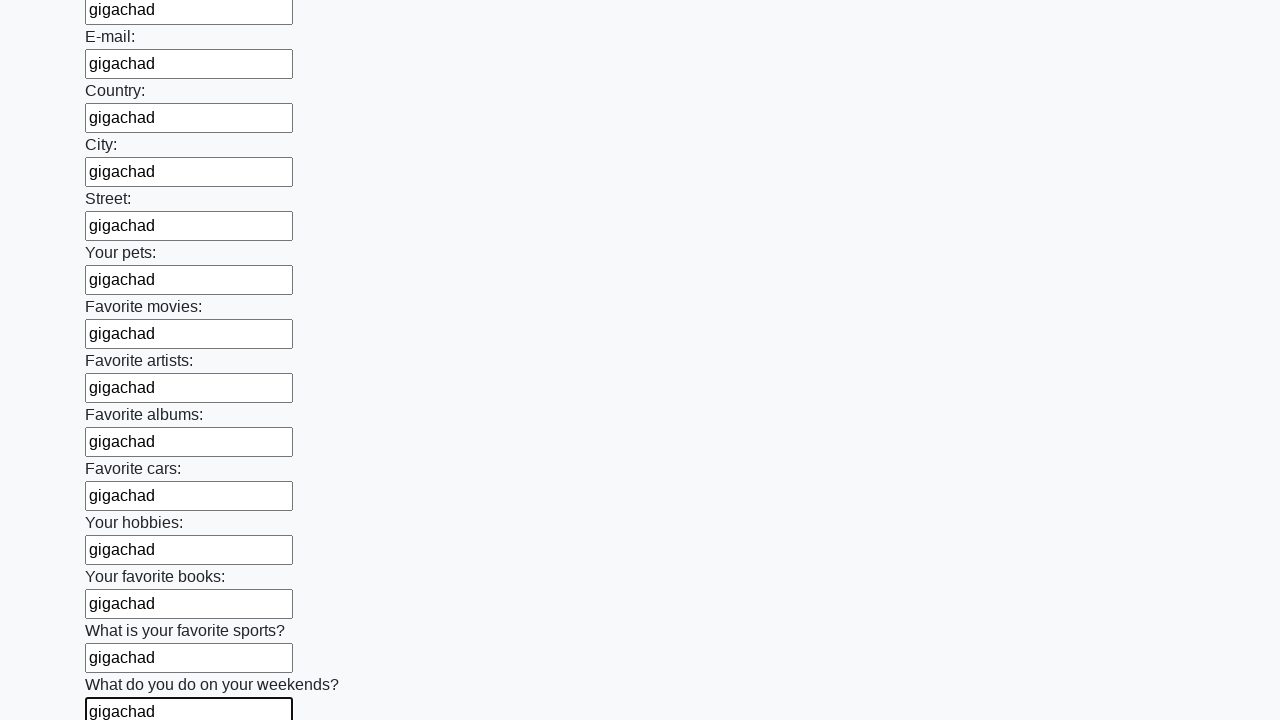

Filled an input field with 'gigachad' on input >> nth=15
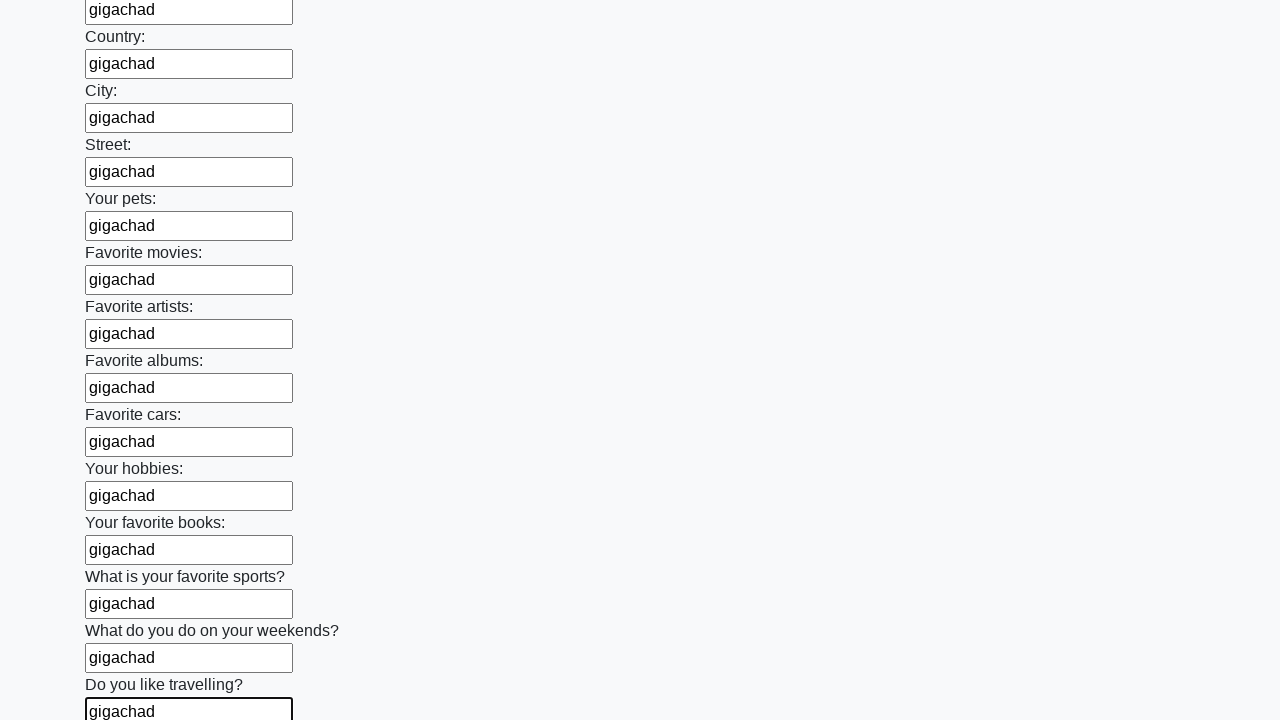

Filled an input field with 'gigachad' on input >> nth=16
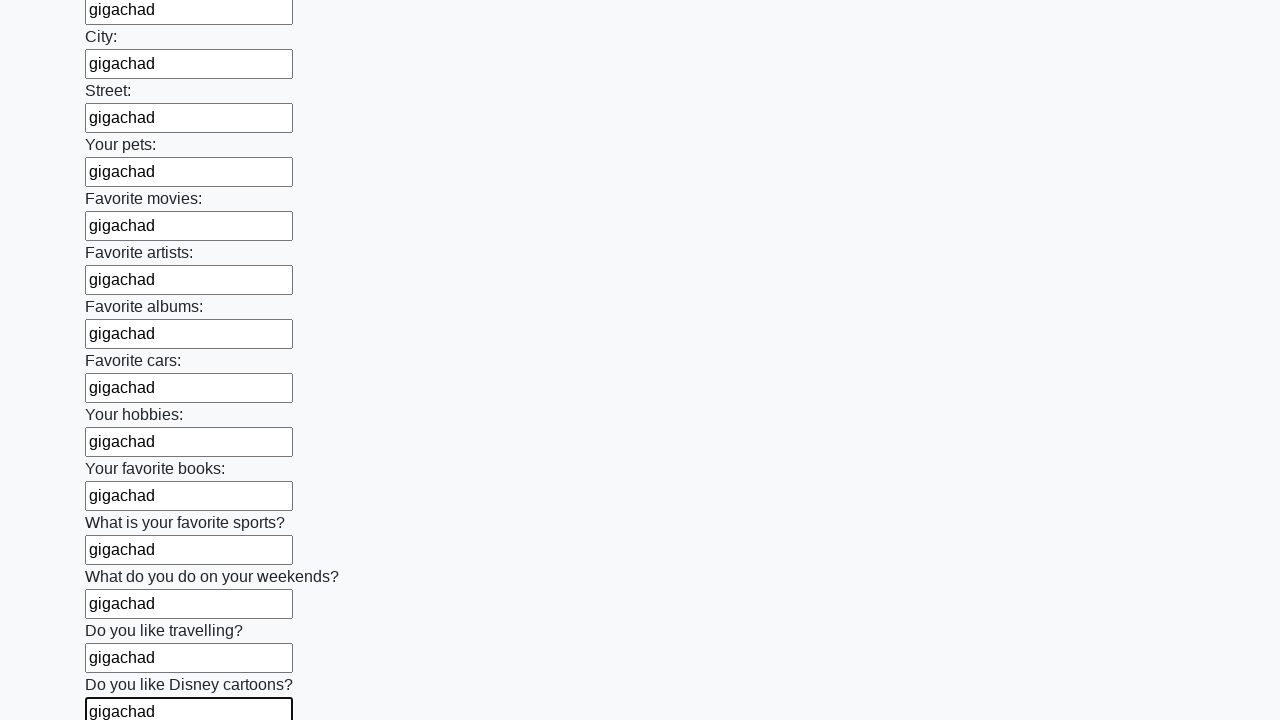

Filled an input field with 'gigachad' on input >> nth=17
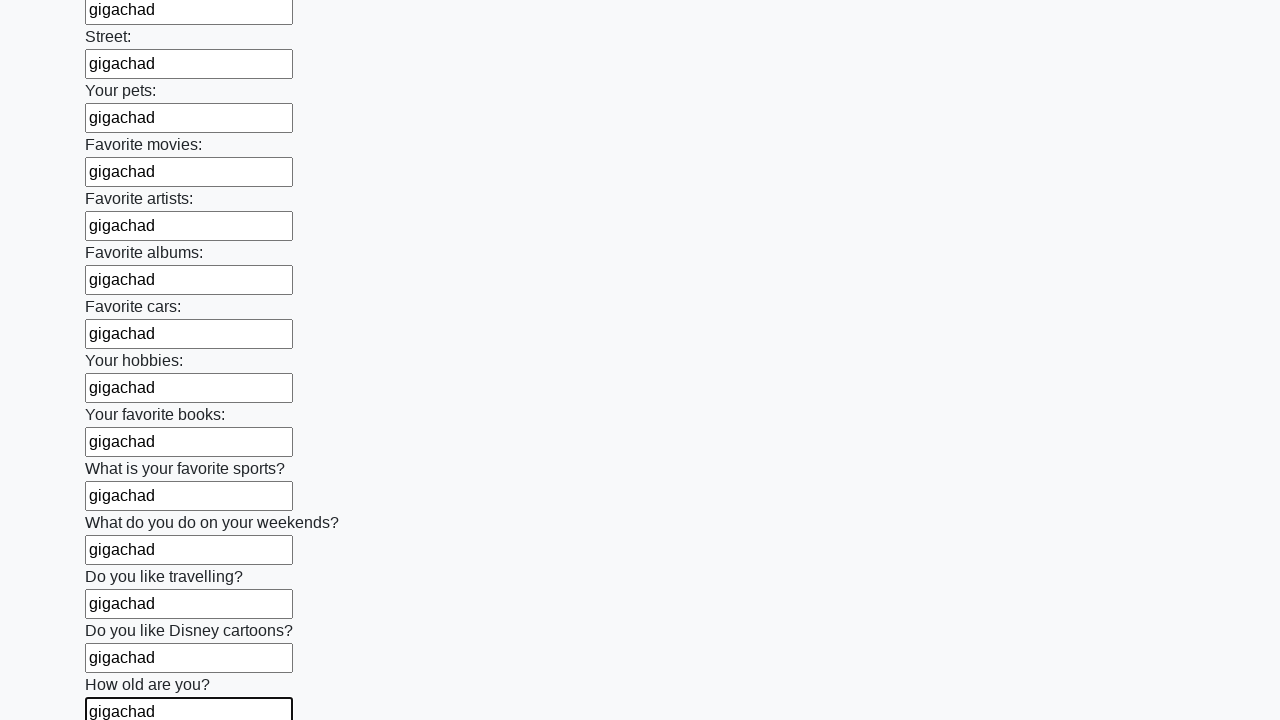

Filled an input field with 'gigachad' on input >> nth=18
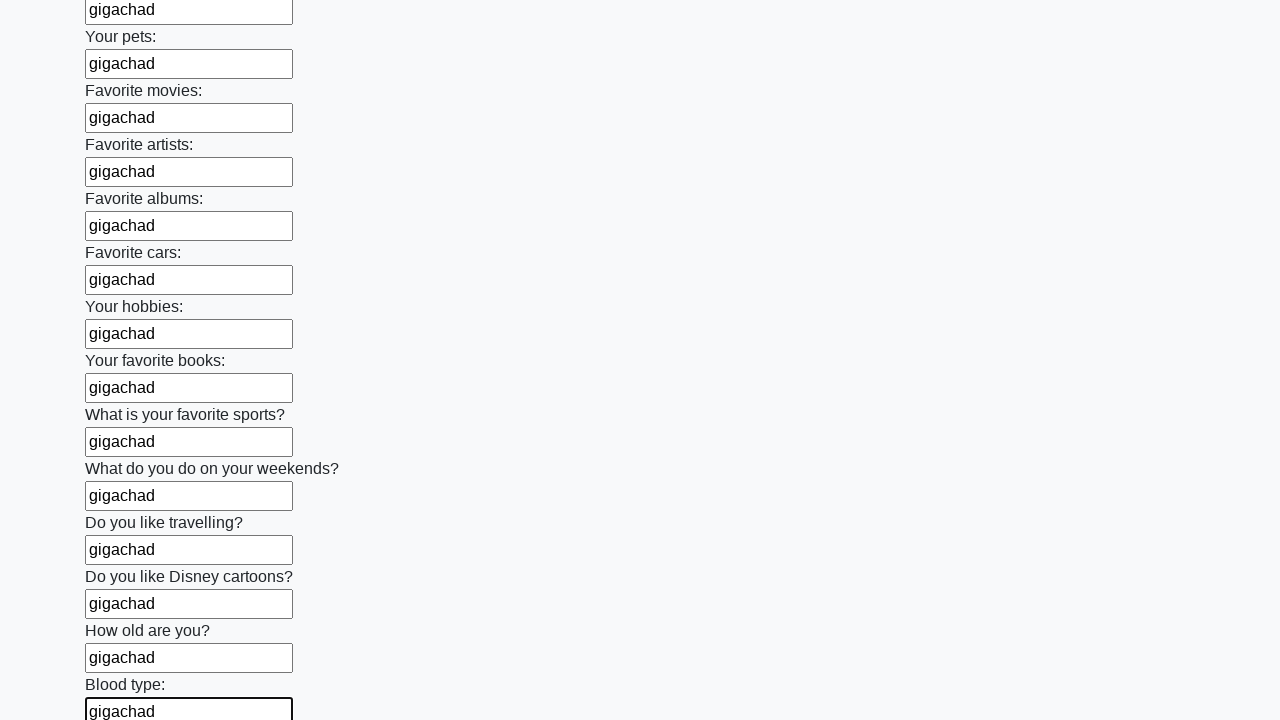

Filled an input field with 'gigachad' on input >> nth=19
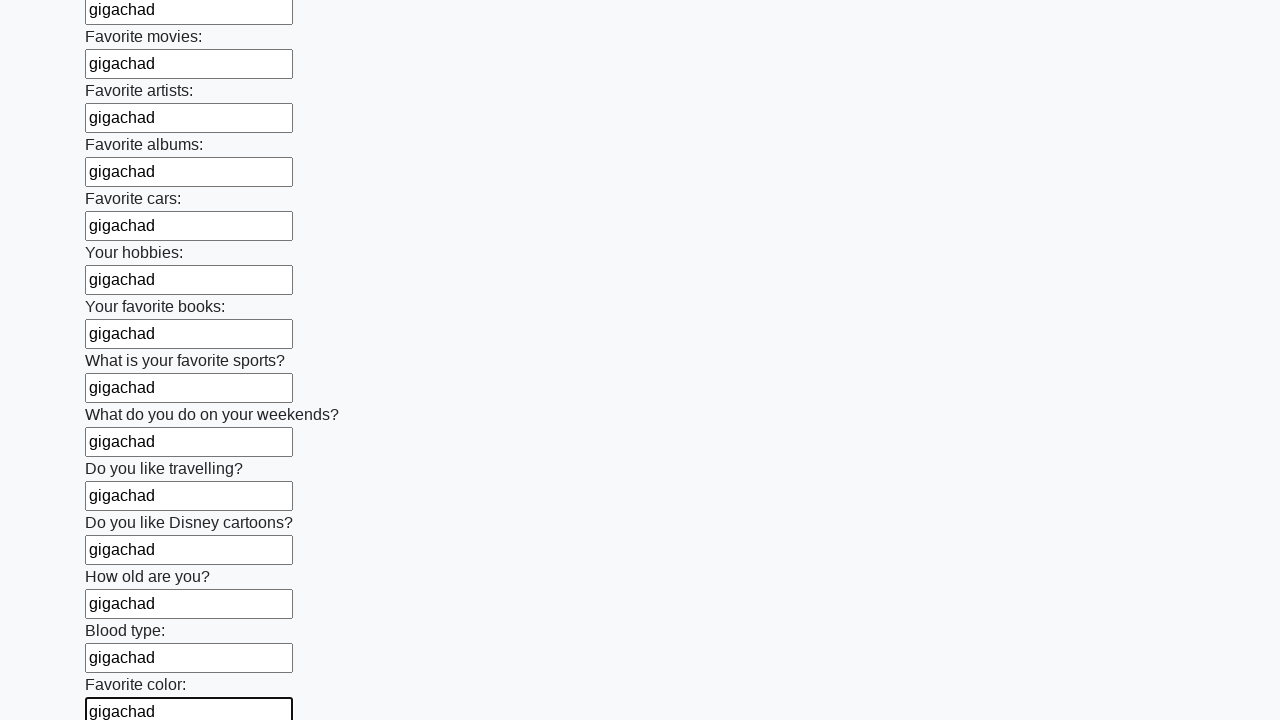

Filled an input field with 'gigachad' on input >> nth=20
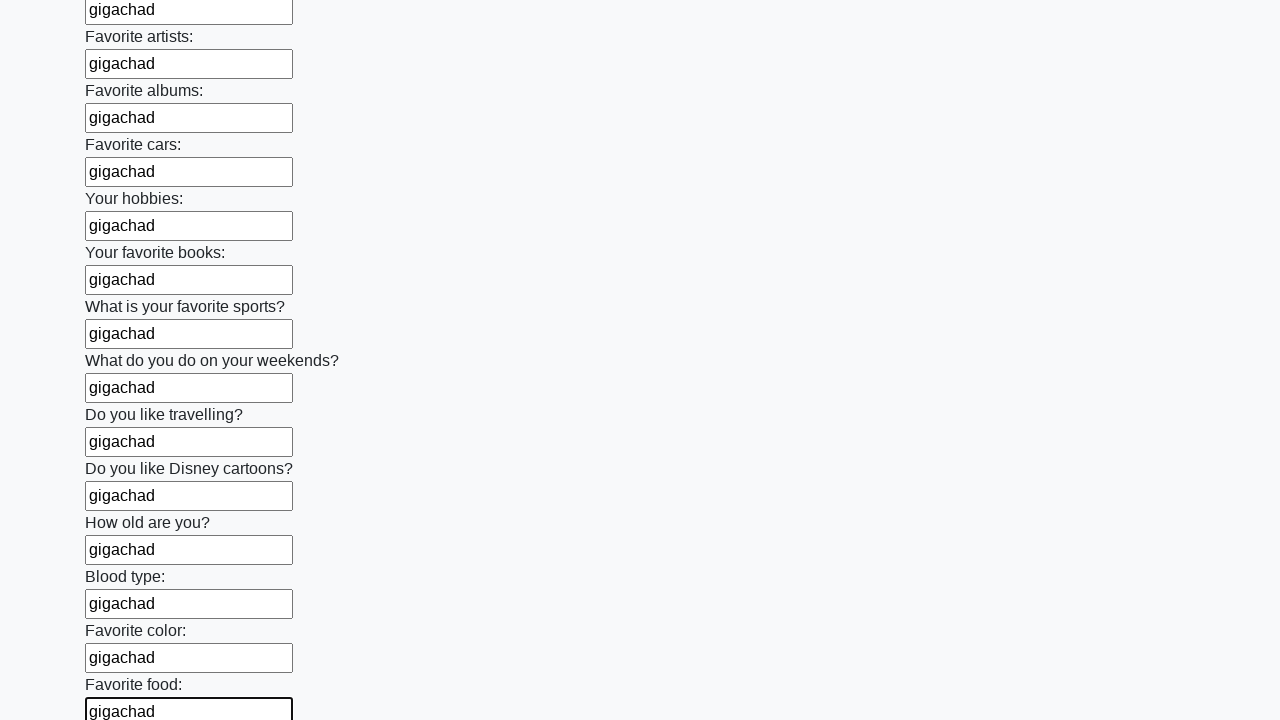

Filled an input field with 'gigachad' on input >> nth=21
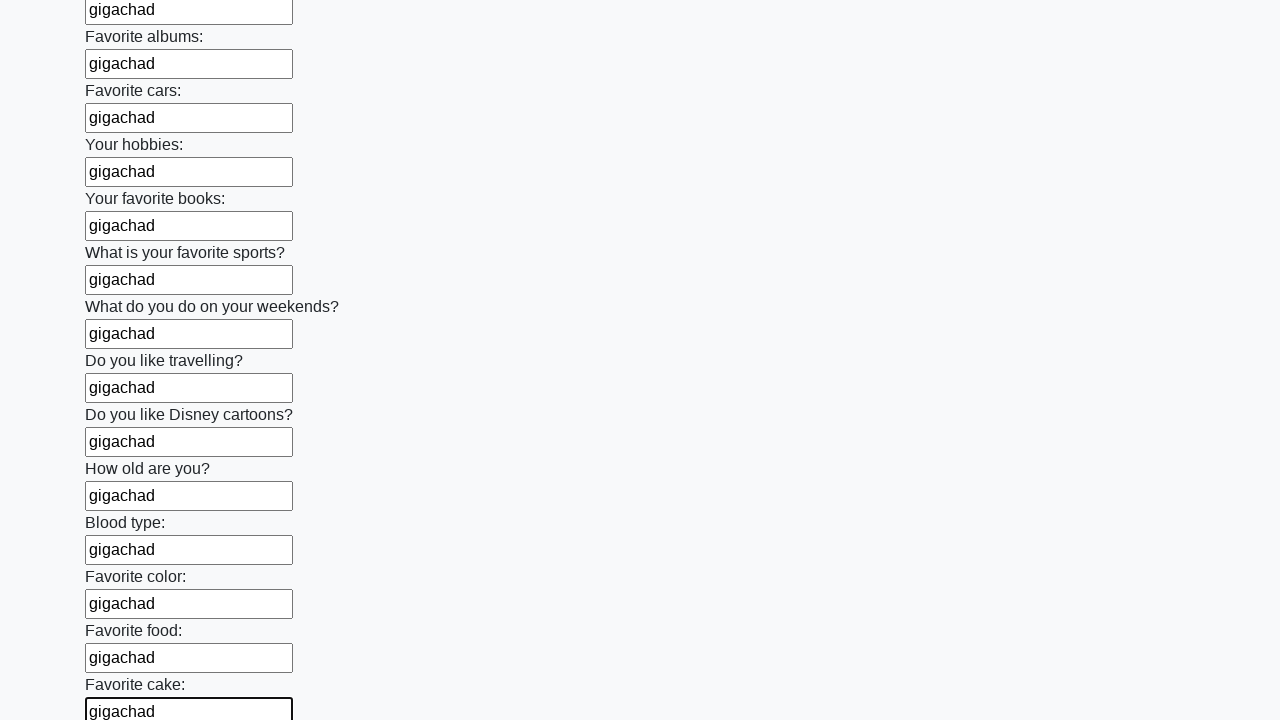

Filled an input field with 'gigachad' on input >> nth=22
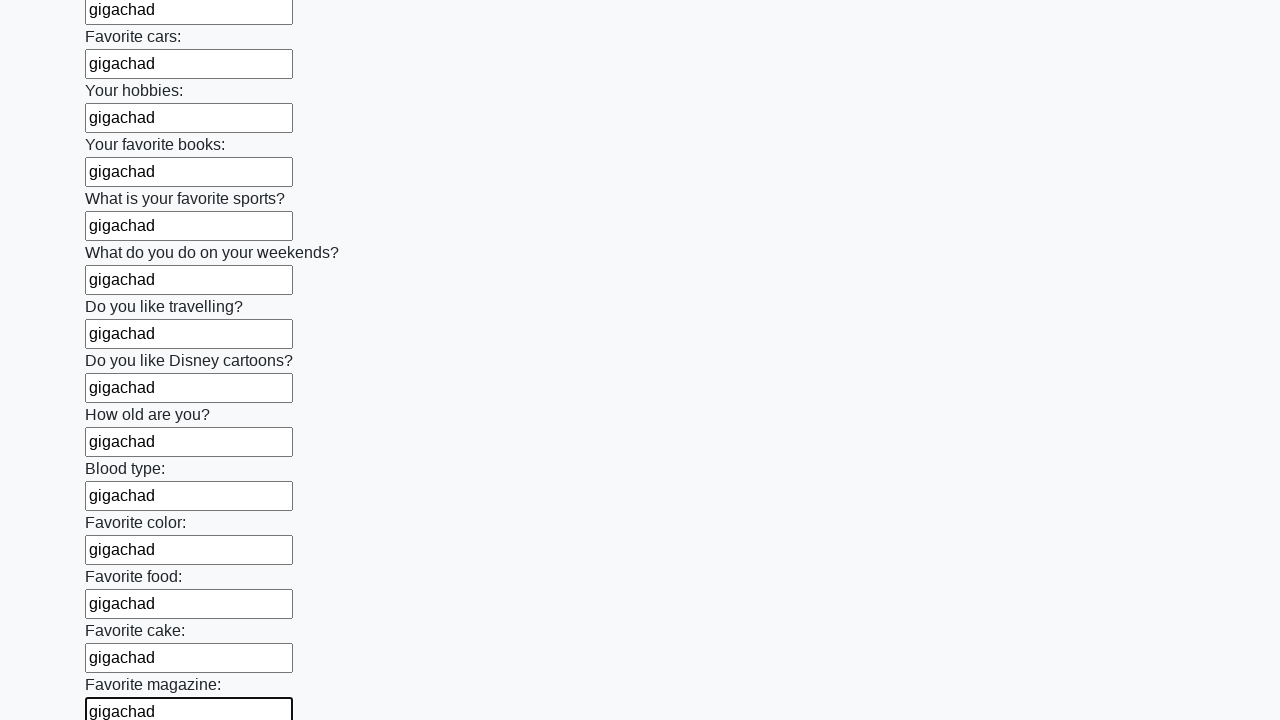

Filled an input field with 'gigachad' on input >> nth=23
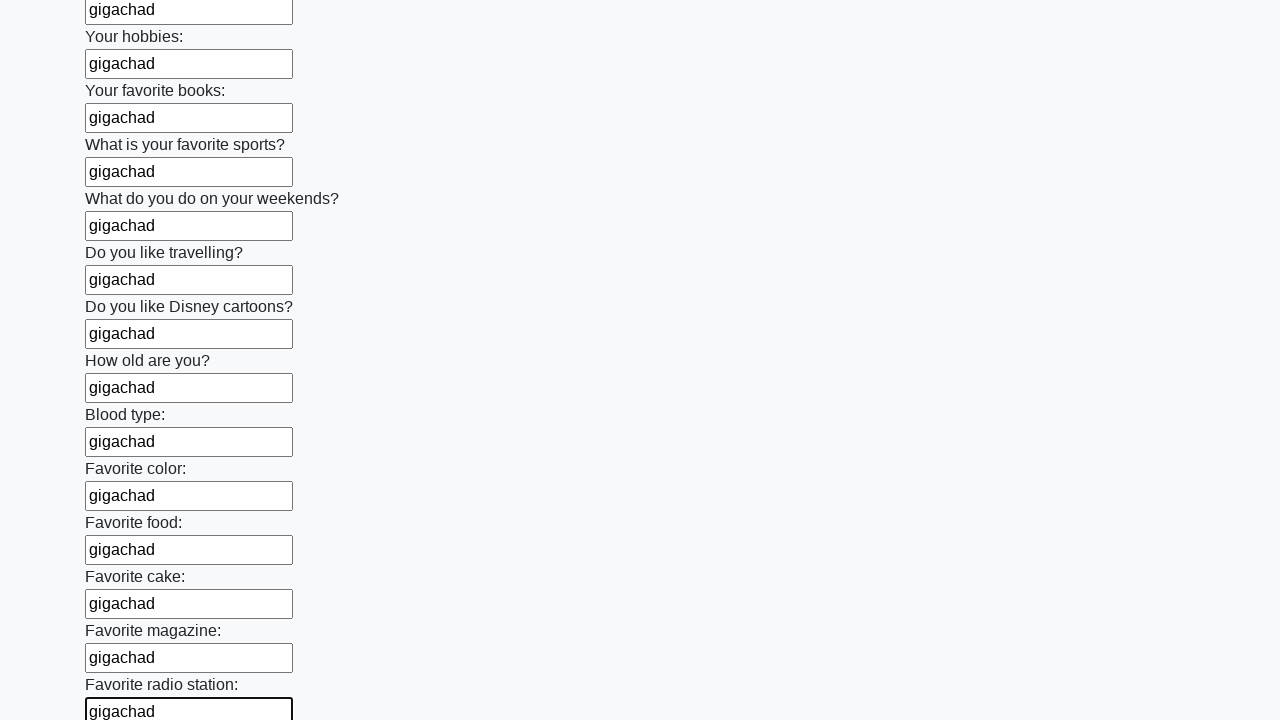

Filled an input field with 'gigachad' on input >> nth=24
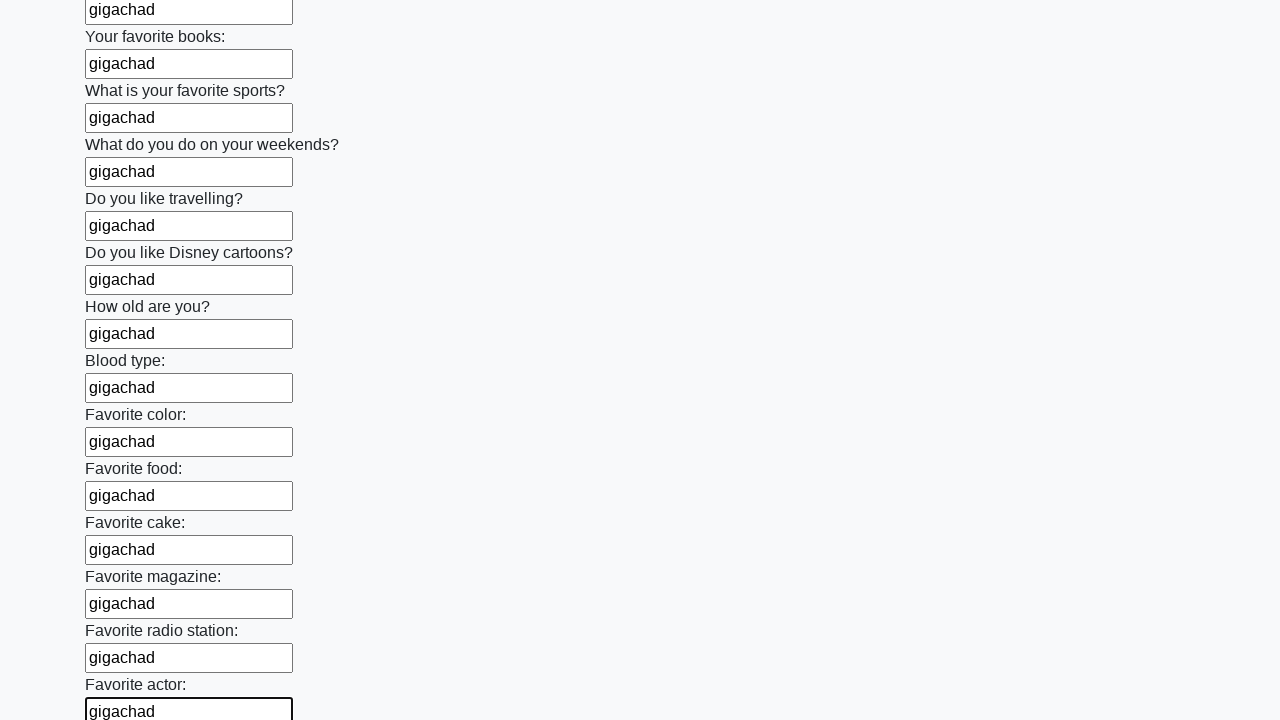

Filled an input field with 'gigachad' on input >> nth=25
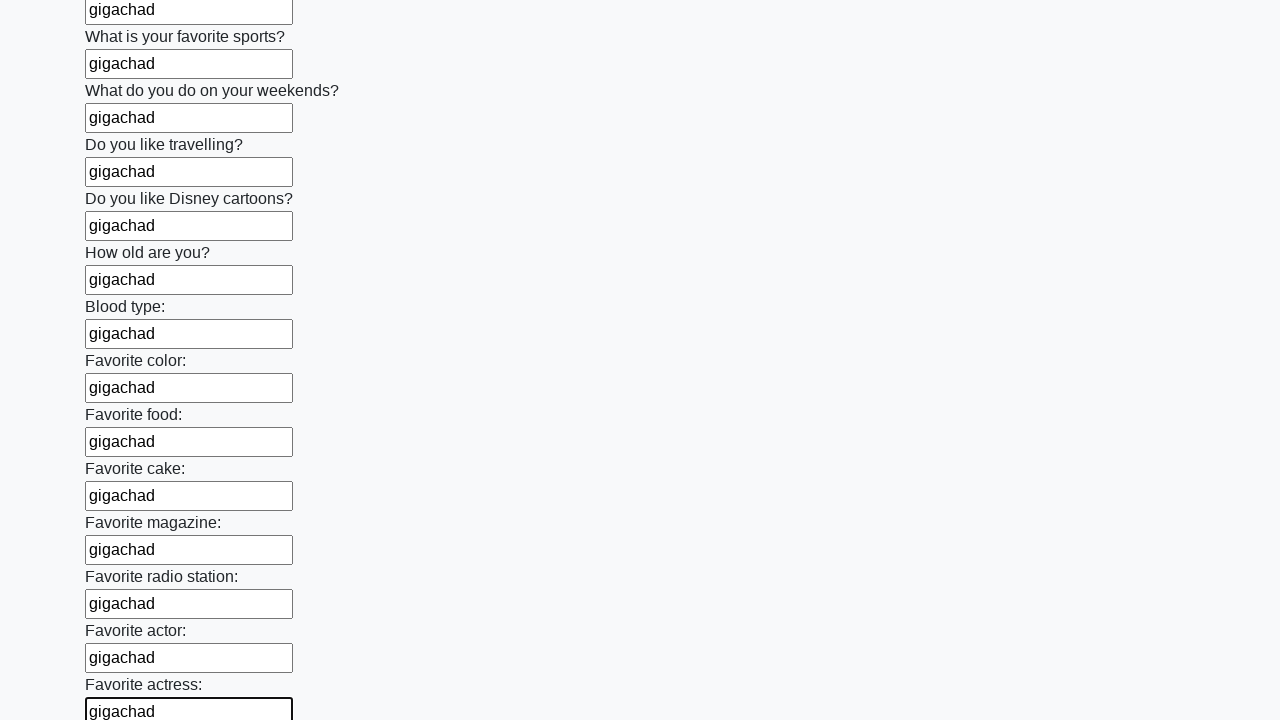

Filled an input field with 'gigachad' on input >> nth=26
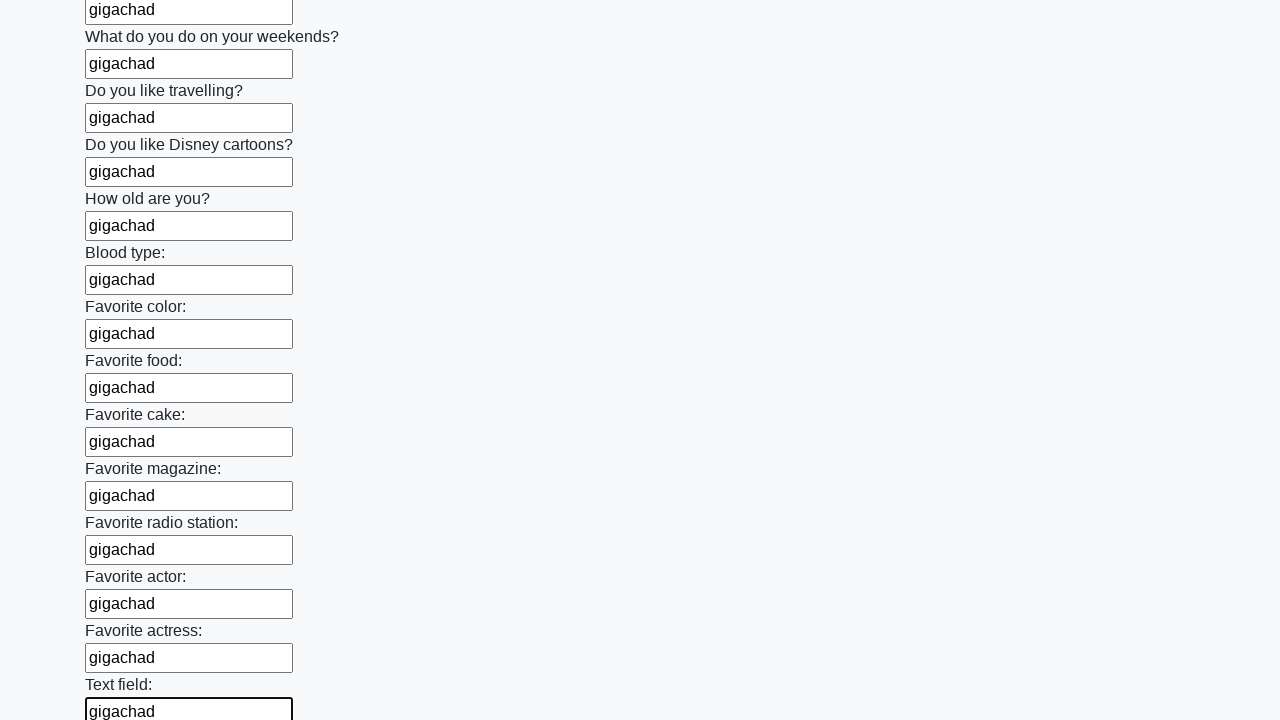

Filled an input field with 'gigachad' on input >> nth=27
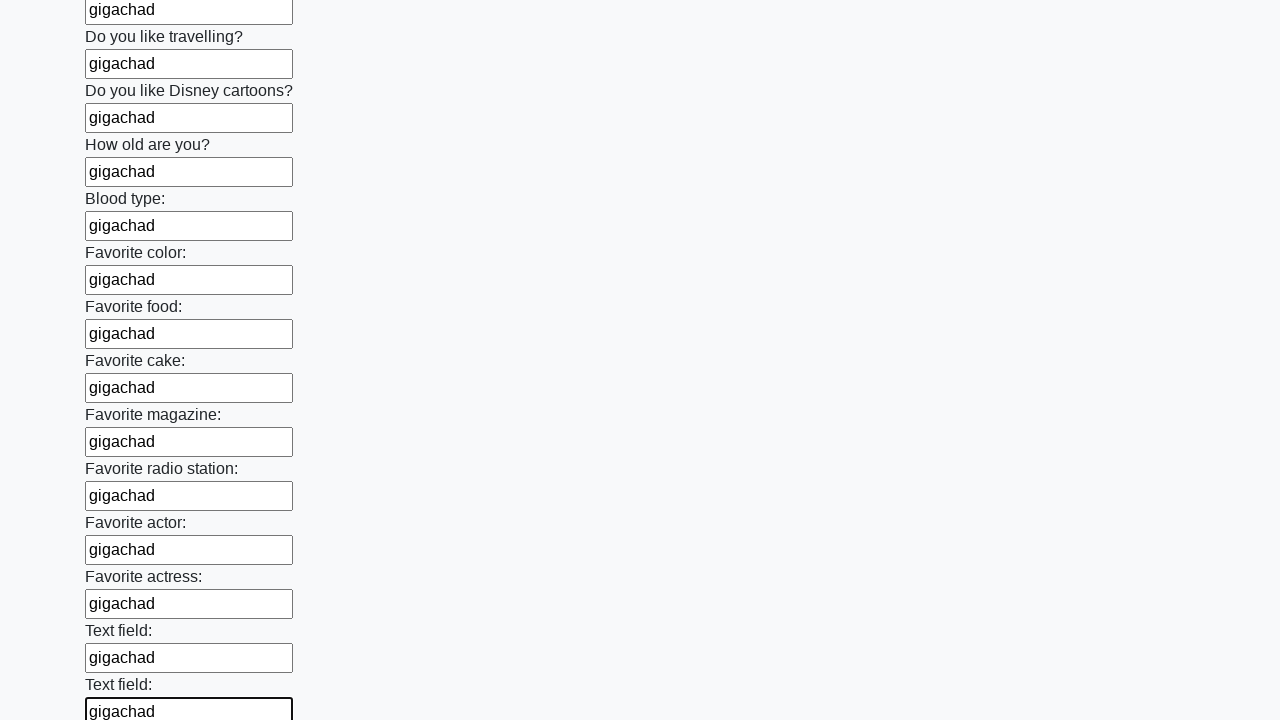

Filled an input field with 'gigachad' on input >> nth=28
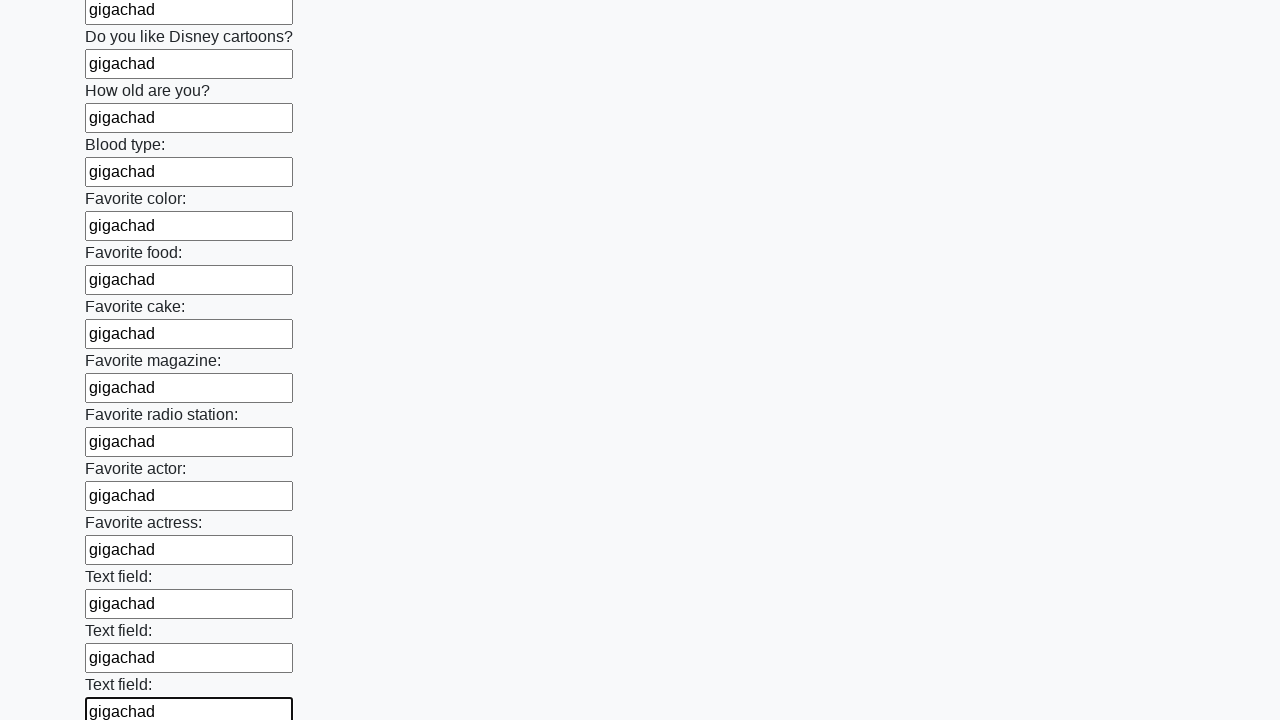

Filled an input field with 'gigachad' on input >> nth=29
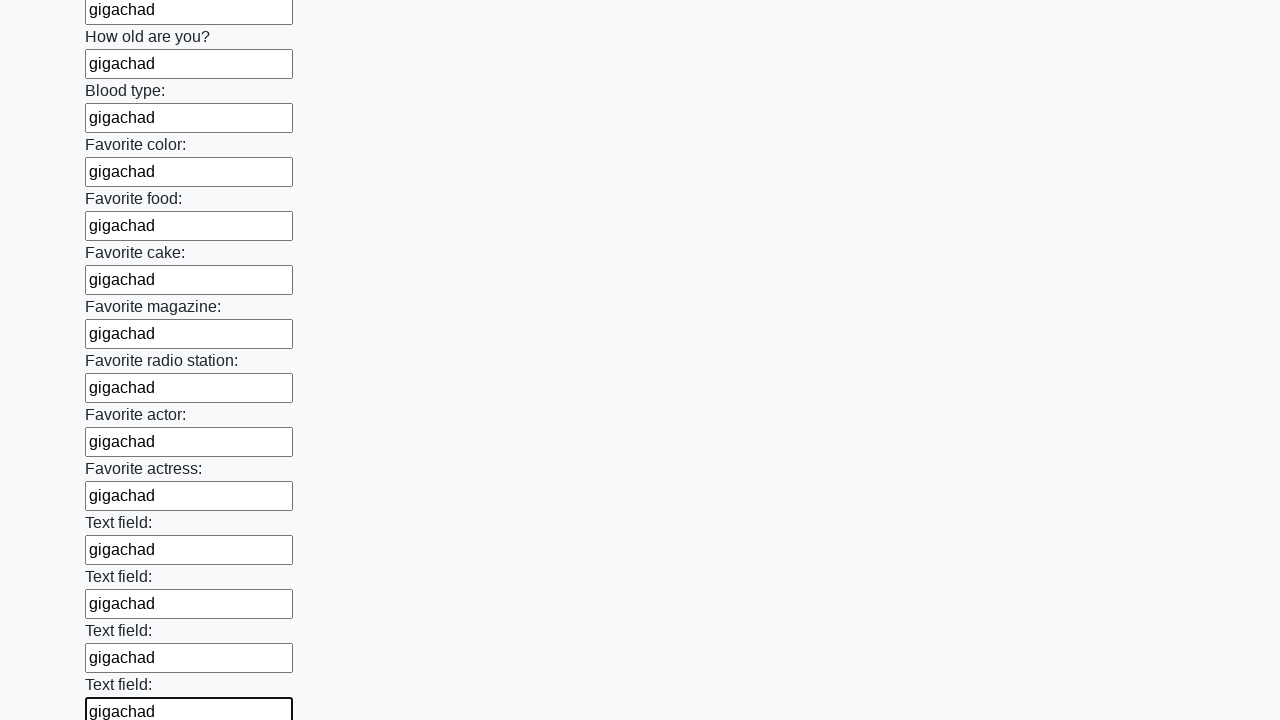

Filled an input field with 'gigachad' on input >> nth=30
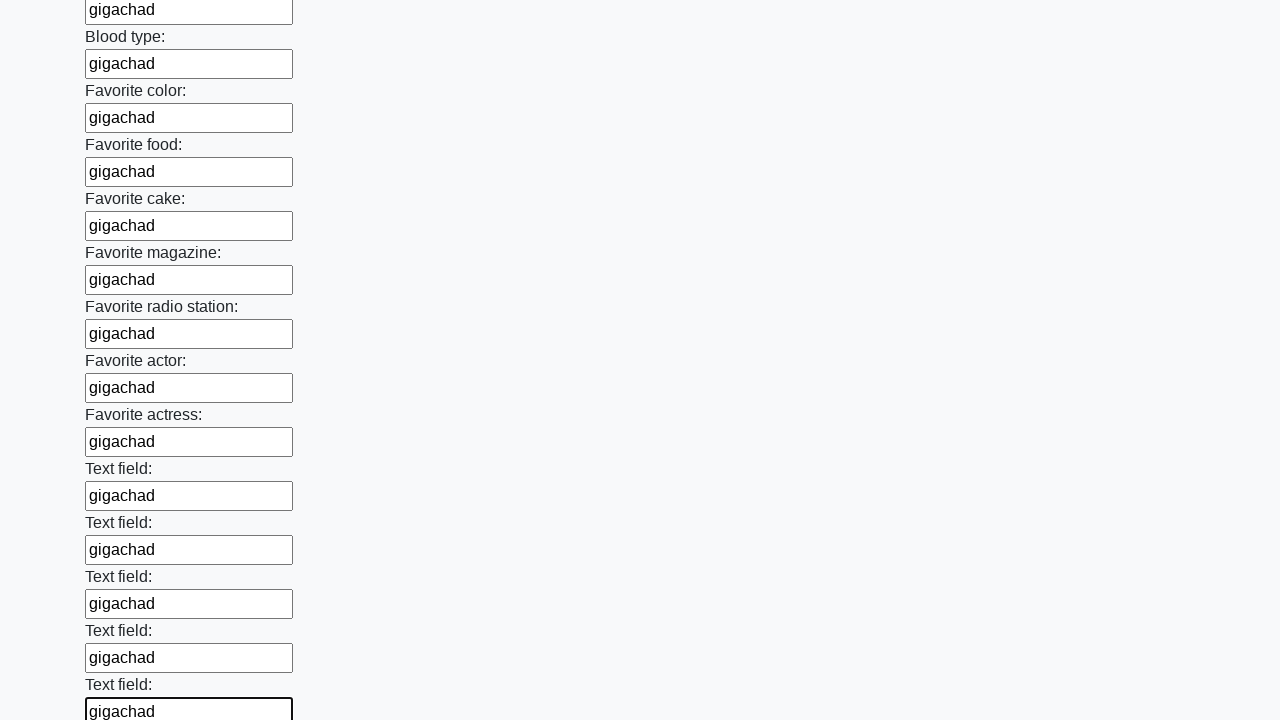

Filled an input field with 'gigachad' on input >> nth=31
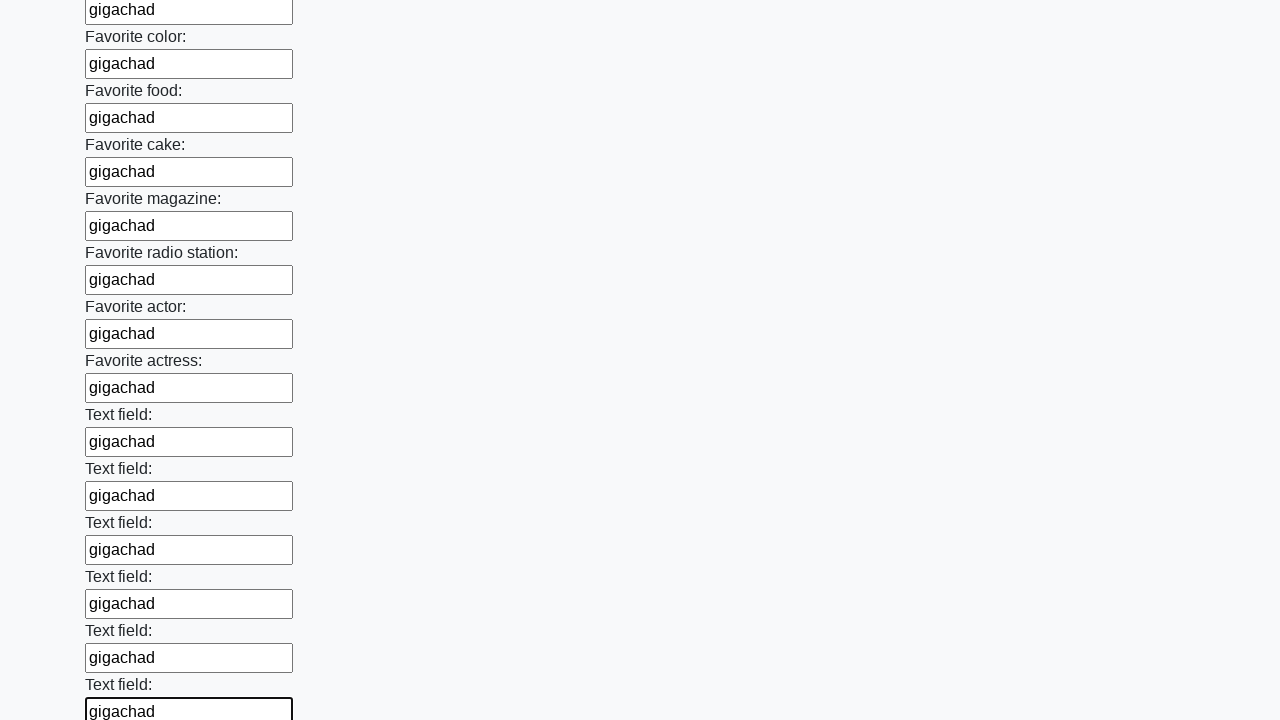

Filled an input field with 'gigachad' on input >> nth=32
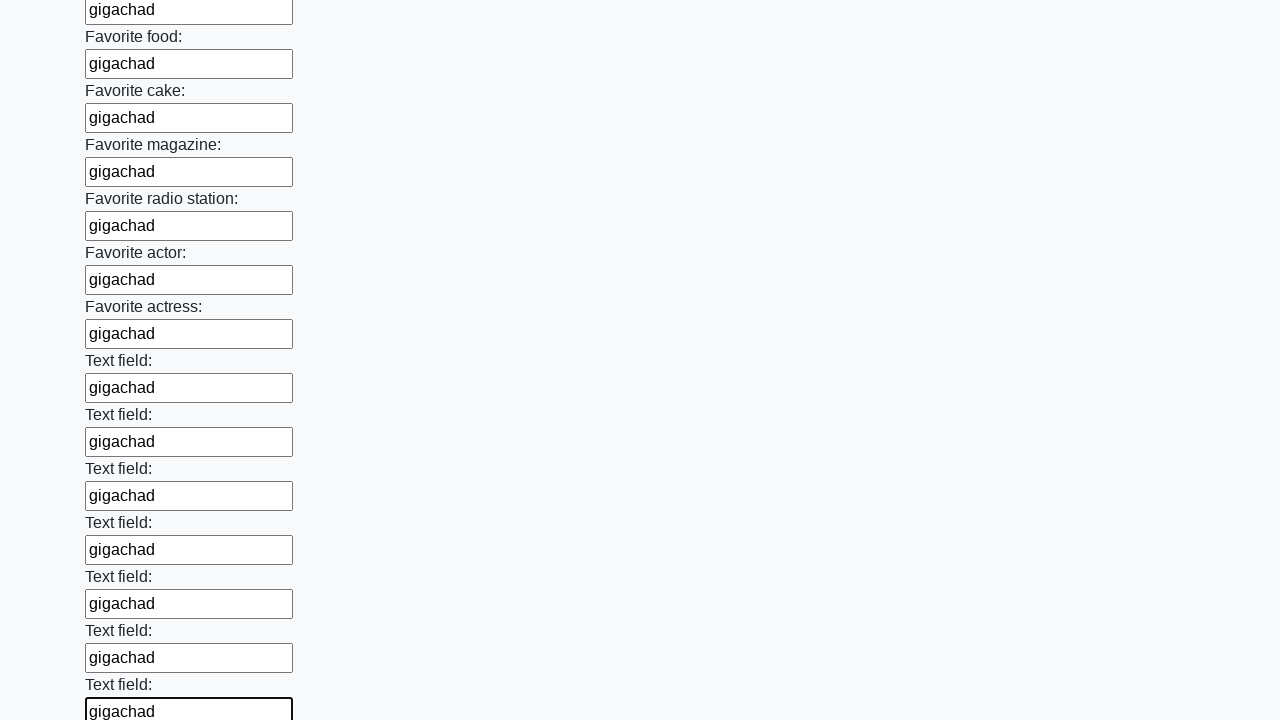

Filled an input field with 'gigachad' on input >> nth=33
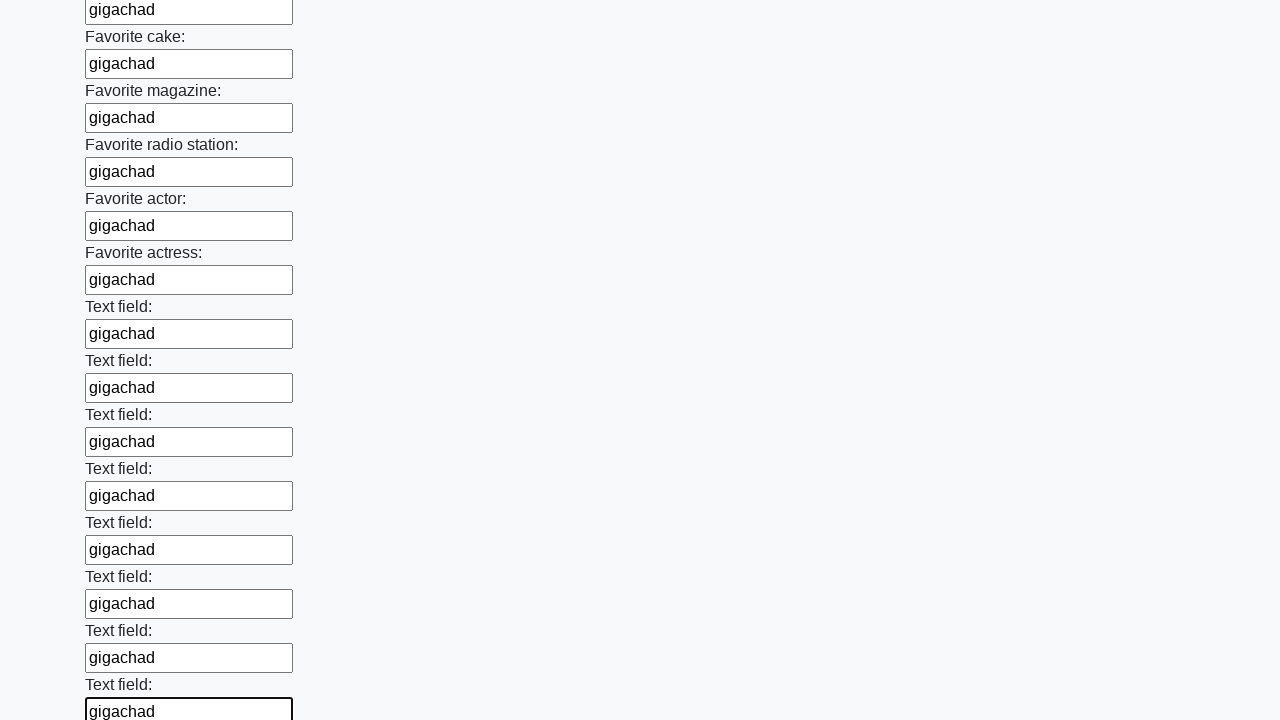

Filled an input field with 'gigachad' on input >> nth=34
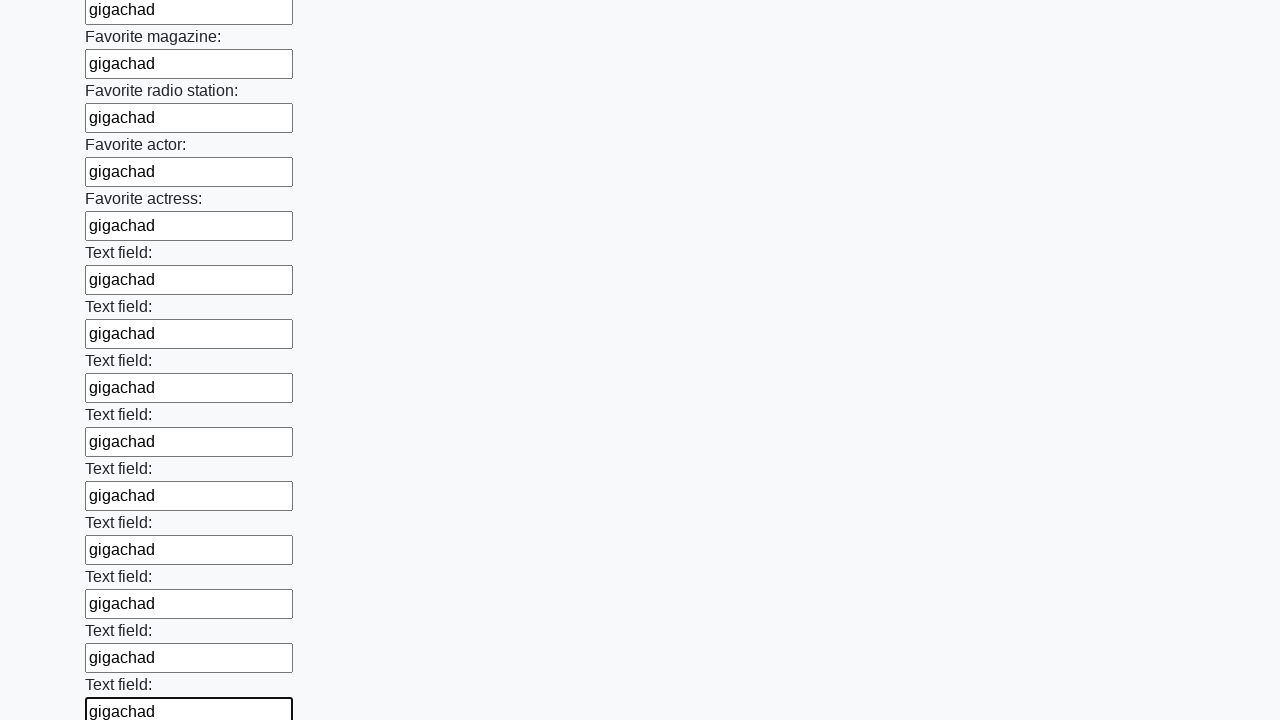

Filled an input field with 'gigachad' on input >> nth=35
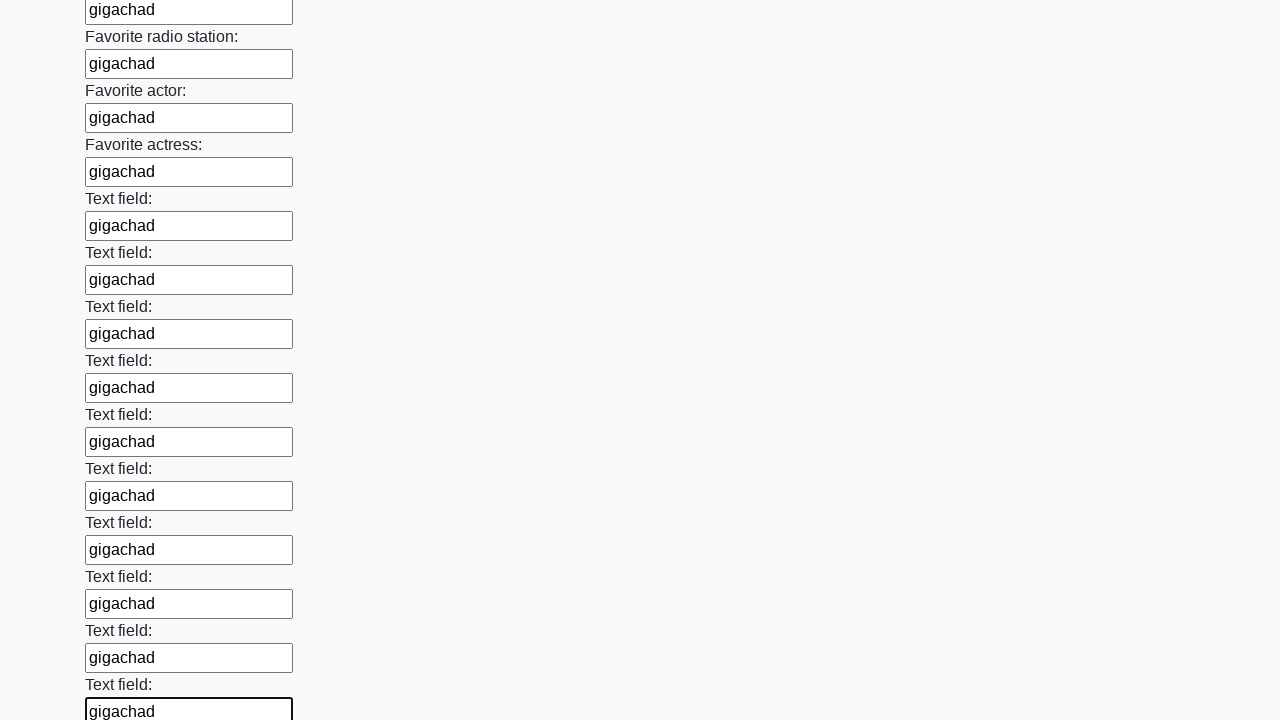

Filled an input field with 'gigachad' on input >> nth=36
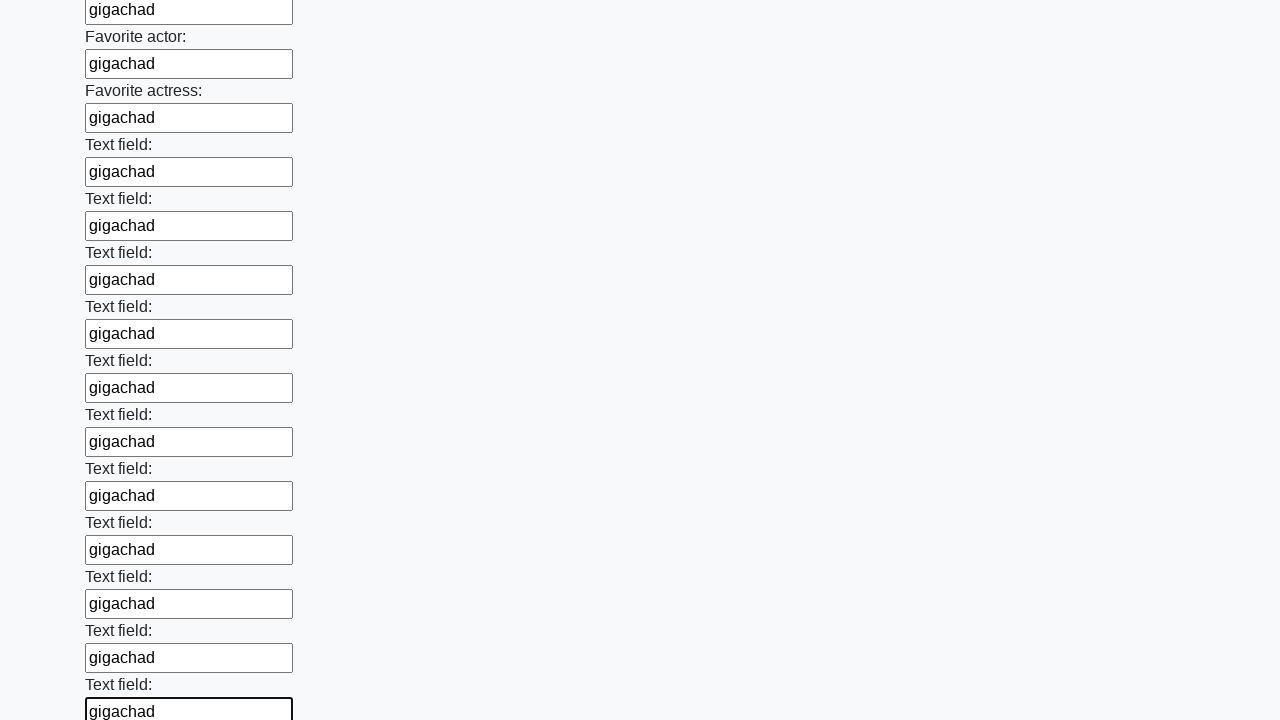

Filled an input field with 'gigachad' on input >> nth=37
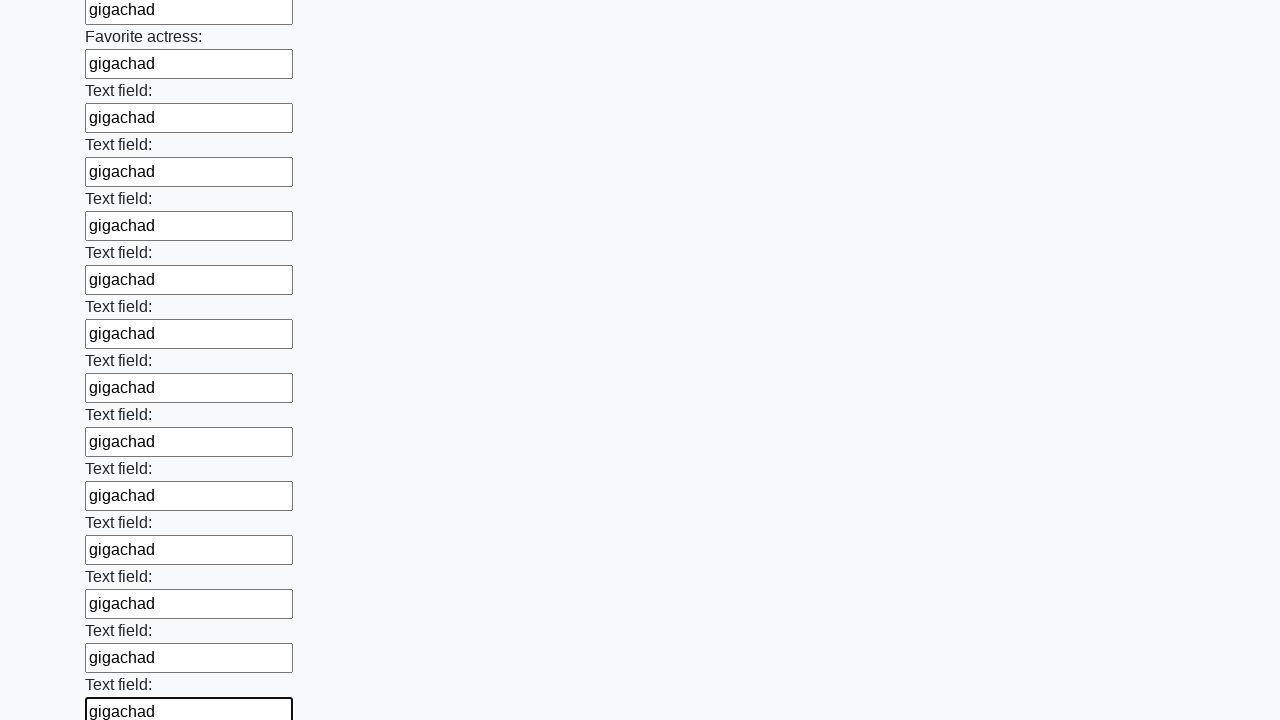

Filled an input field with 'gigachad' on input >> nth=38
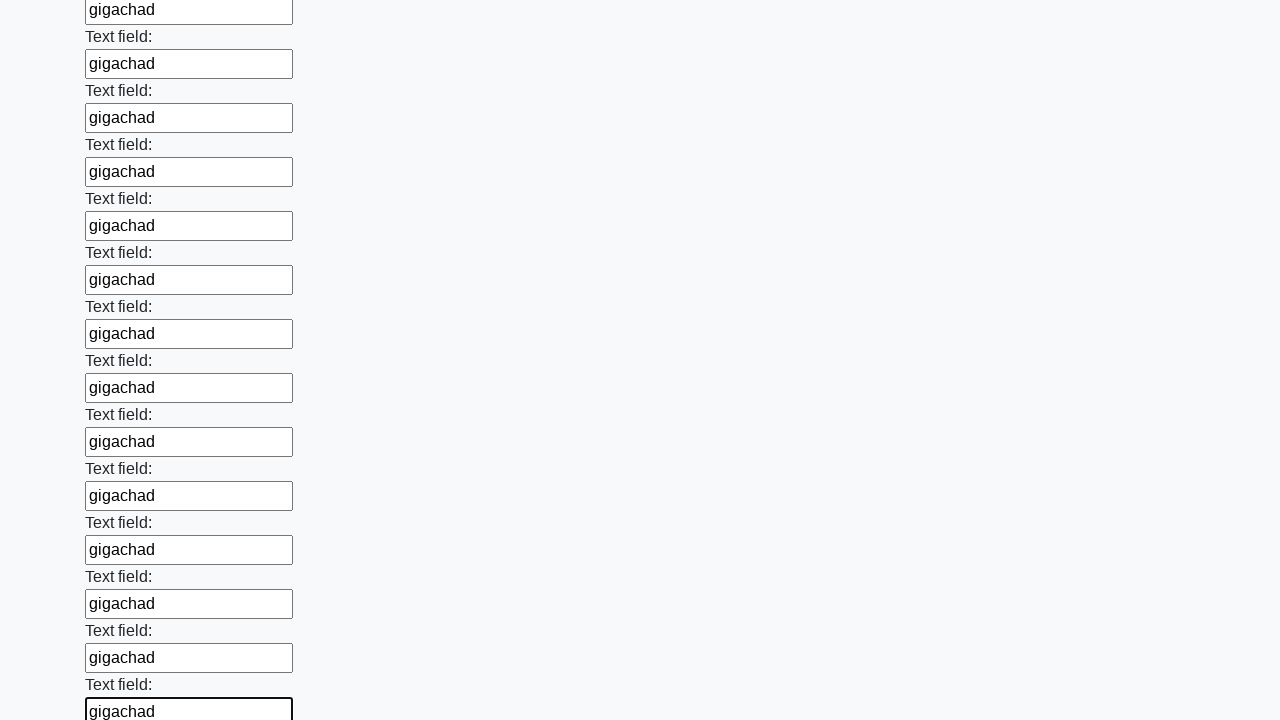

Filled an input field with 'gigachad' on input >> nth=39
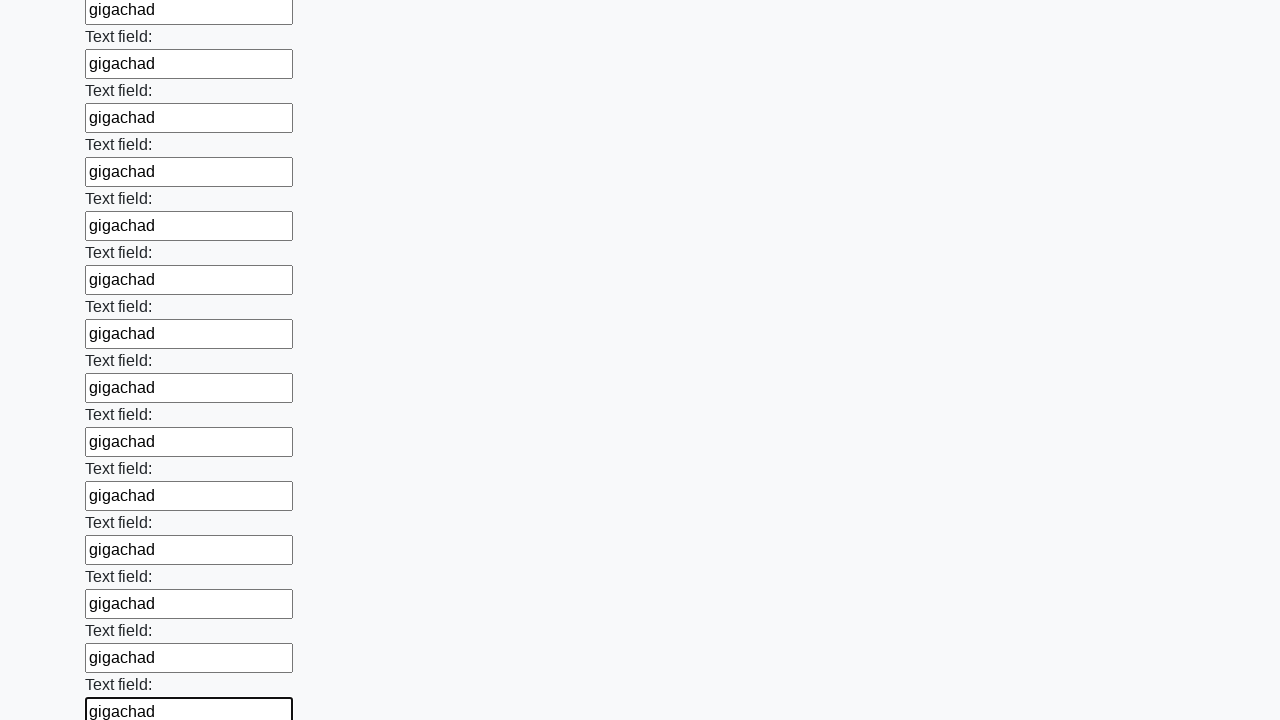

Filled an input field with 'gigachad' on input >> nth=40
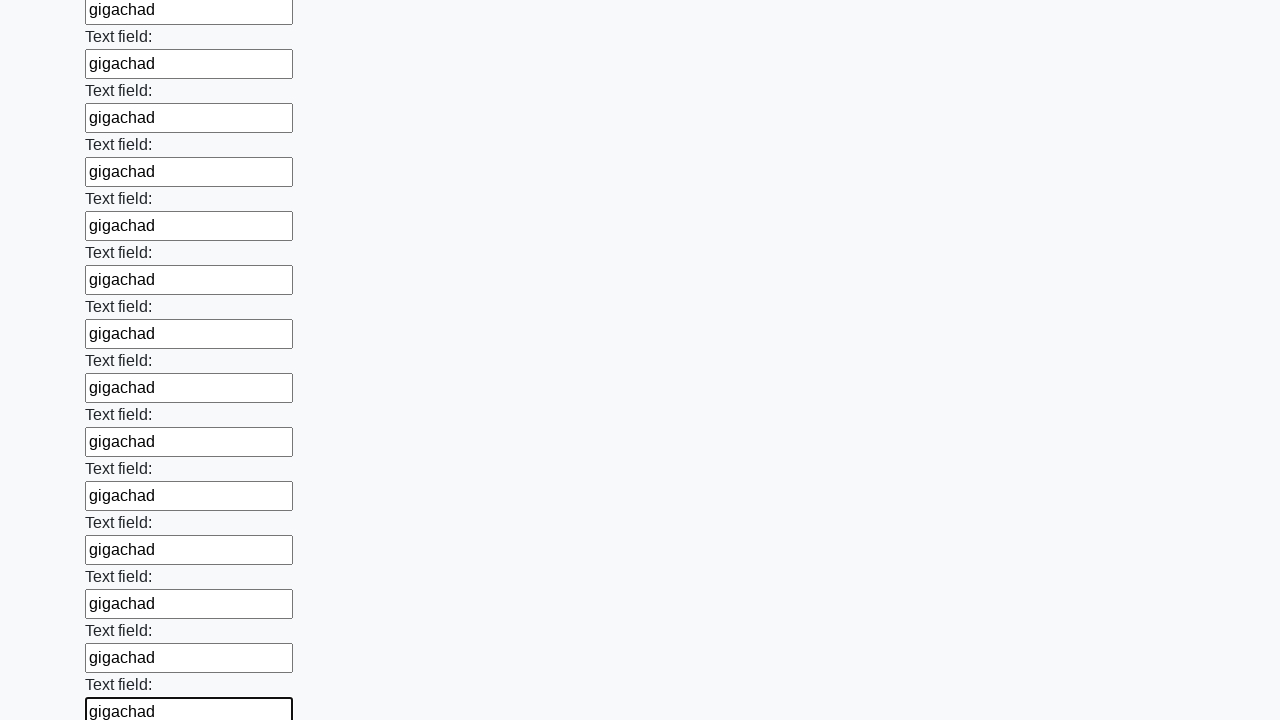

Filled an input field with 'gigachad' on input >> nth=41
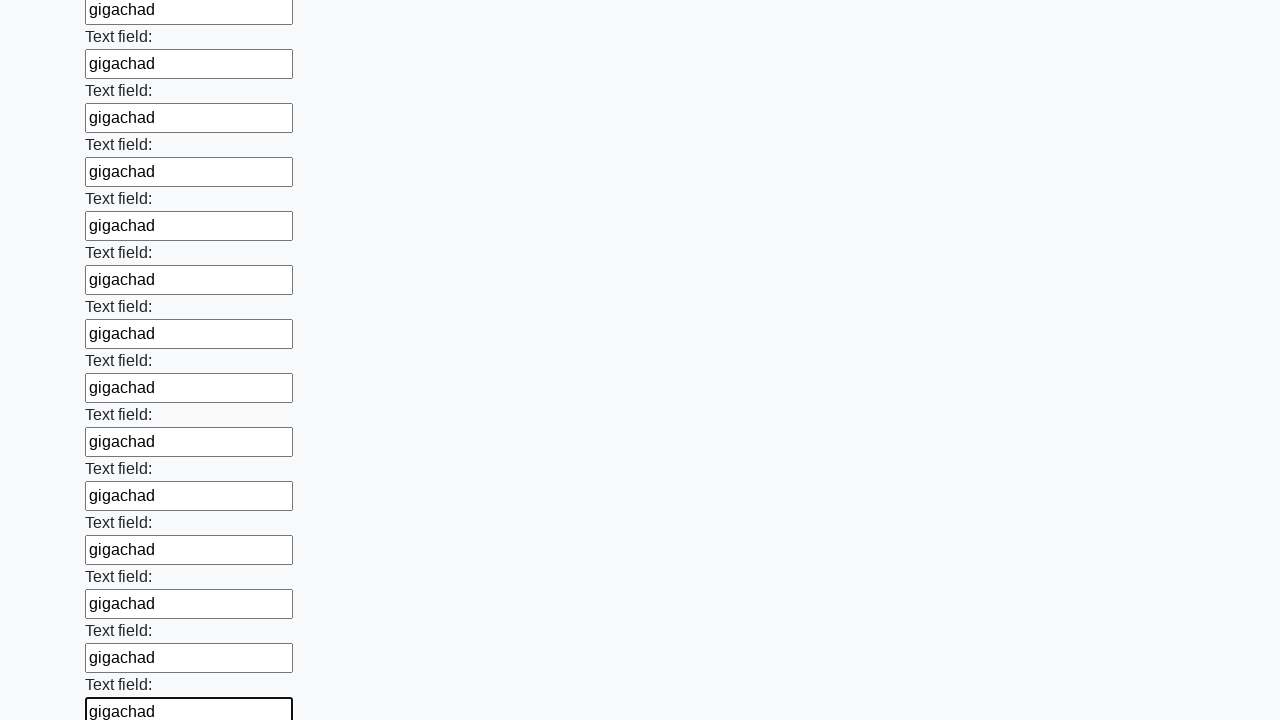

Filled an input field with 'gigachad' on input >> nth=42
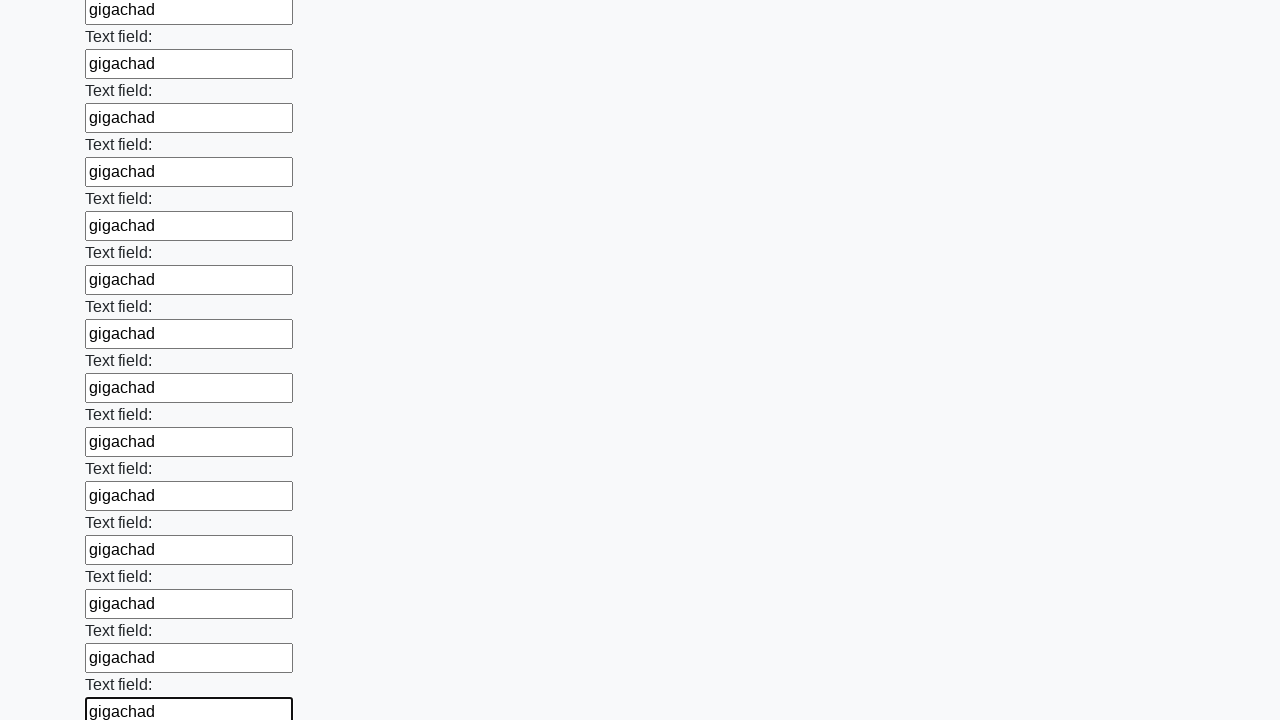

Filled an input field with 'gigachad' on input >> nth=43
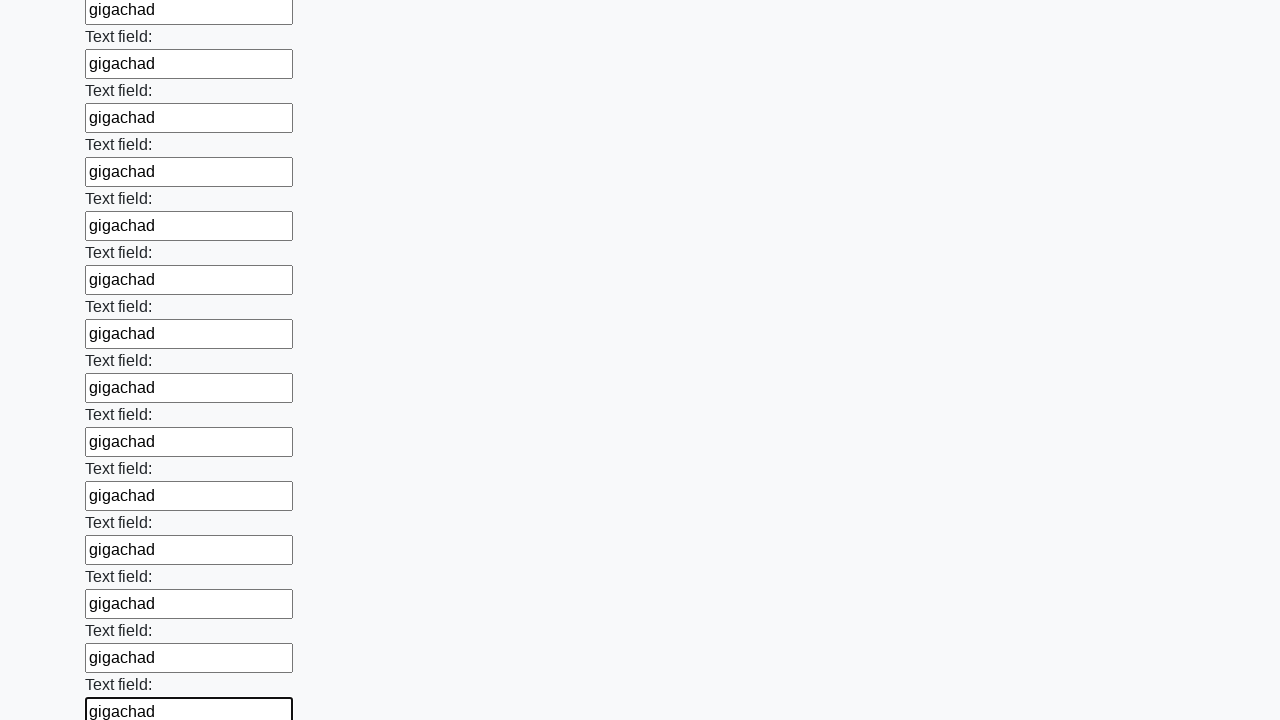

Filled an input field with 'gigachad' on input >> nth=44
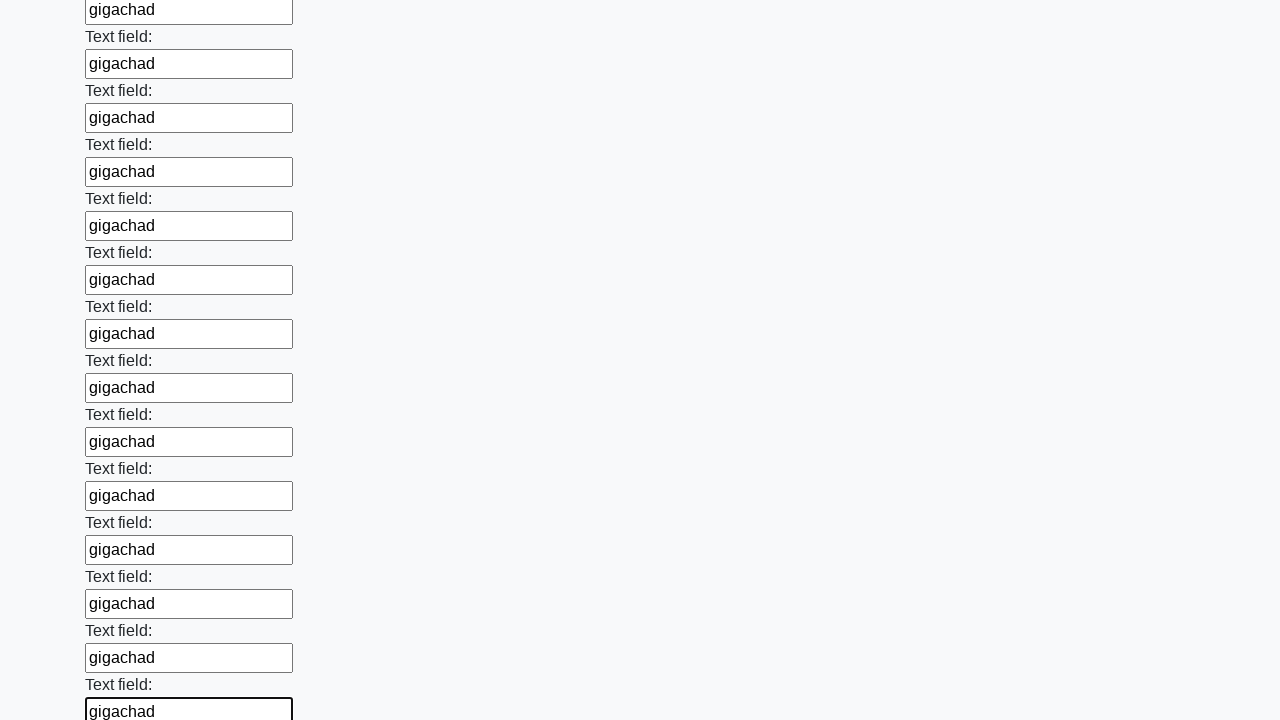

Filled an input field with 'gigachad' on input >> nth=45
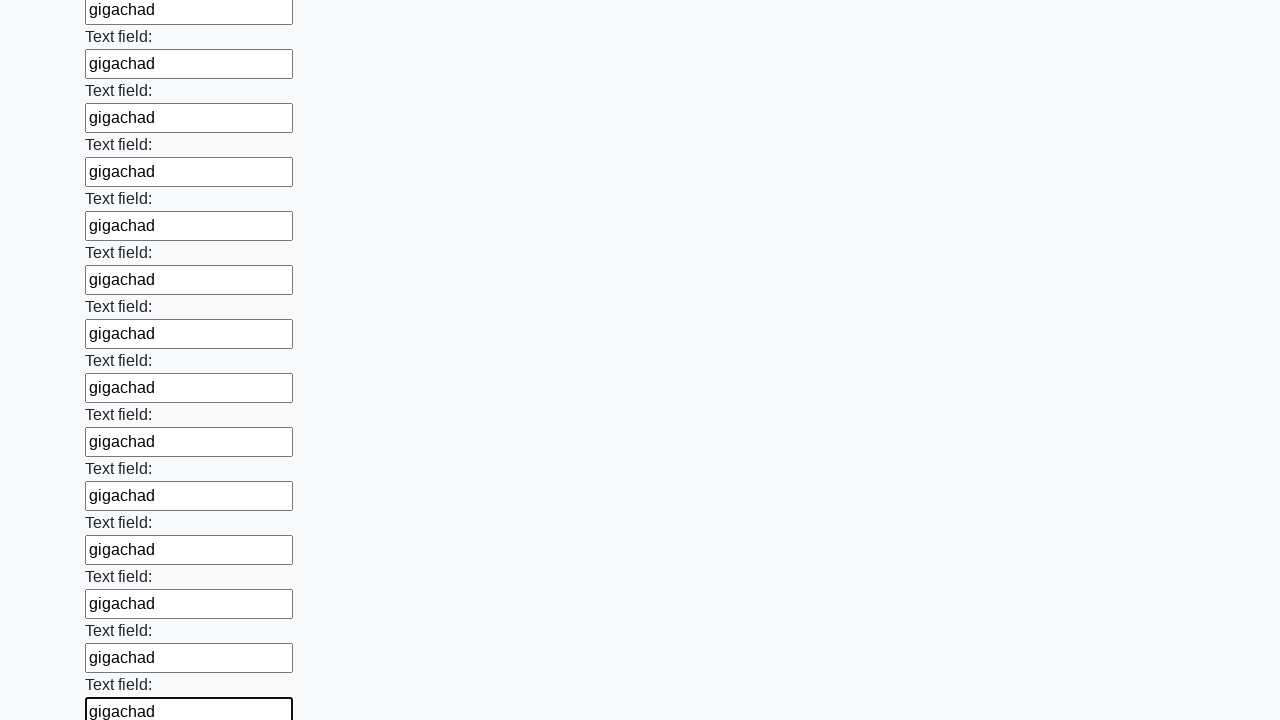

Filled an input field with 'gigachad' on input >> nth=46
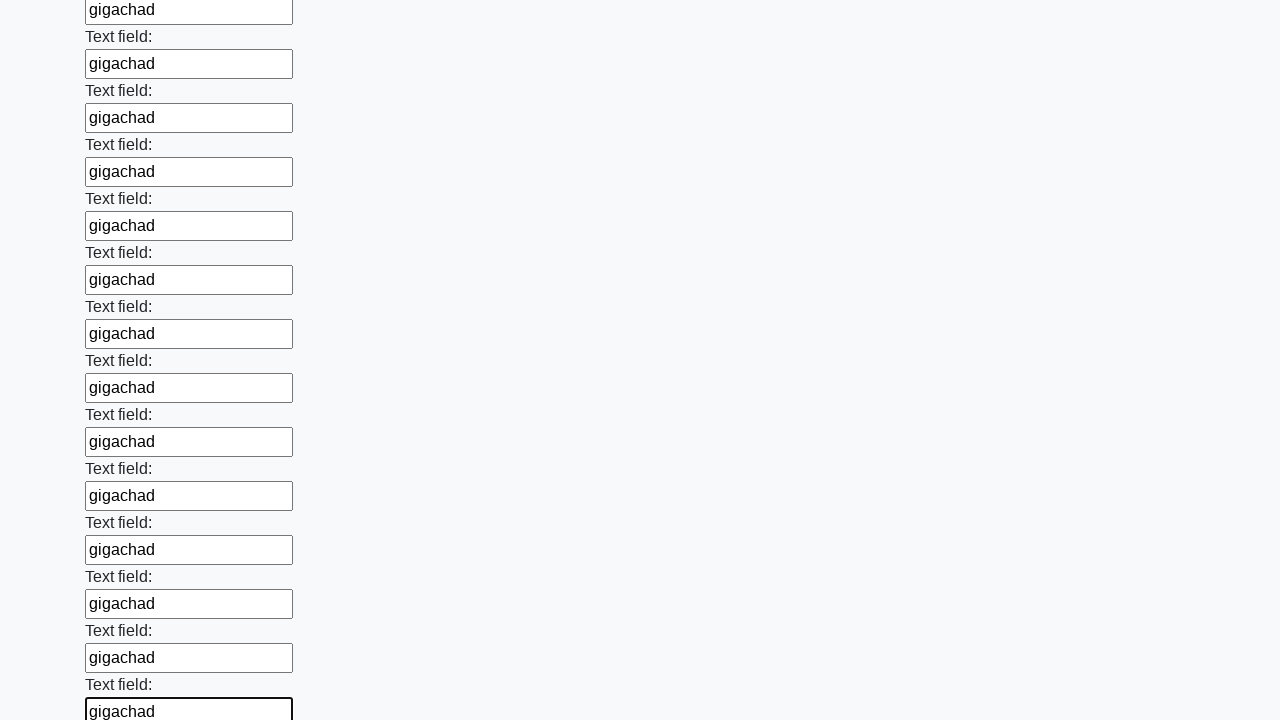

Filled an input field with 'gigachad' on input >> nth=47
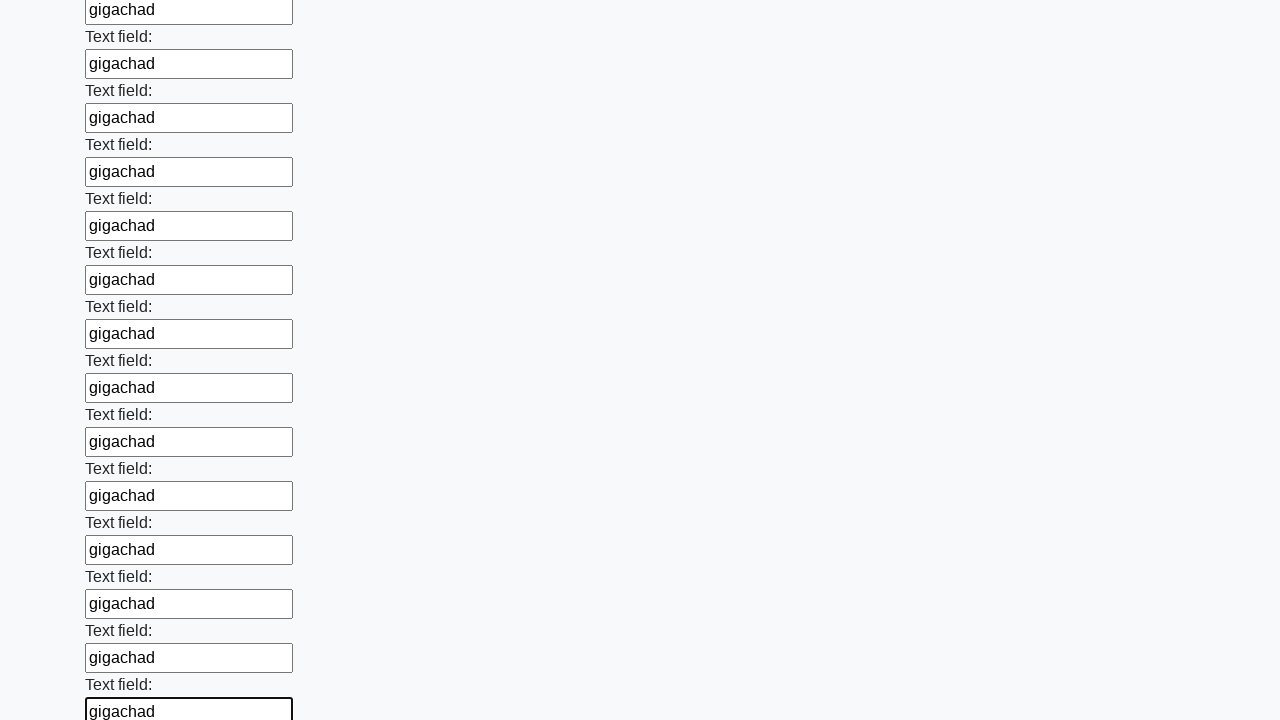

Filled an input field with 'gigachad' on input >> nth=48
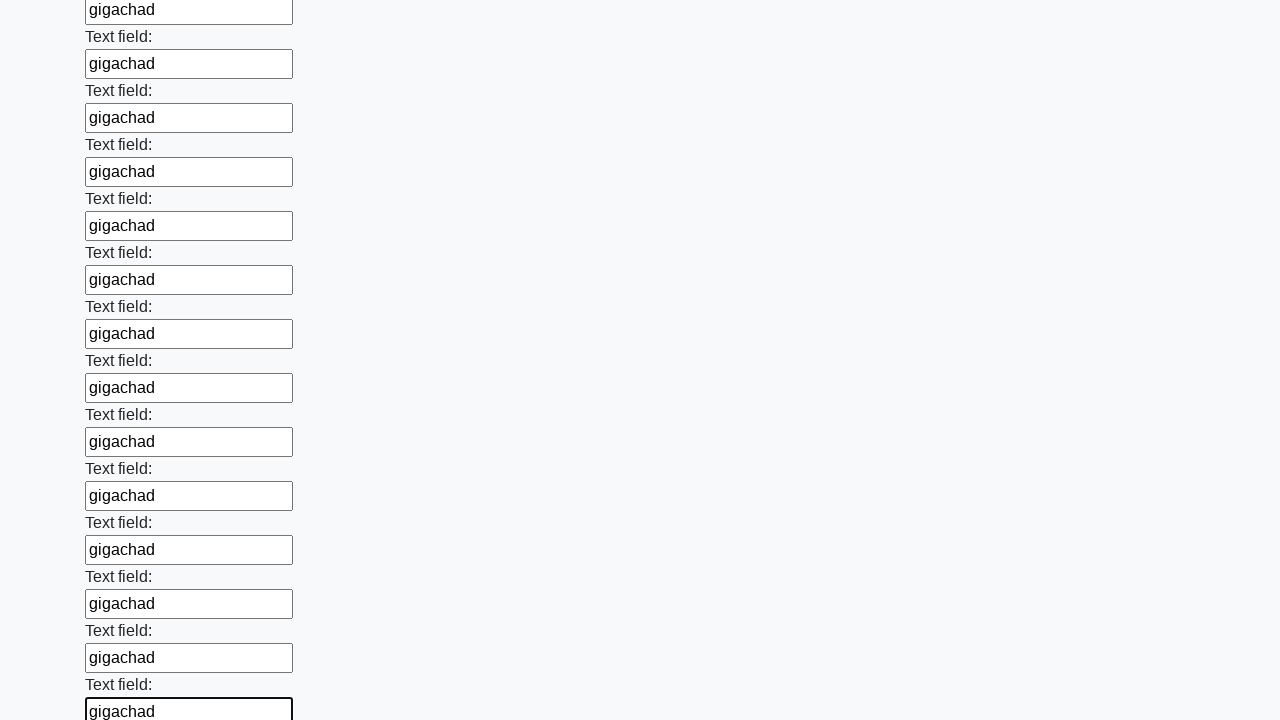

Filled an input field with 'gigachad' on input >> nth=49
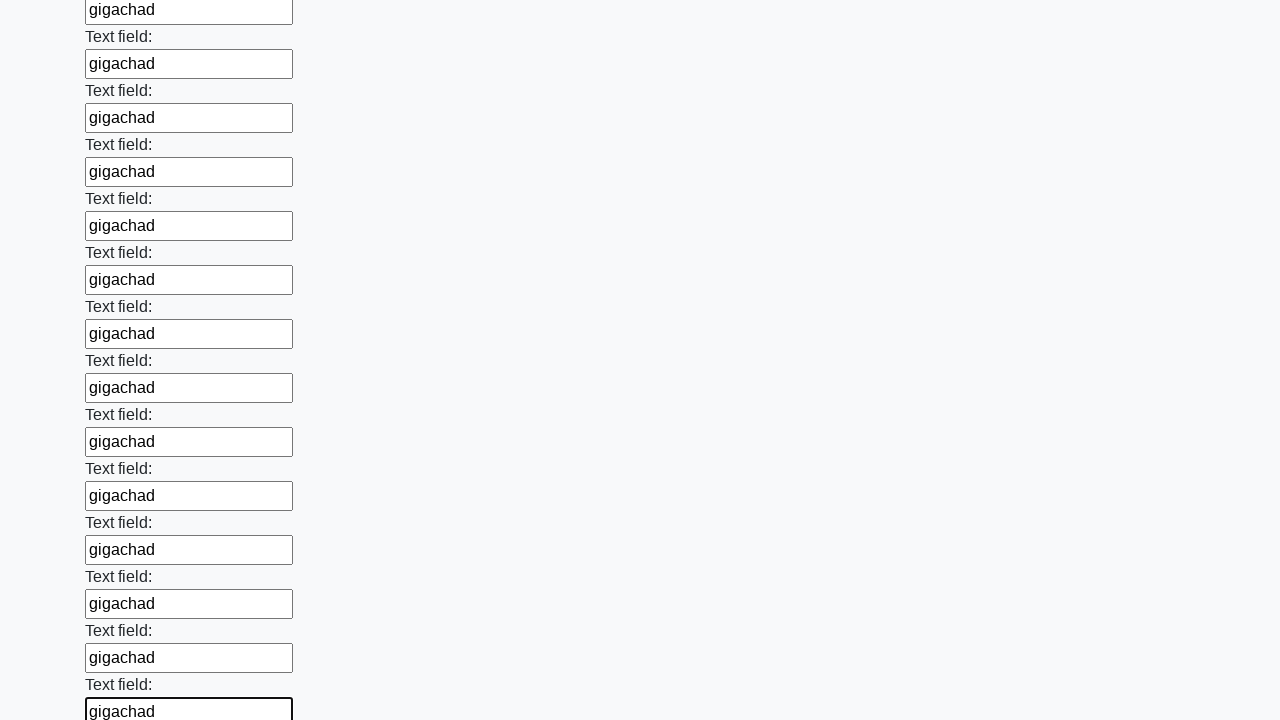

Filled an input field with 'gigachad' on input >> nth=50
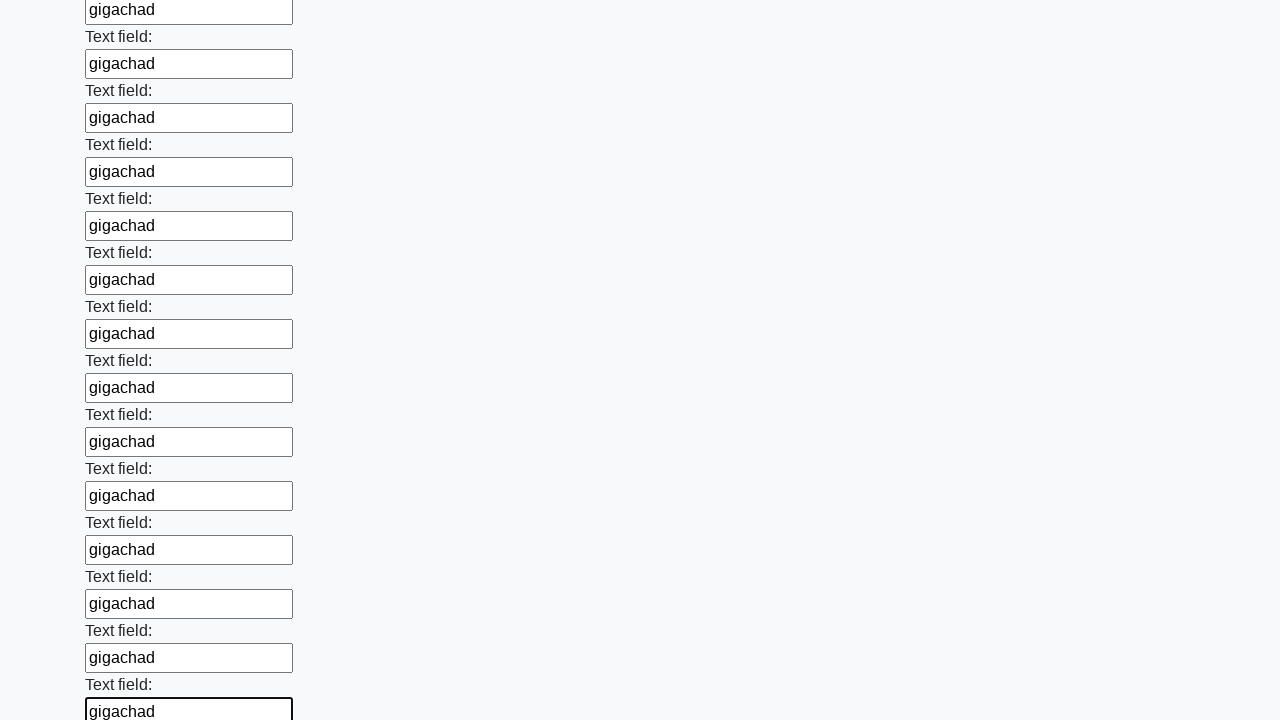

Filled an input field with 'gigachad' on input >> nth=51
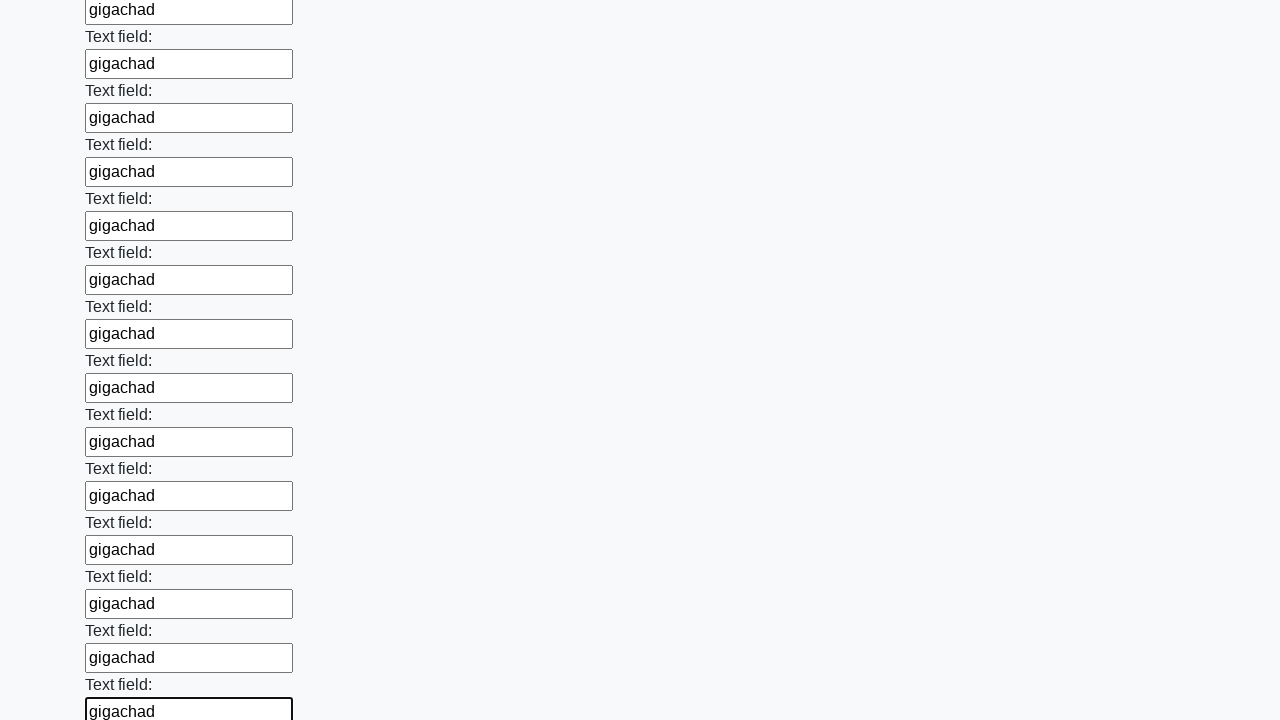

Filled an input field with 'gigachad' on input >> nth=52
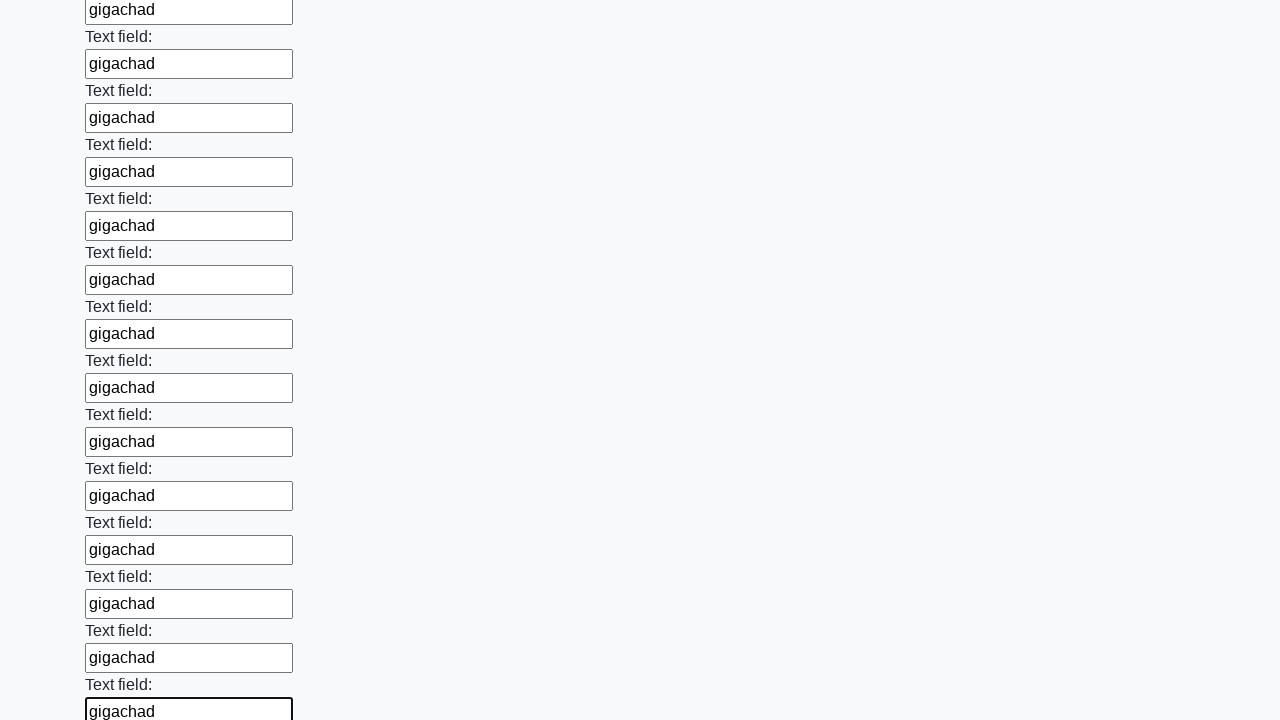

Filled an input field with 'gigachad' on input >> nth=53
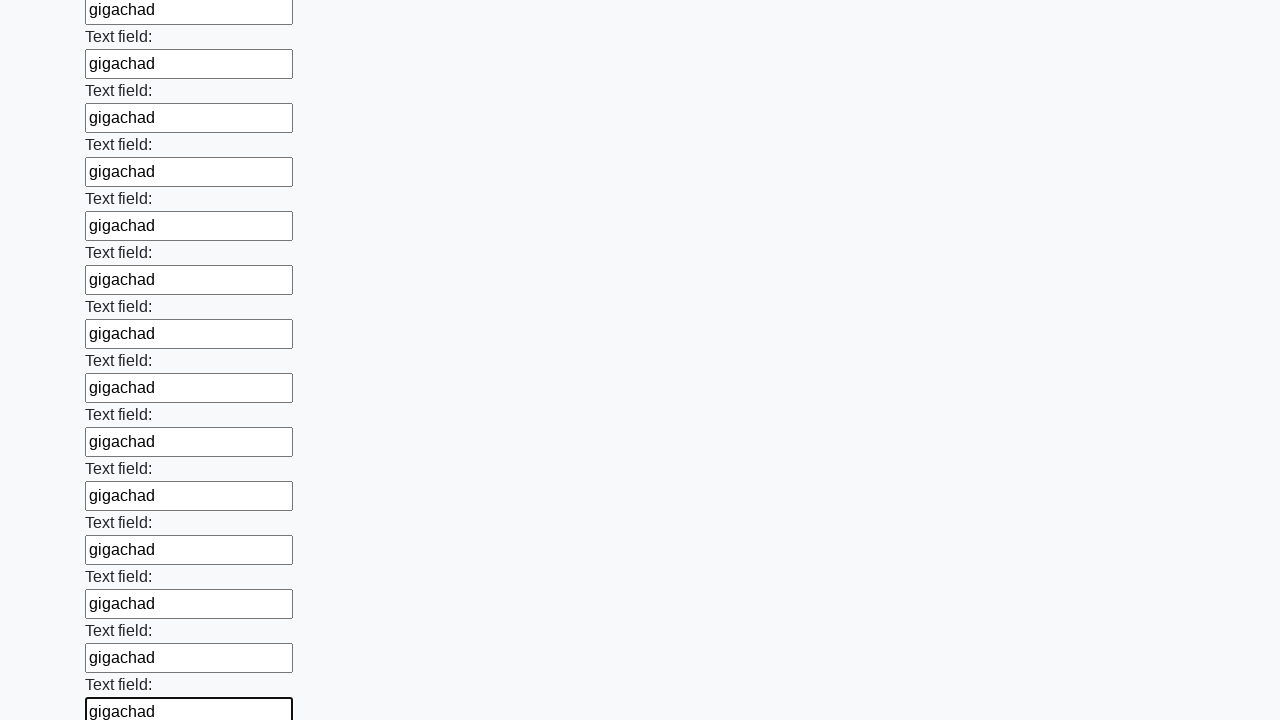

Filled an input field with 'gigachad' on input >> nth=54
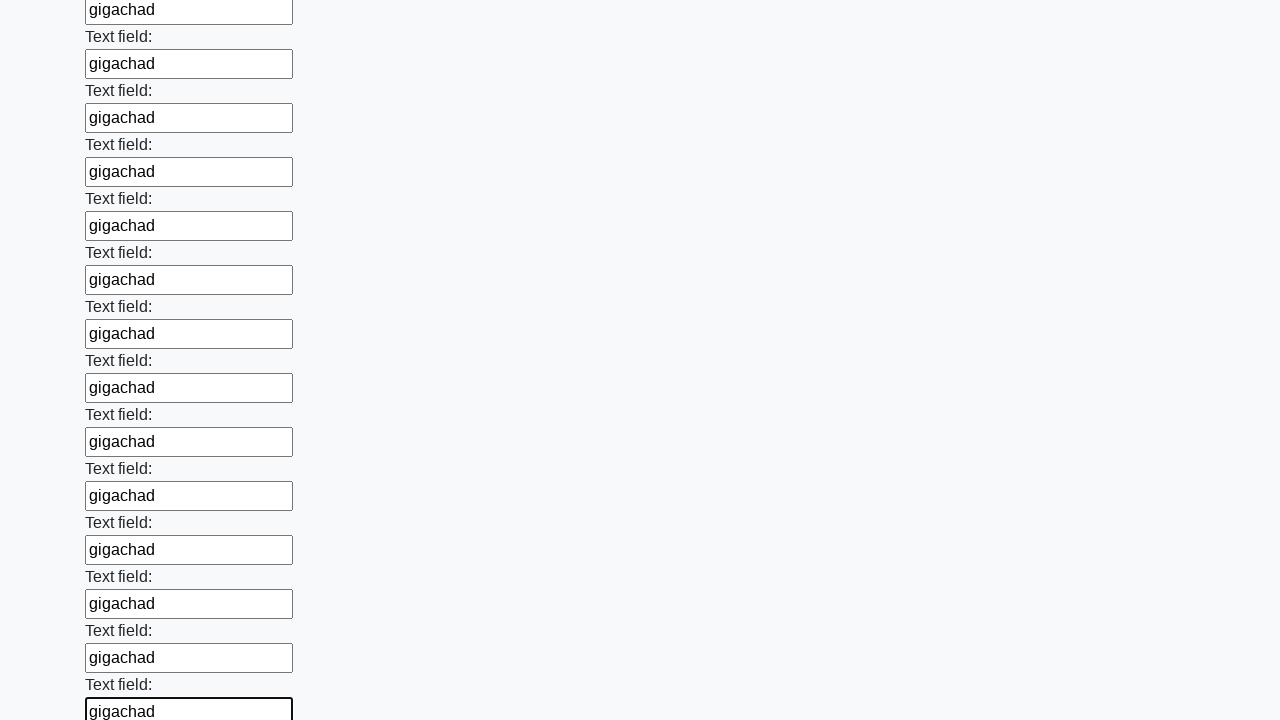

Filled an input field with 'gigachad' on input >> nth=55
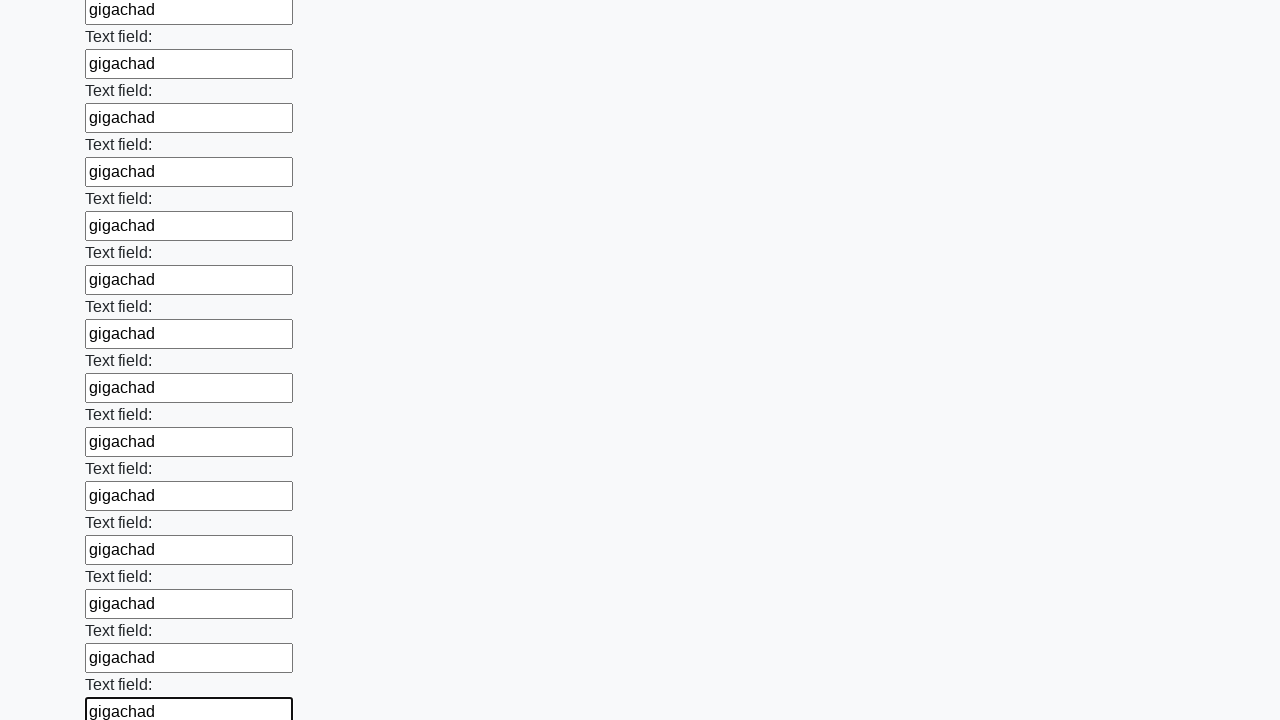

Filled an input field with 'gigachad' on input >> nth=56
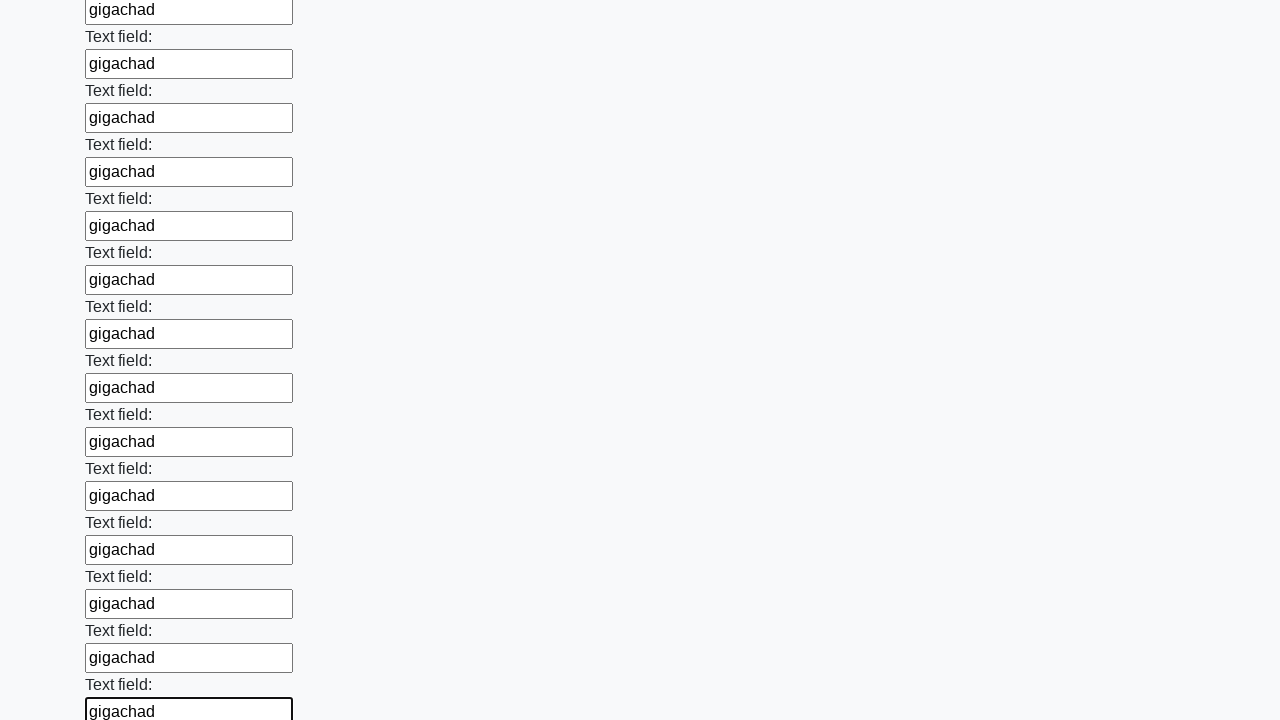

Filled an input field with 'gigachad' on input >> nth=57
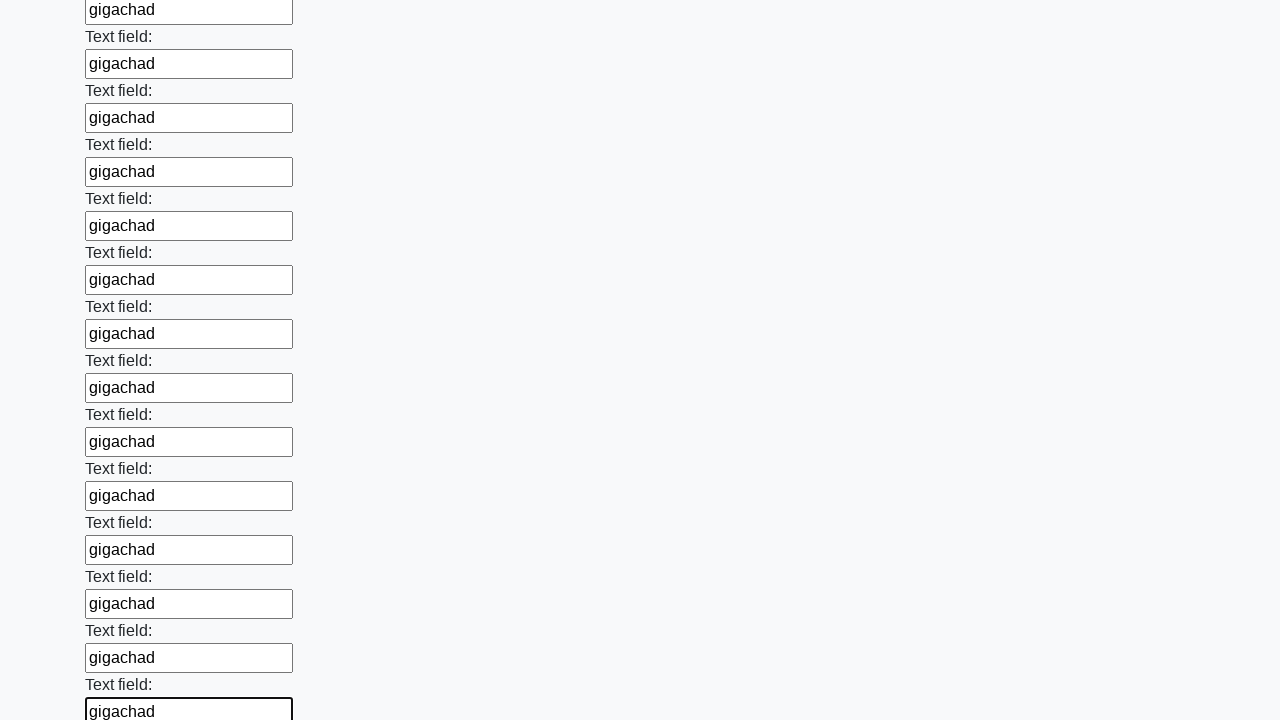

Filled an input field with 'gigachad' on input >> nth=58
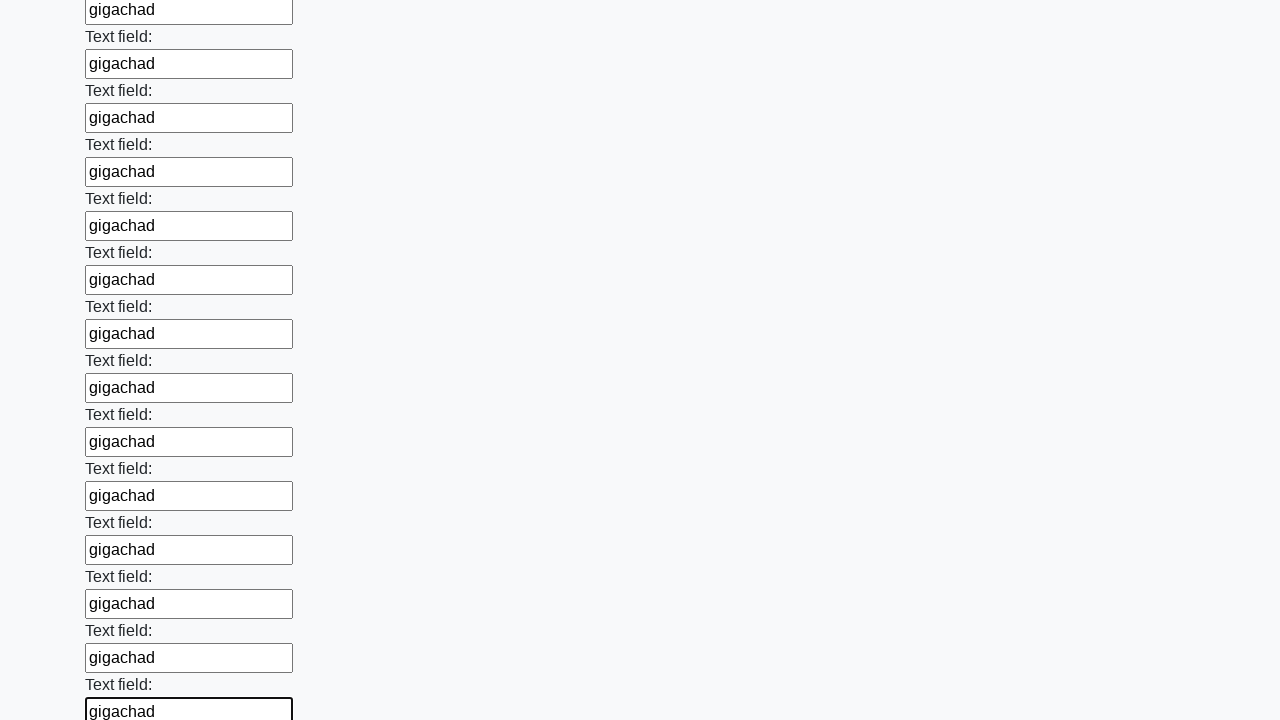

Filled an input field with 'gigachad' on input >> nth=59
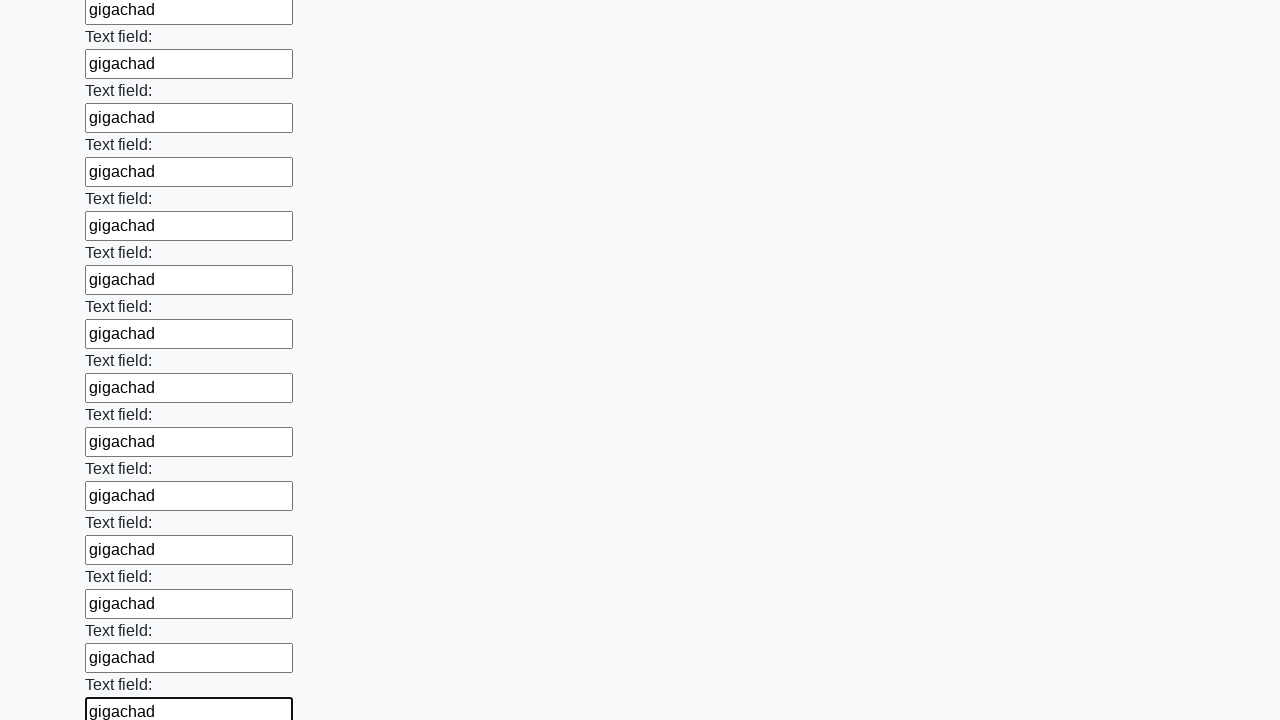

Filled an input field with 'gigachad' on input >> nth=60
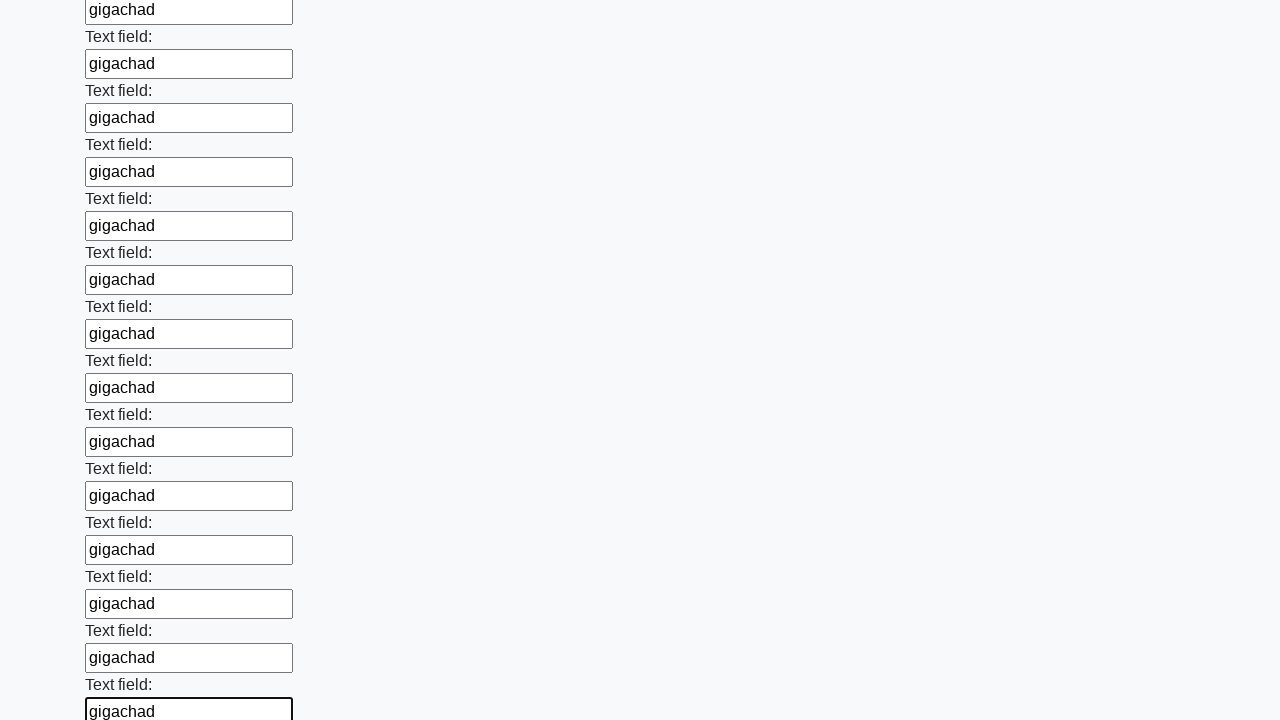

Filled an input field with 'gigachad' on input >> nth=61
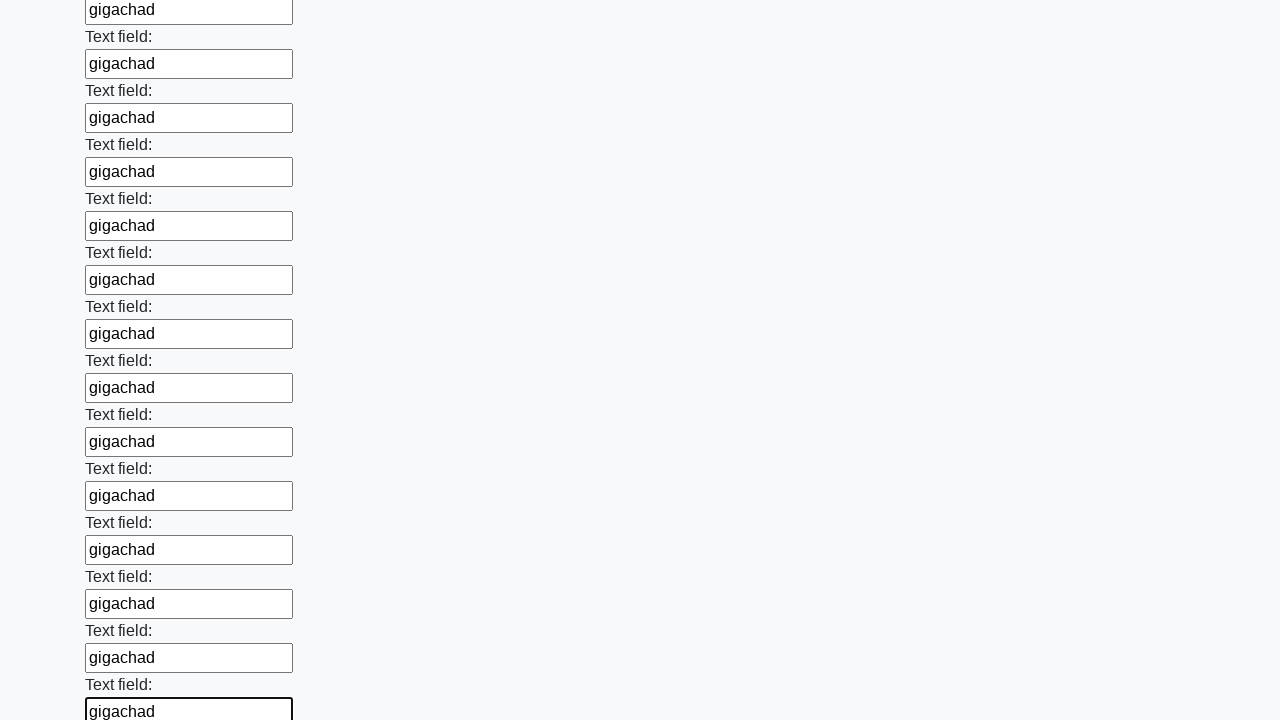

Filled an input field with 'gigachad' on input >> nth=62
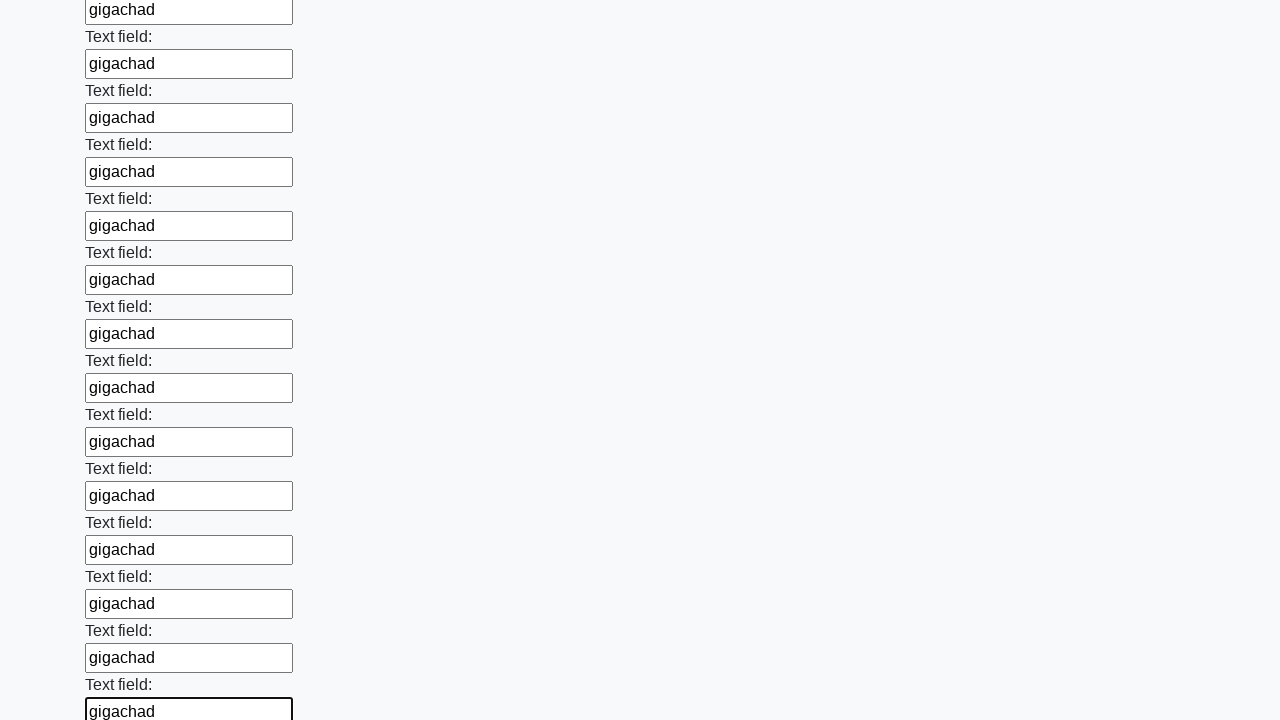

Filled an input field with 'gigachad' on input >> nth=63
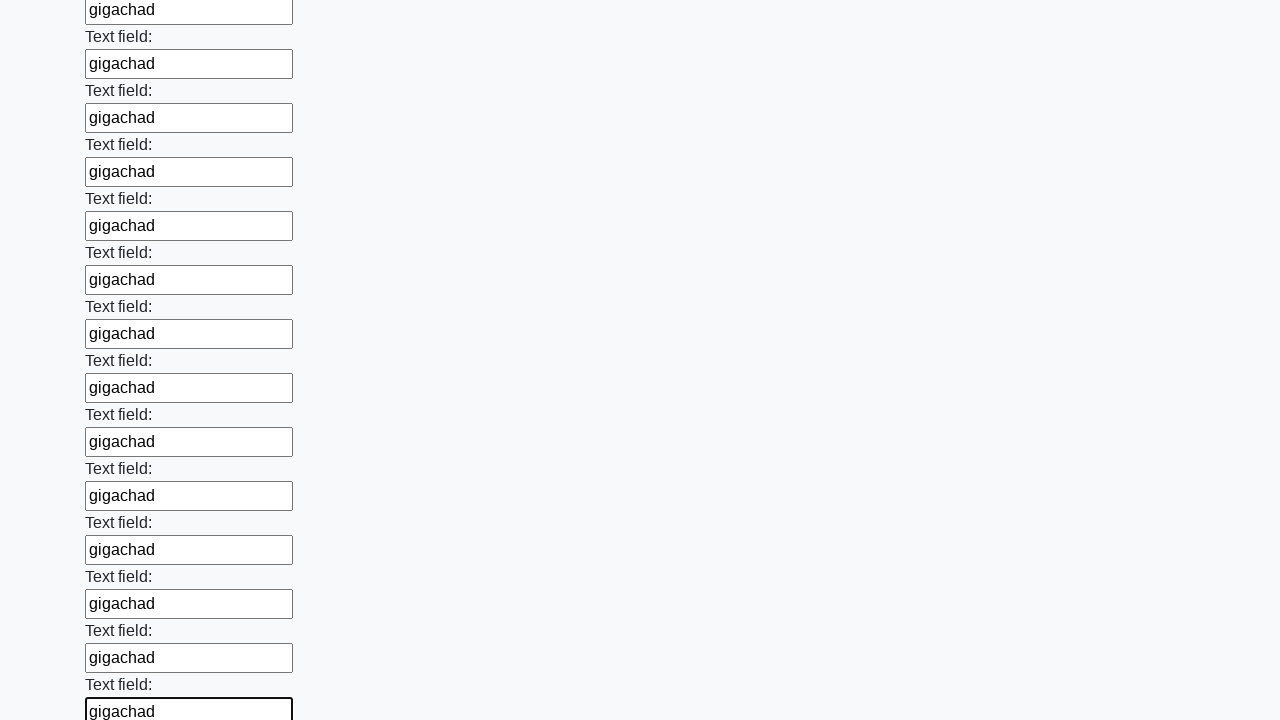

Filled an input field with 'gigachad' on input >> nth=64
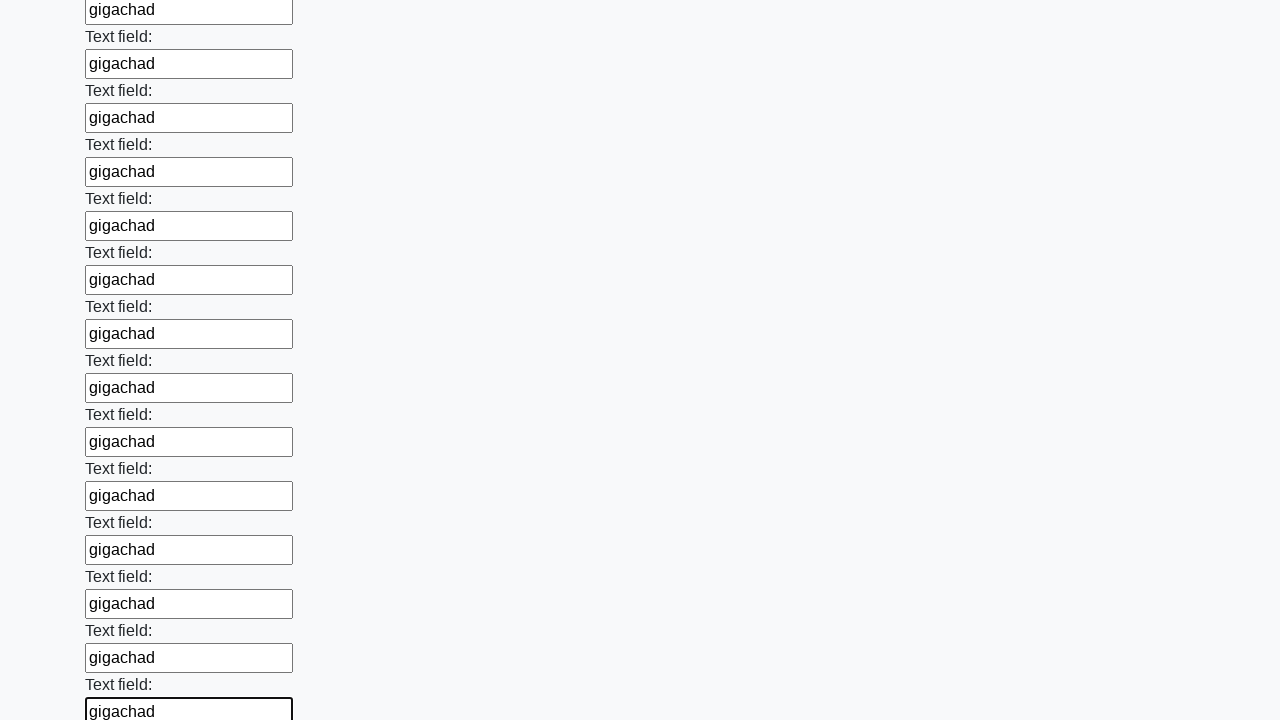

Filled an input field with 'gigachad' on input >> nth=65
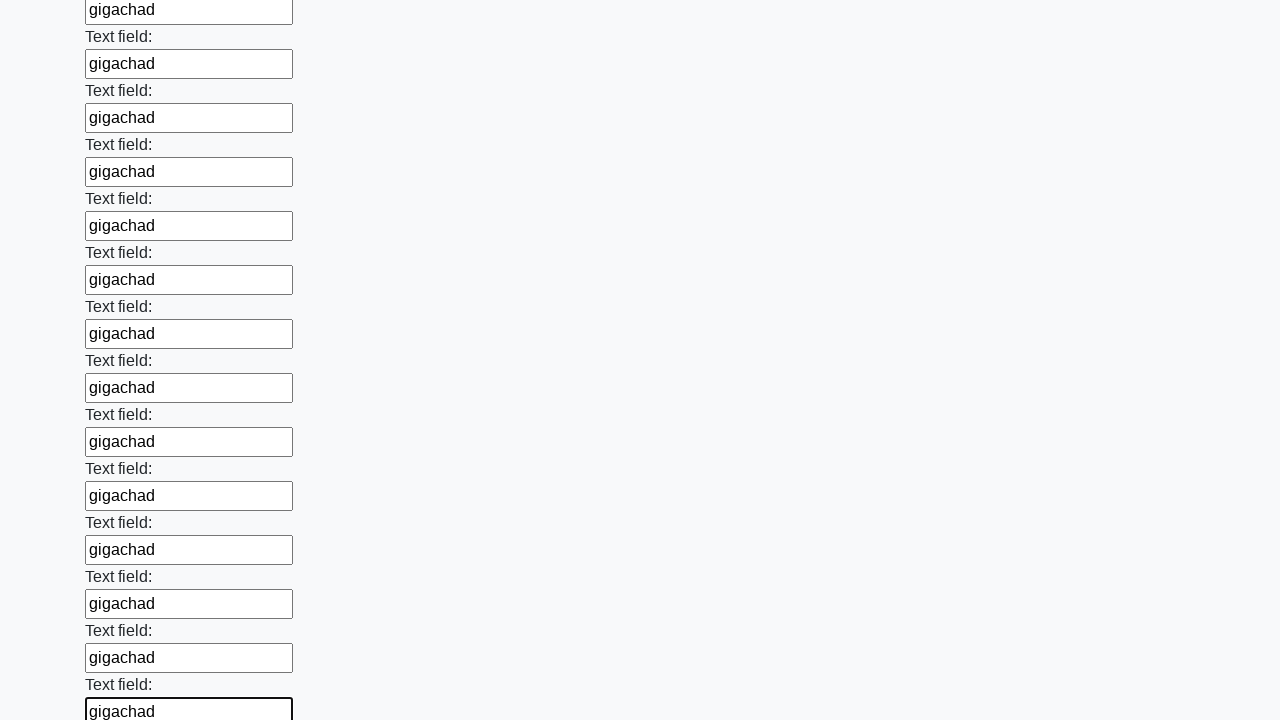

Filled an input field with 'gigachad' on input >> nth=66
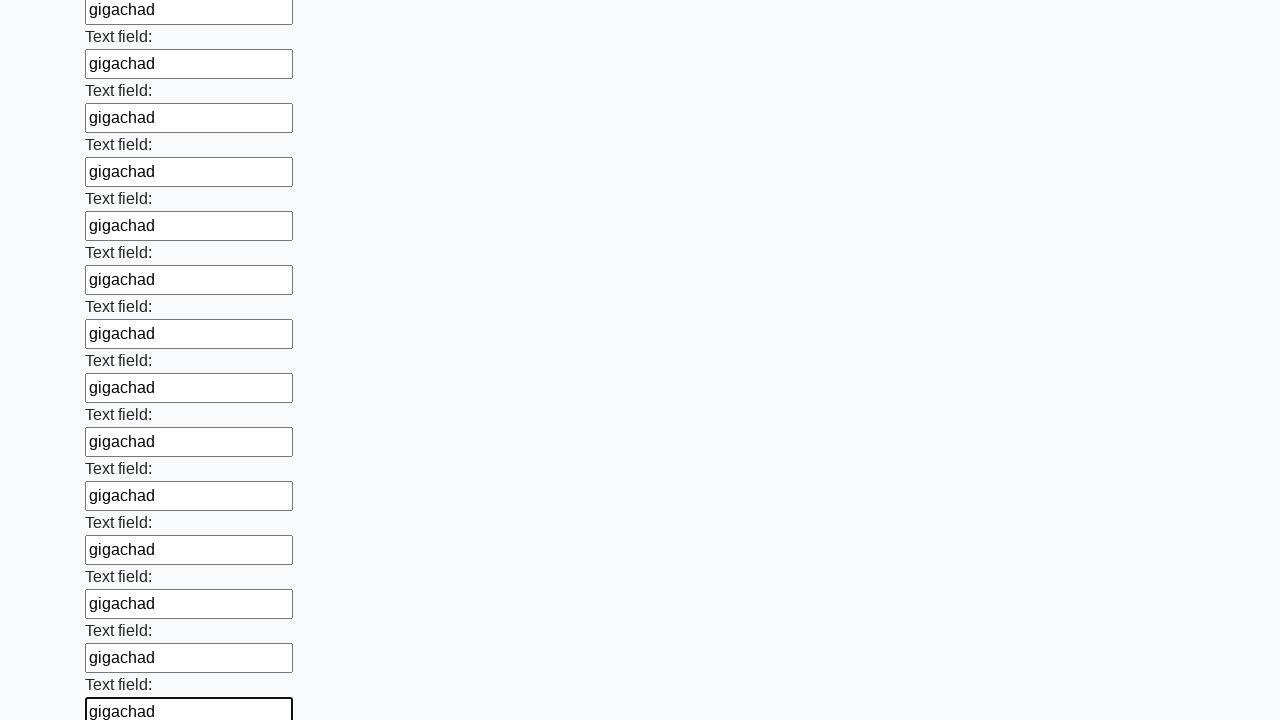

Filled an input field with 'gigachad' on input >> nth=67
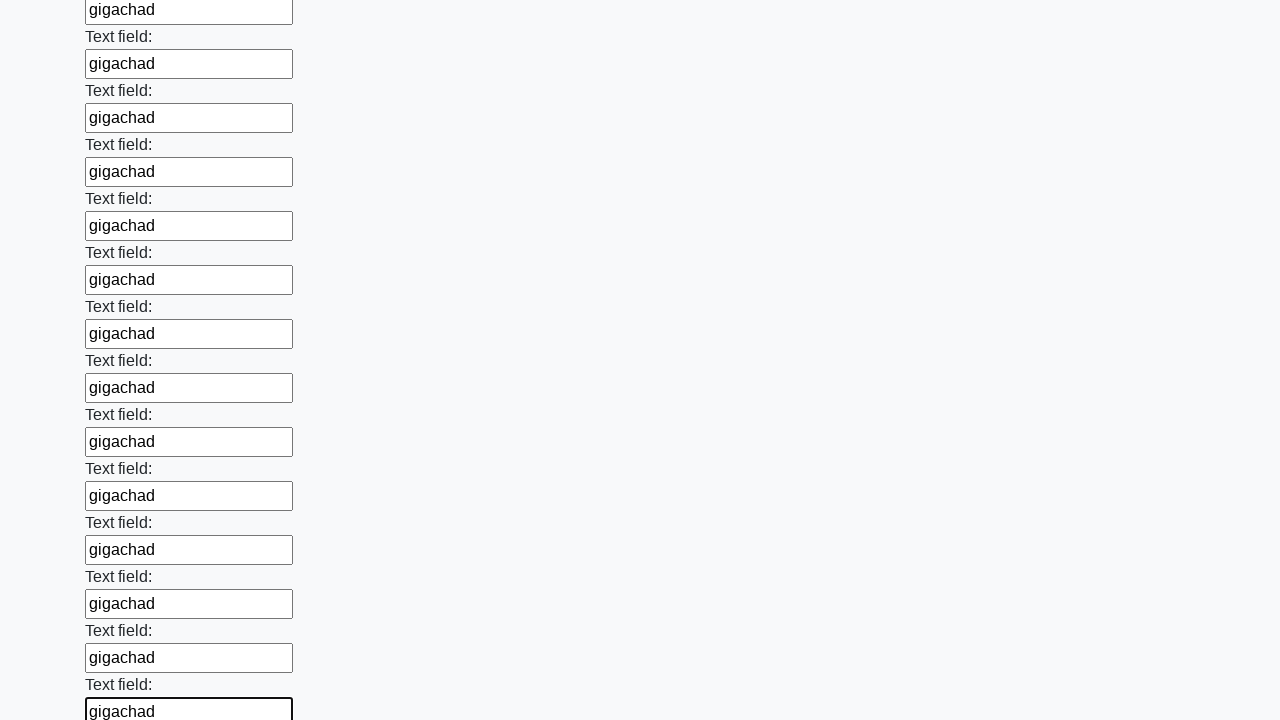

Filled an input field with 'gigachad' on input >> nth=68
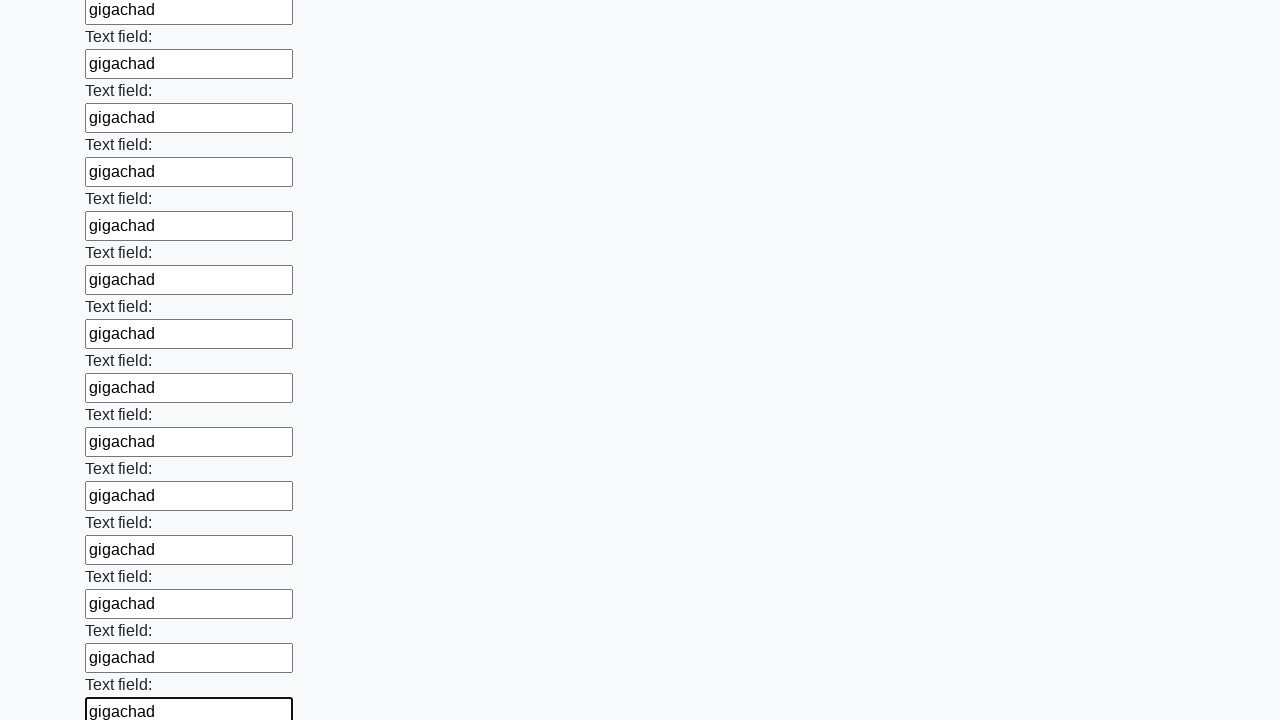

Filled an input field with 'gigachad' on input >> nth=69
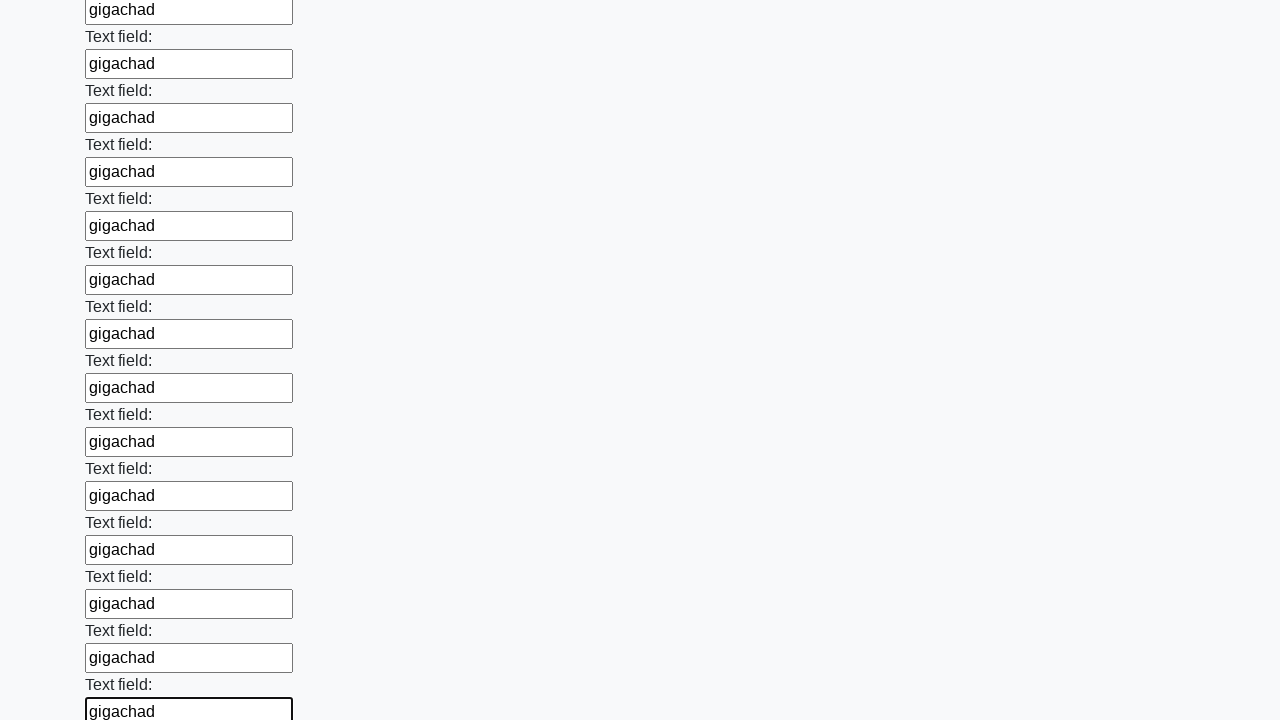

Filled an input field with 'gigachad' on input >> nth=70
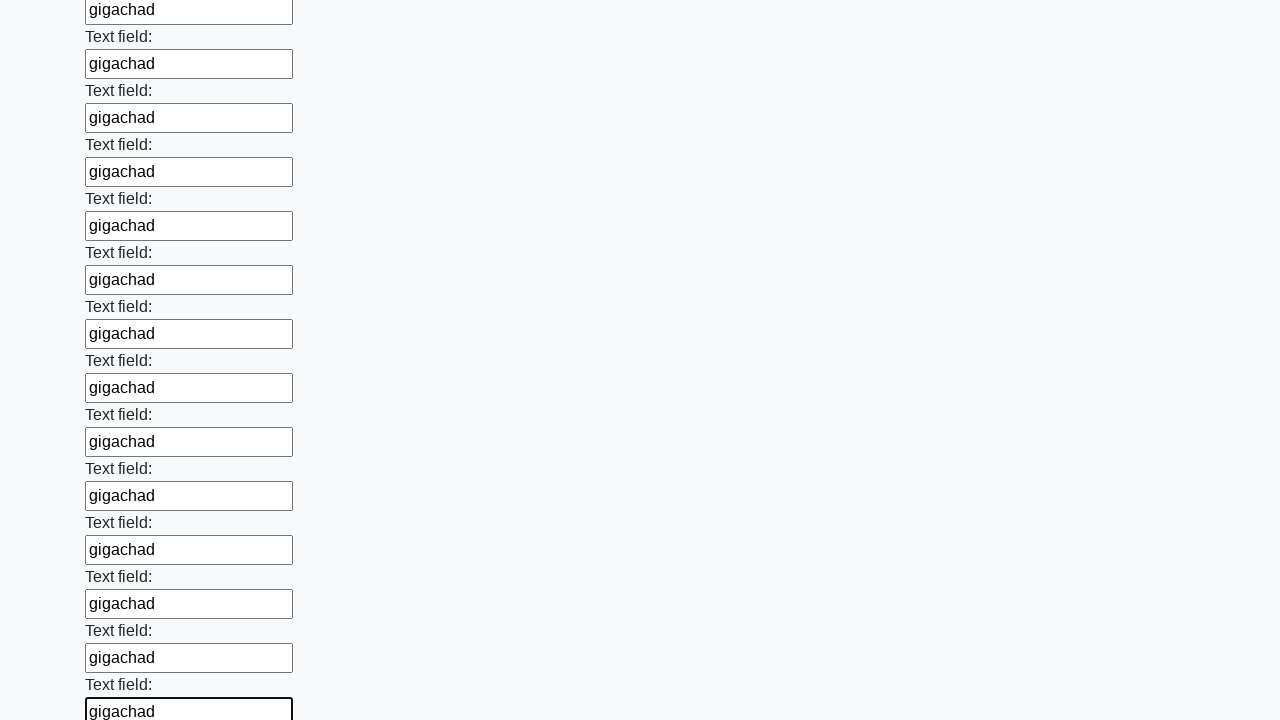

Filled an input field with 'gigachad' on input >> nth=71
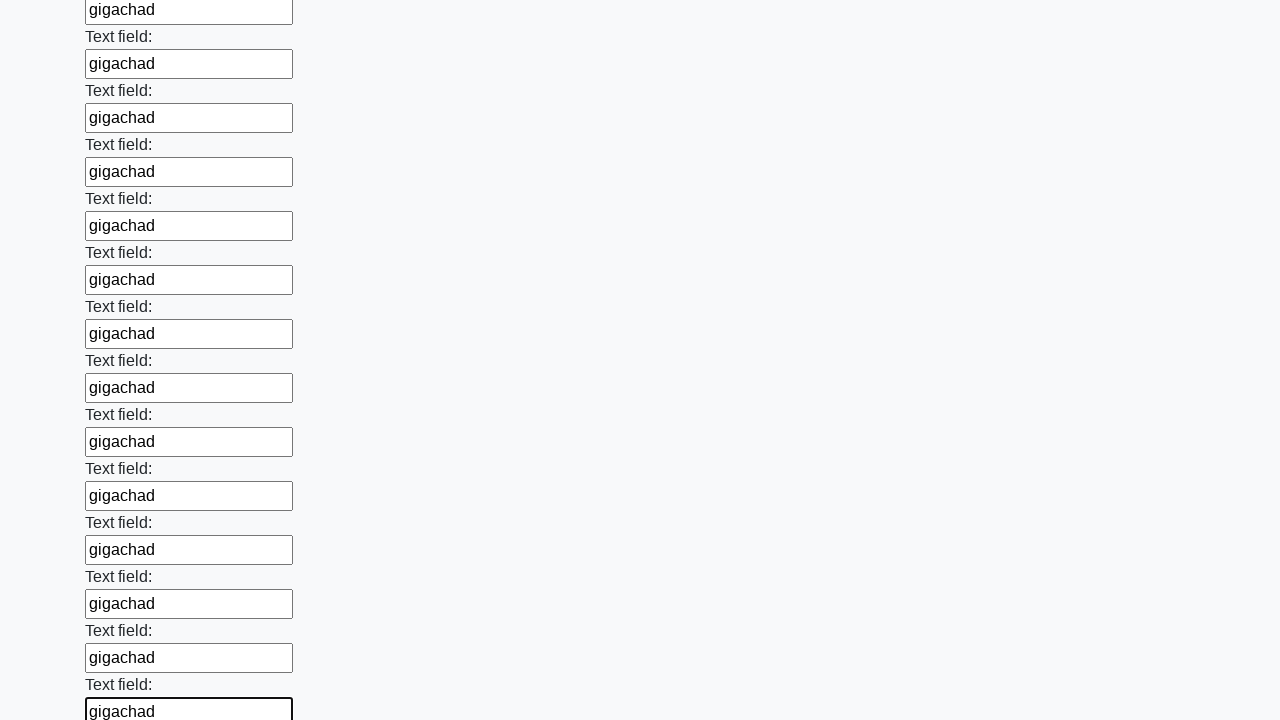

Filled an input field with 'gigachad' on input >> nth=72
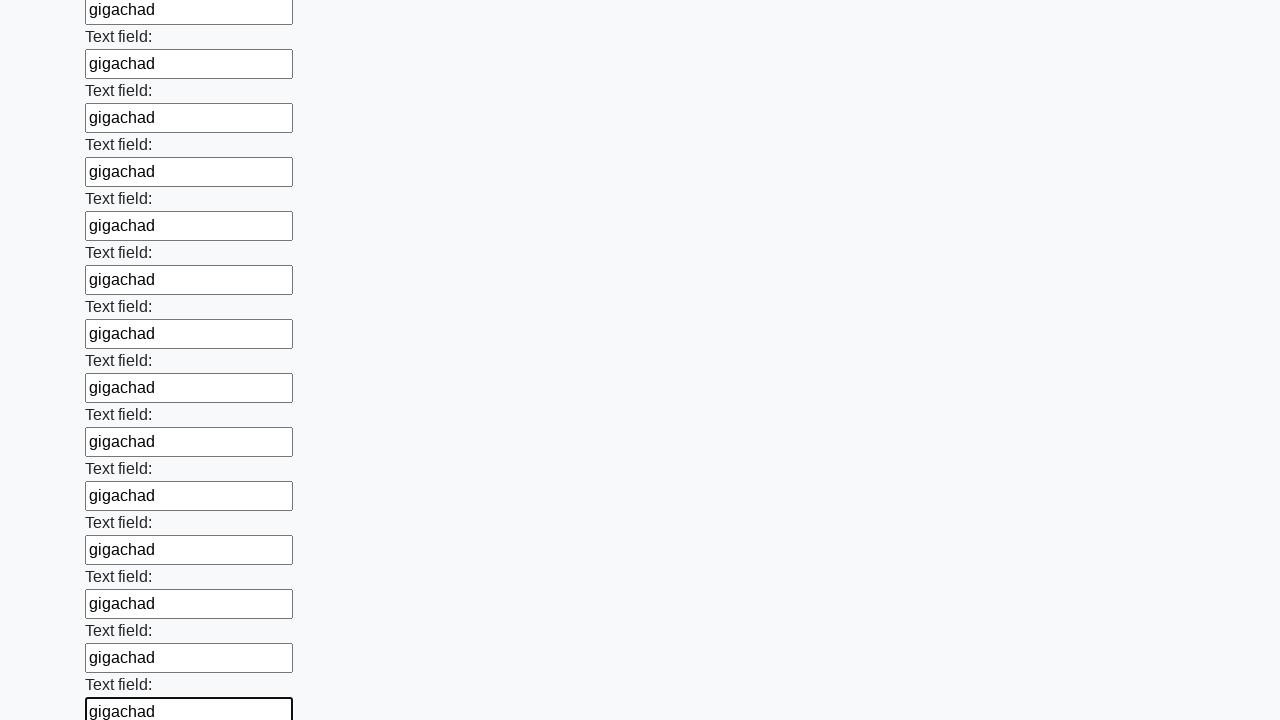

Filled an input field with 'gigachad' on input >> nth=73
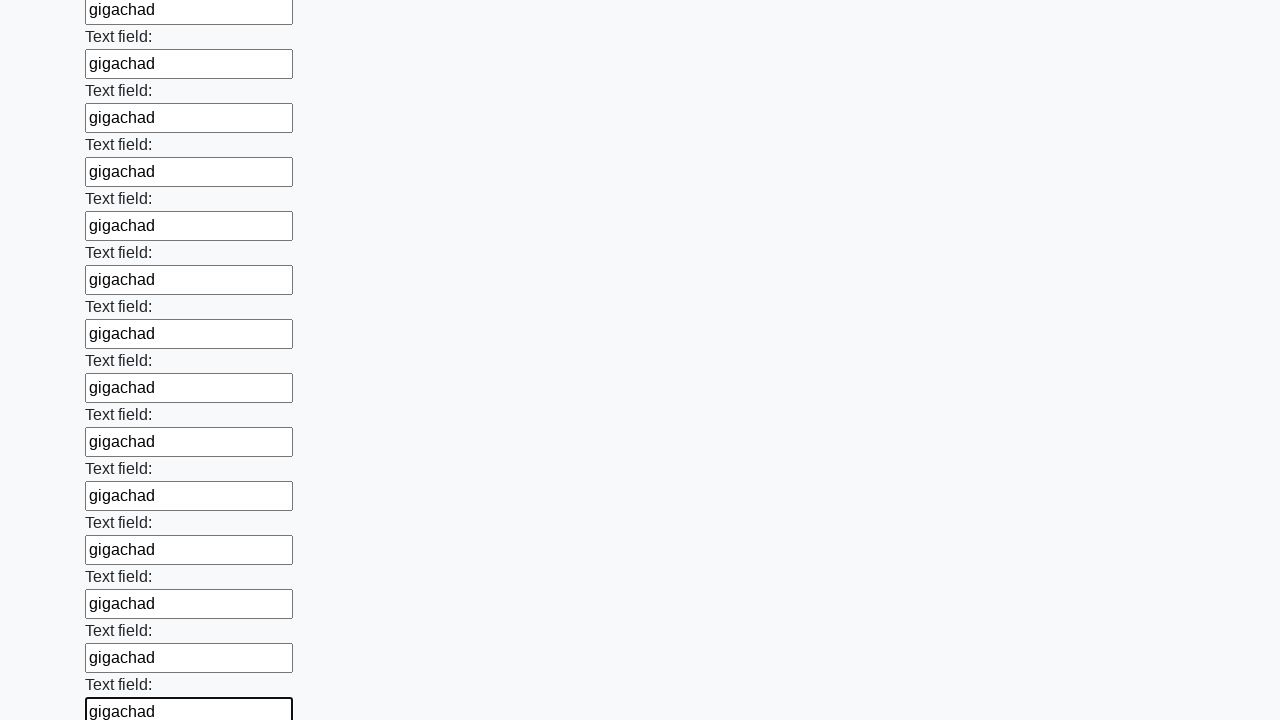

Filled an input field with 'gigachad' on input >> nth=74
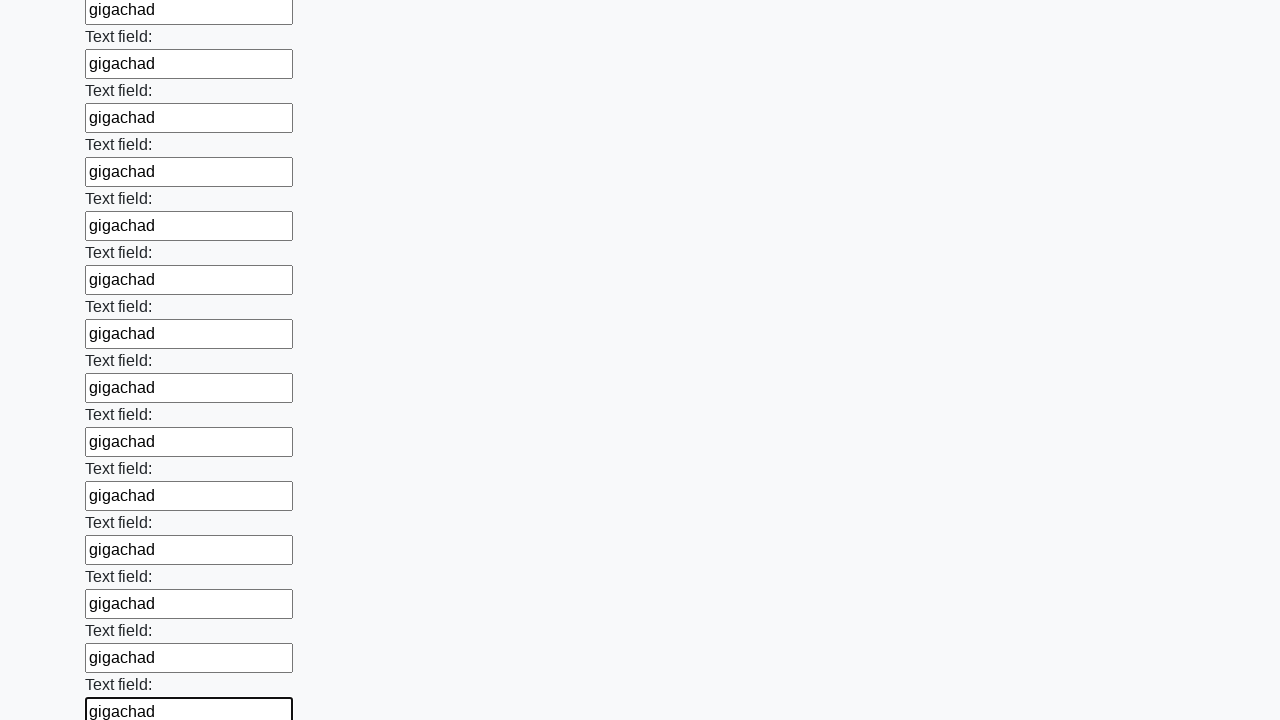

Filled an input field with 'gigachad' on input >> nth=75
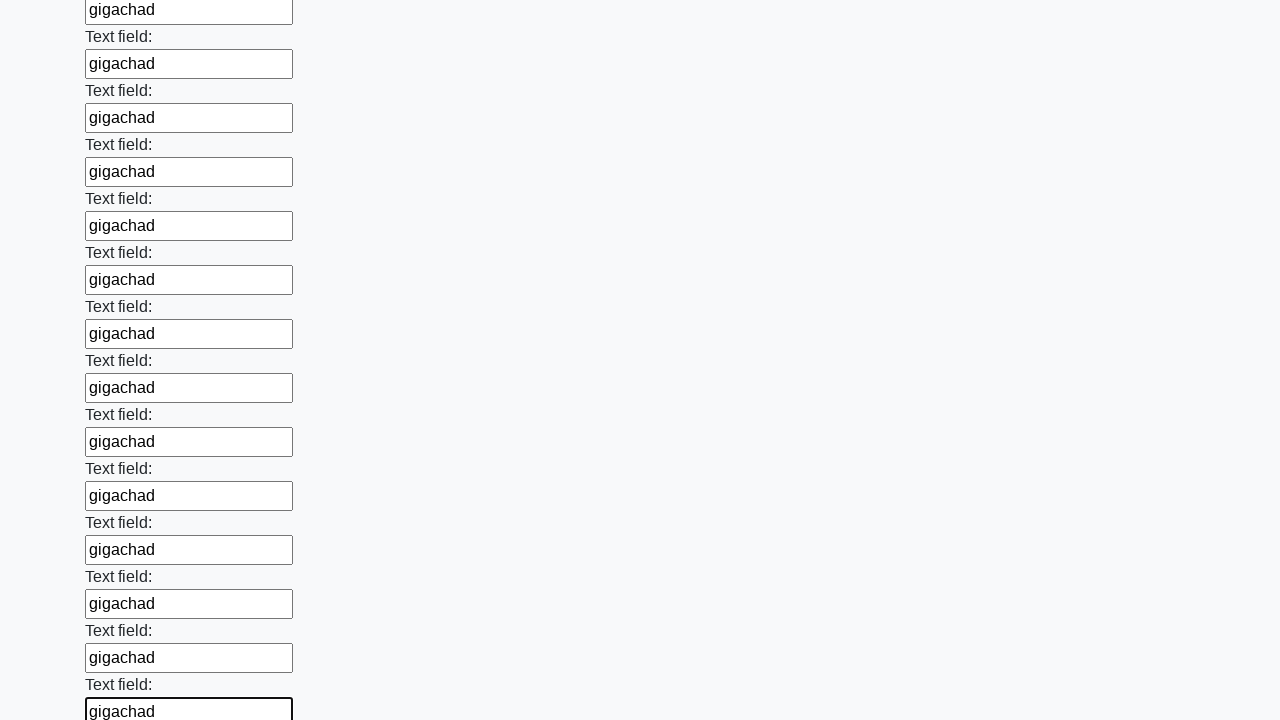

Filled an input field with 'gigachad' on input >> nth=76
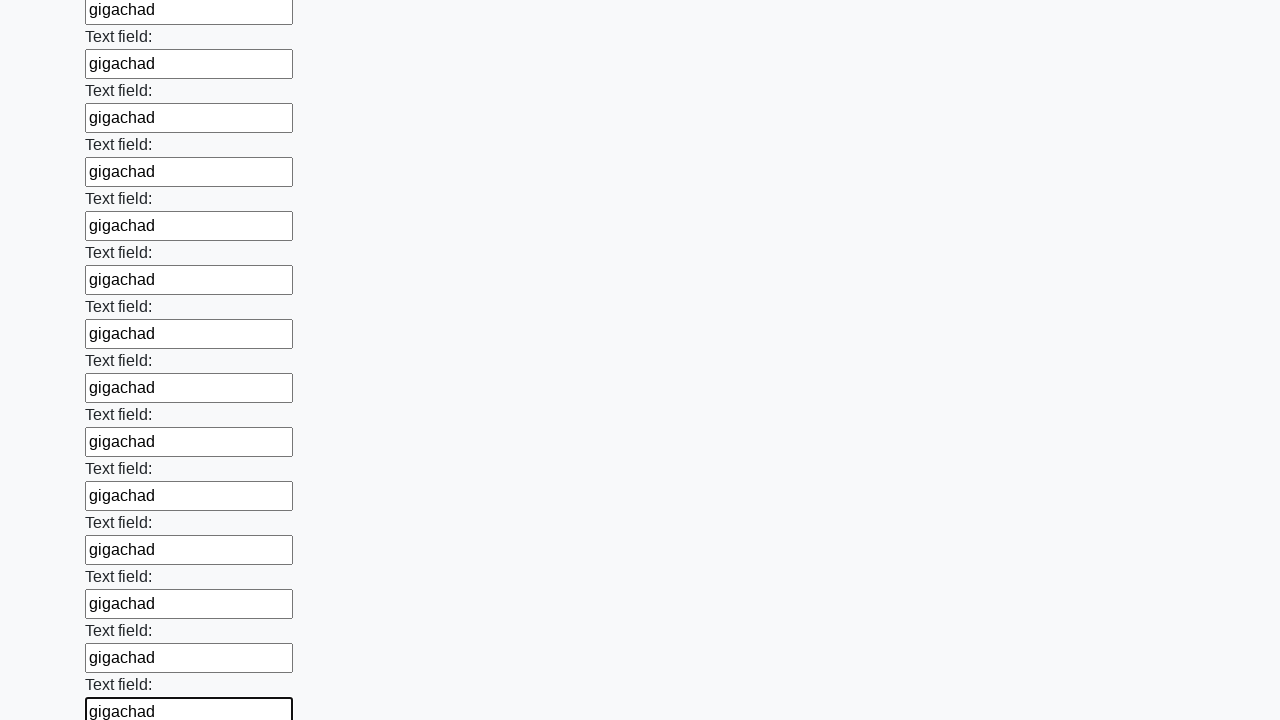

Filled an input field with 'gigachad' on input >> nth=77
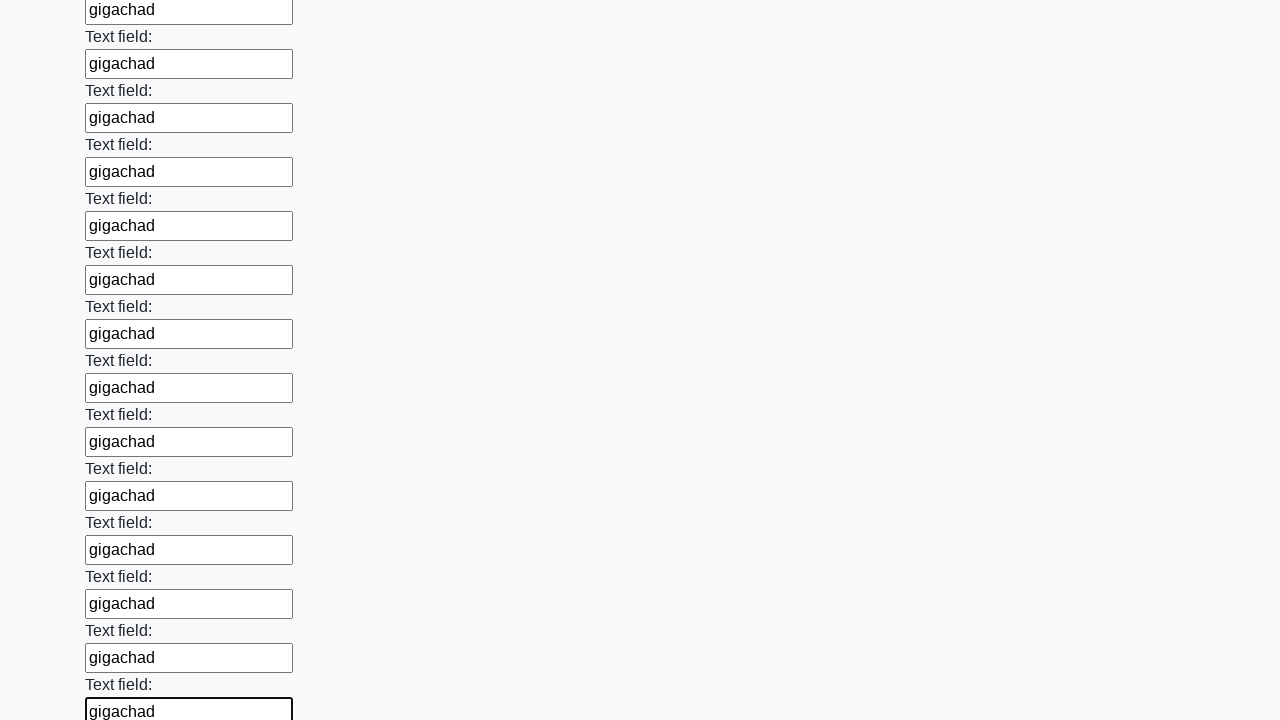

Filled an input field with 'gigachad' on input >> nth=78
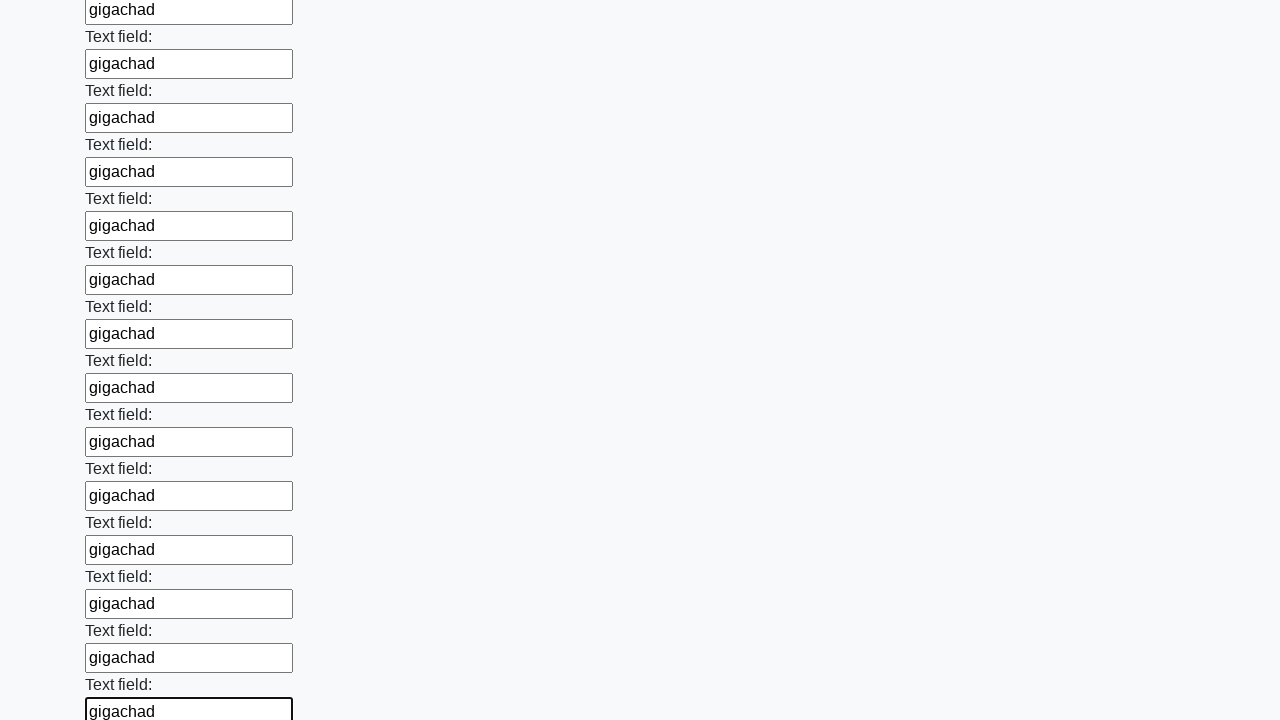

Filled an input field with 'gigachad' on input >> nth=79
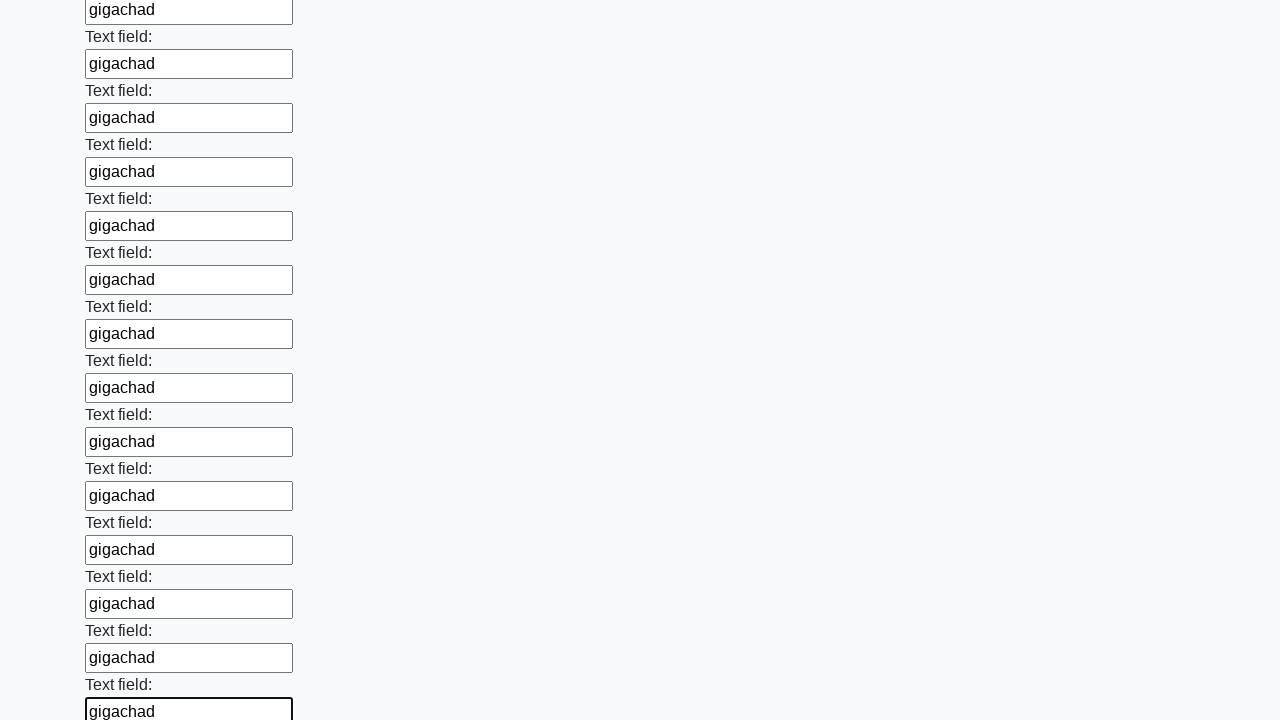

Filled an input field with 'gigachad' on input >> nth=80
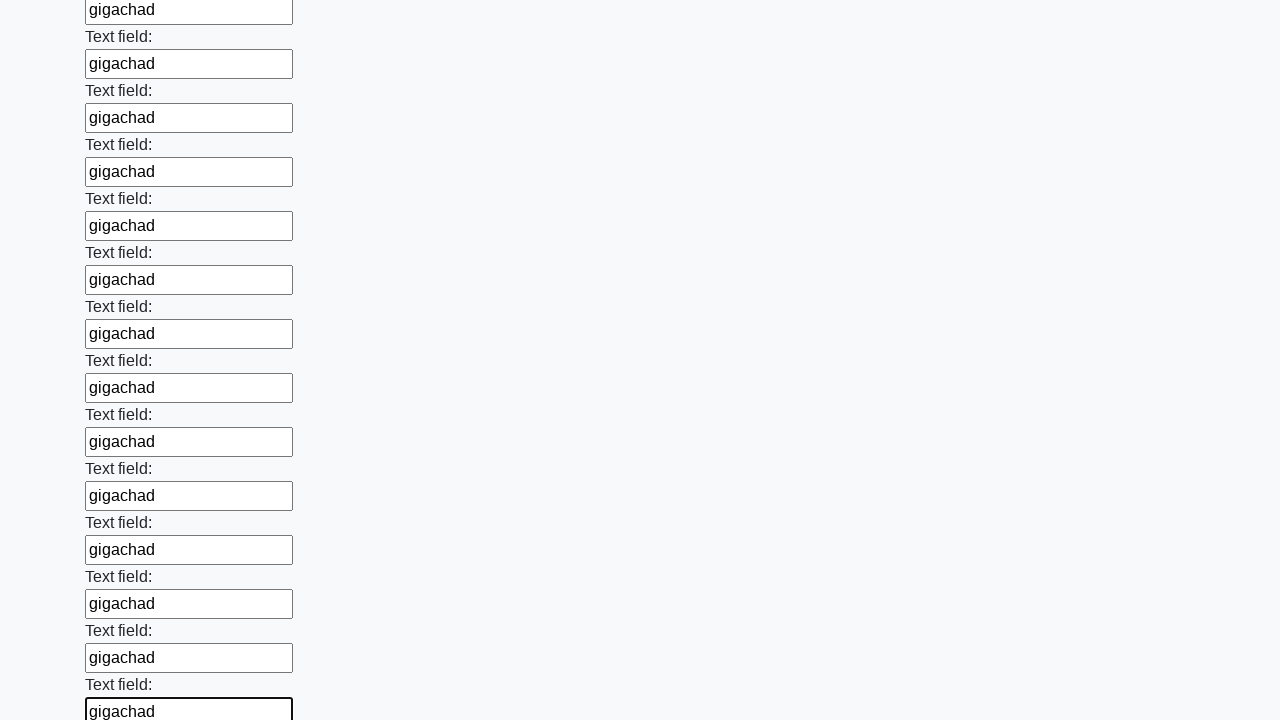

Filled an input field with 'gigachad' on input >> nth=81
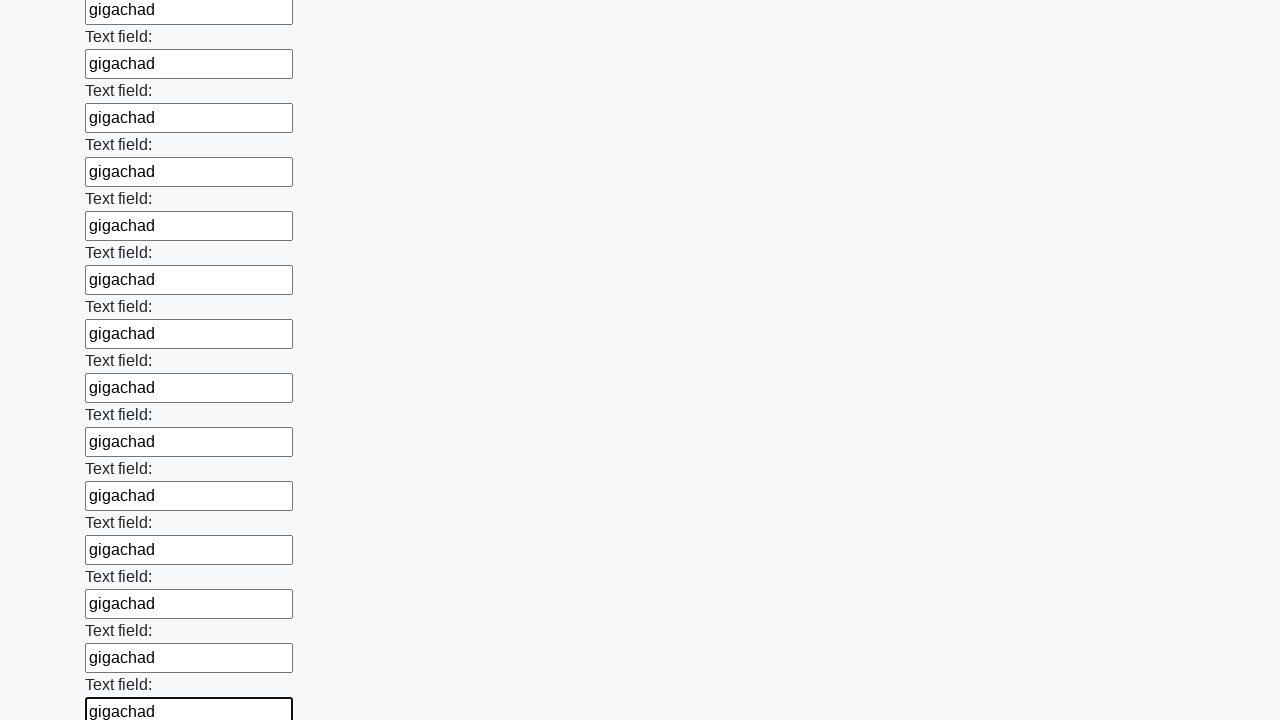

Filled an input field with 'gigachad' on input >> nth=82
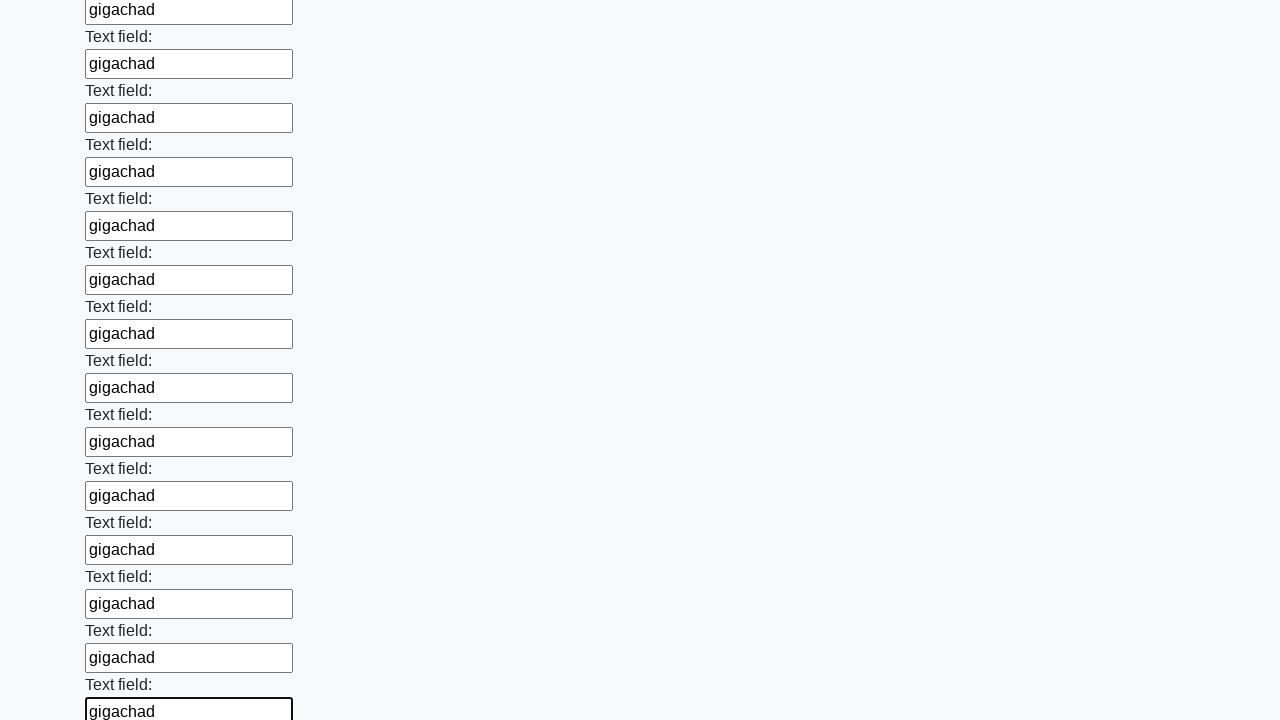

Filled an input field with 'gigachad' on input >> nth=83
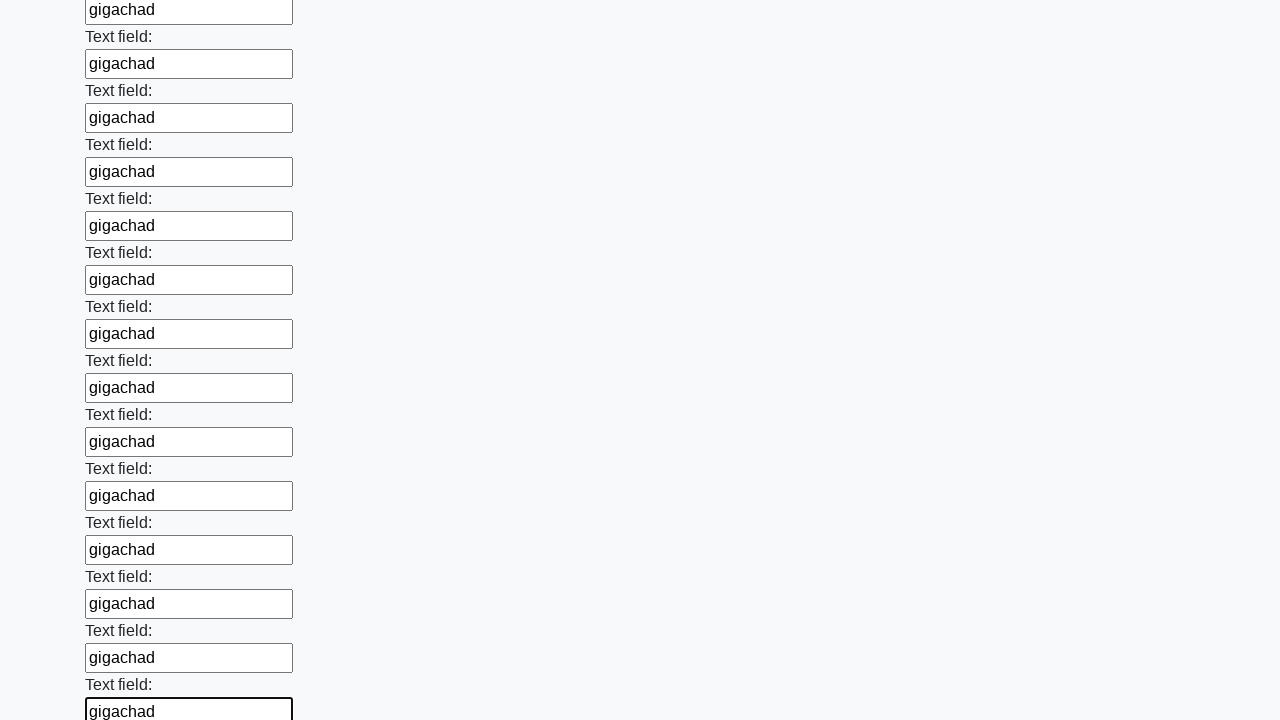

Filled an input field with 'gigachad' on input >> nth=84
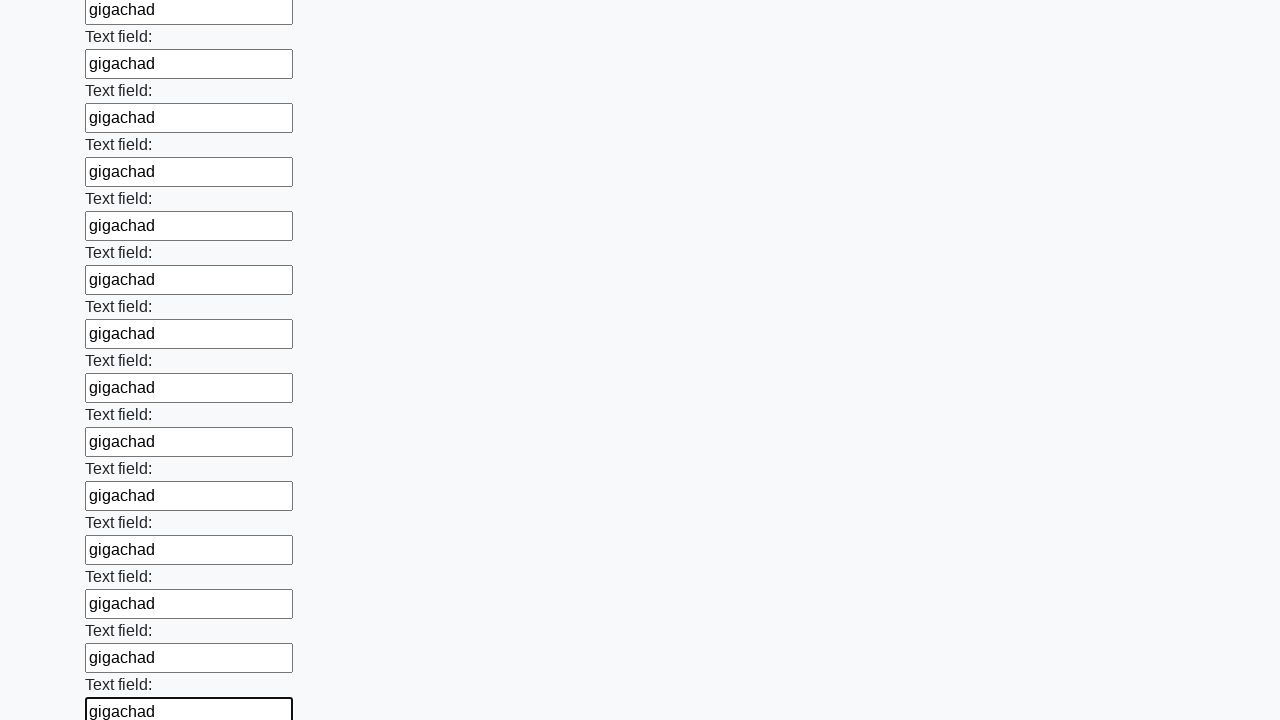

Filled an input field with 'gigachad' on input >> nth=85
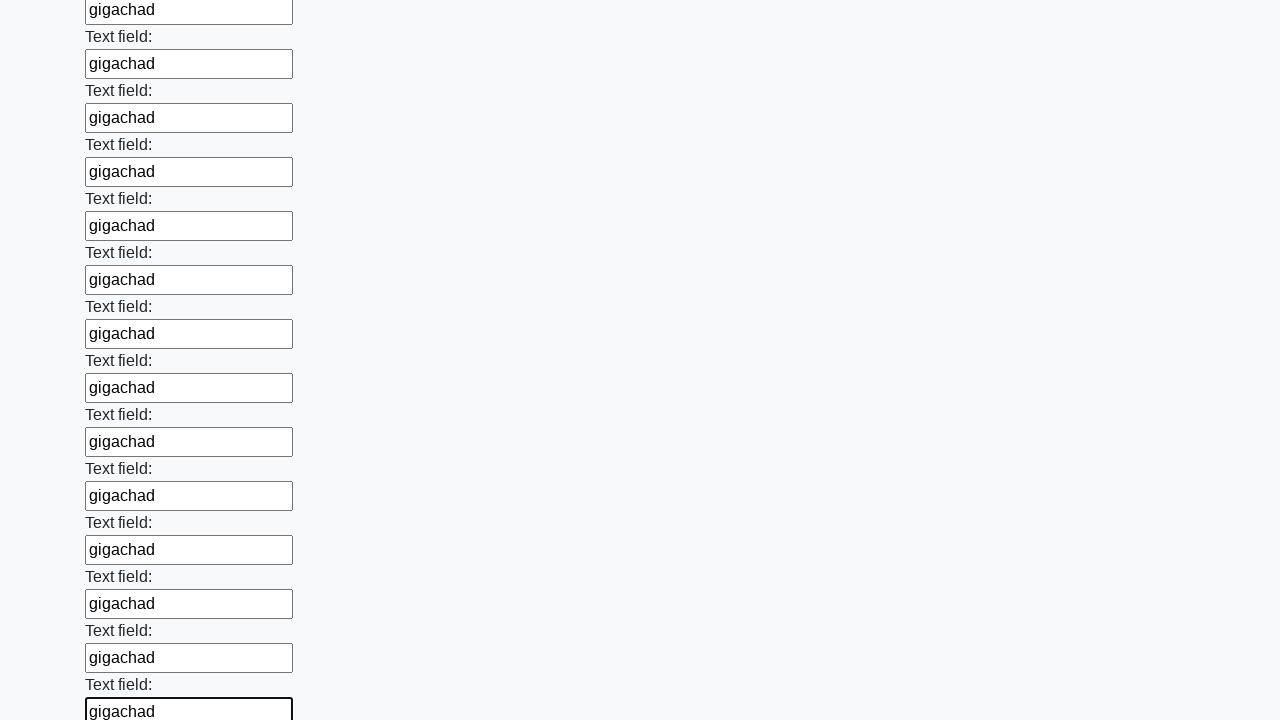

Filled an input field with 'gigachad' on input >> nth=86
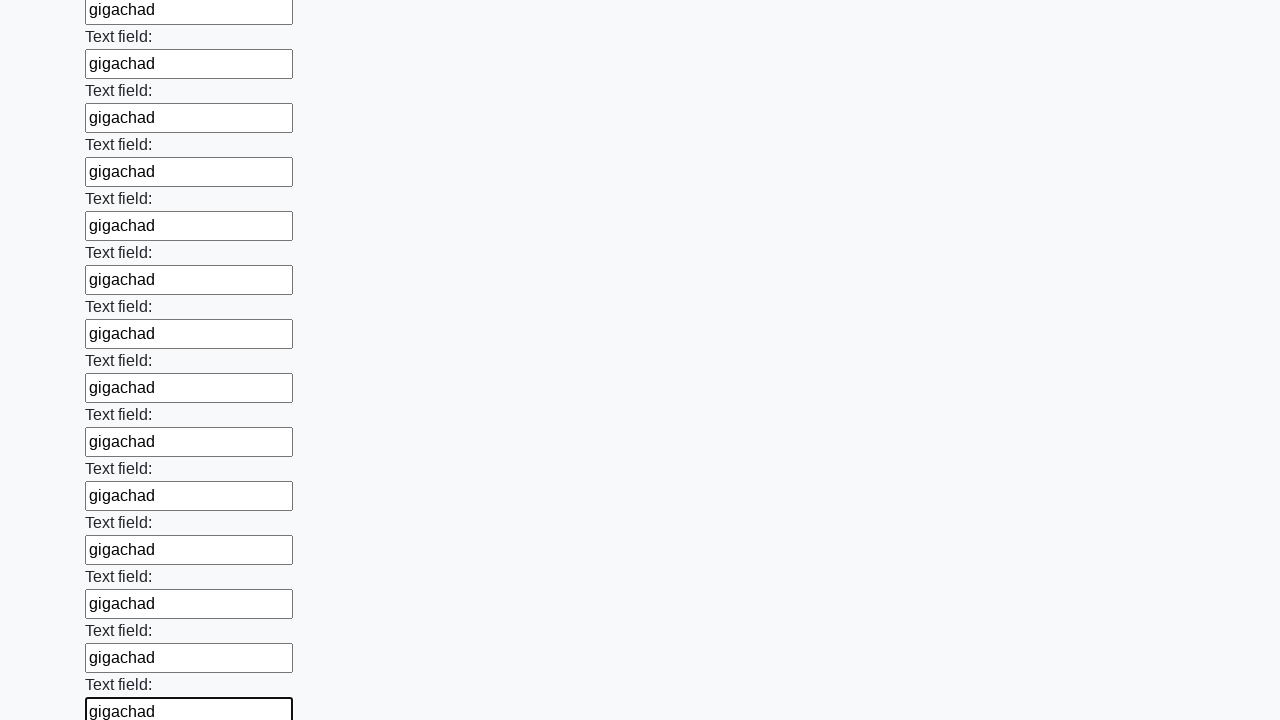

Filled an input field with 'gigachad' on input >> nth=87
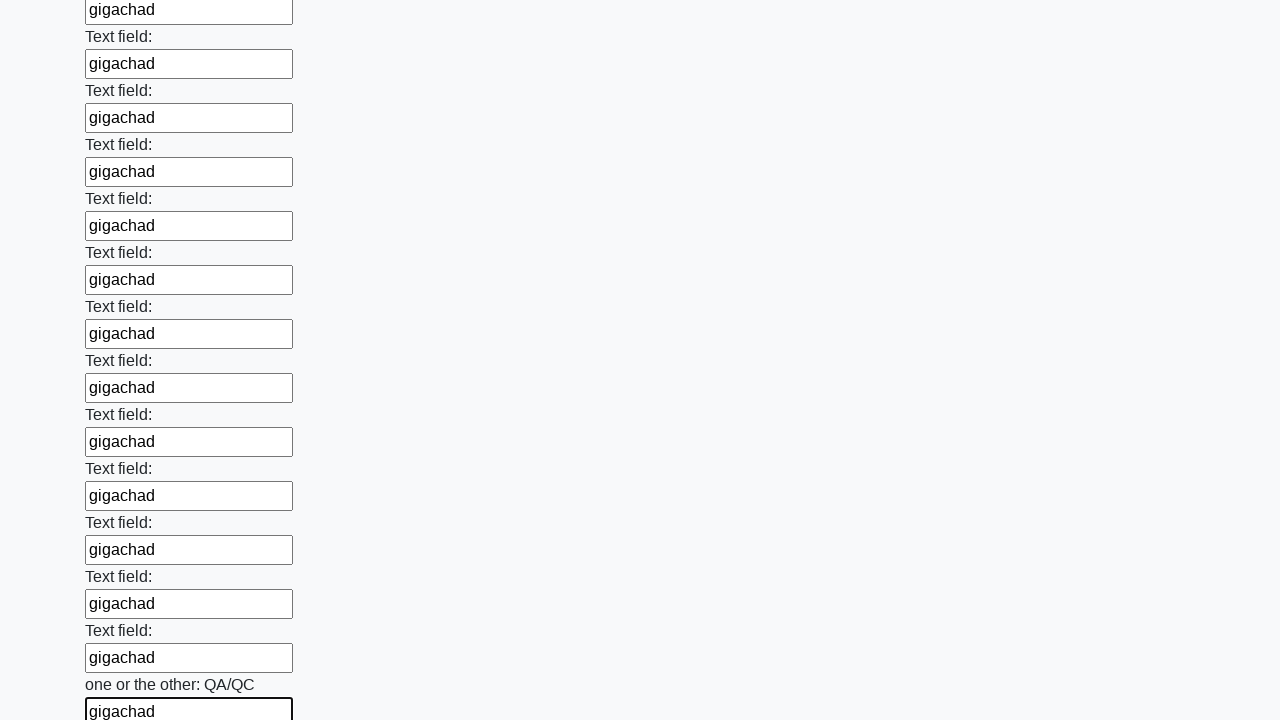

Filled an input field with 'gigachad' on input >> nth=88
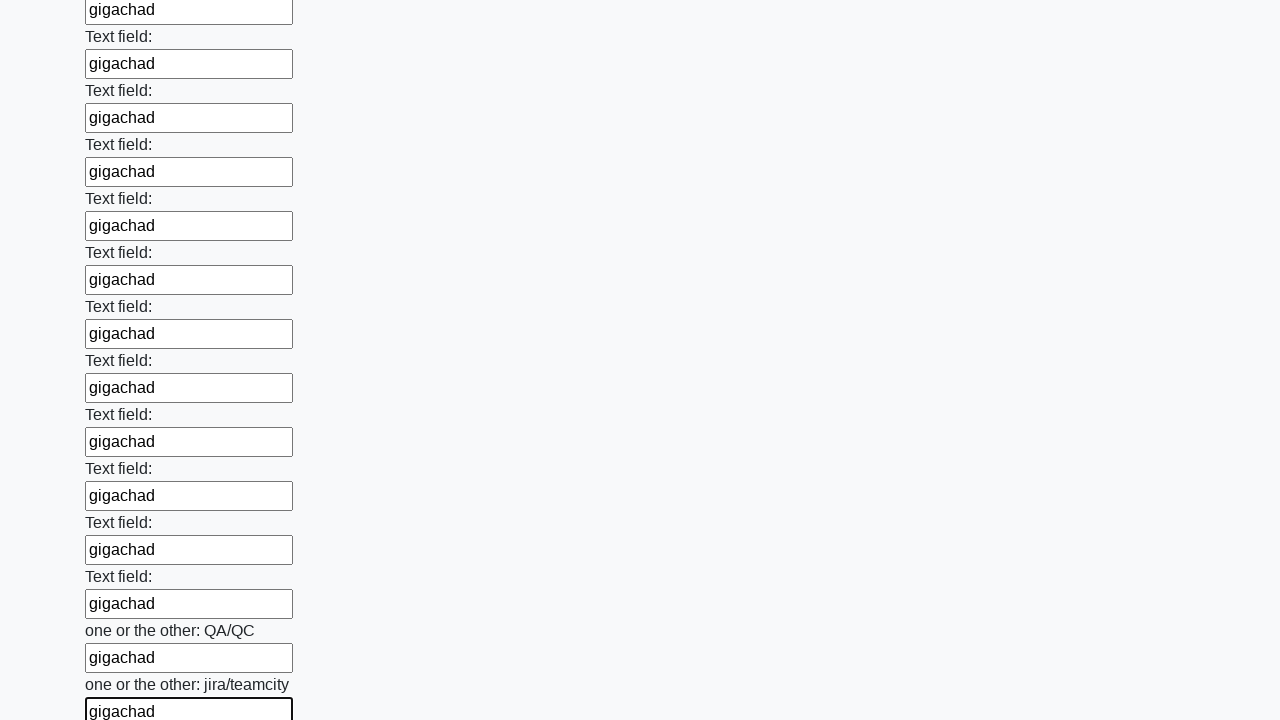

Filled an input field with 'gigachad' on input >> nth=89
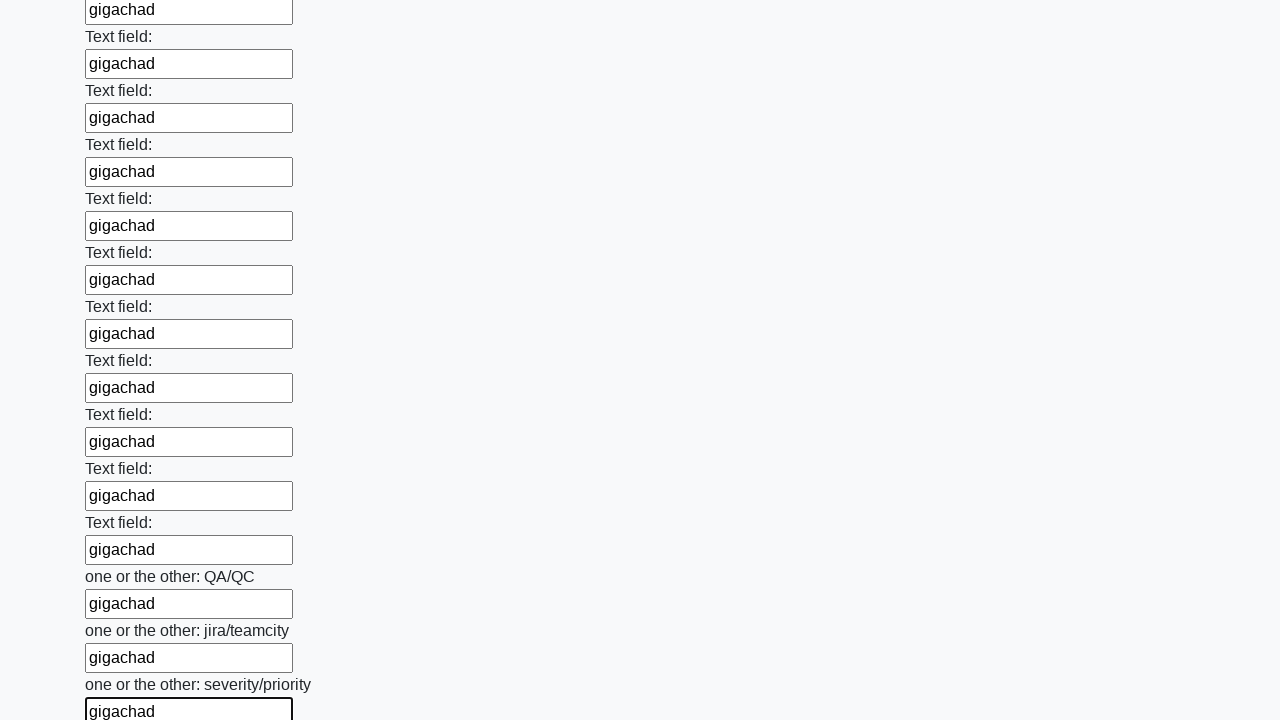

Filled an input field with 'gigachad' on input >> nth=90
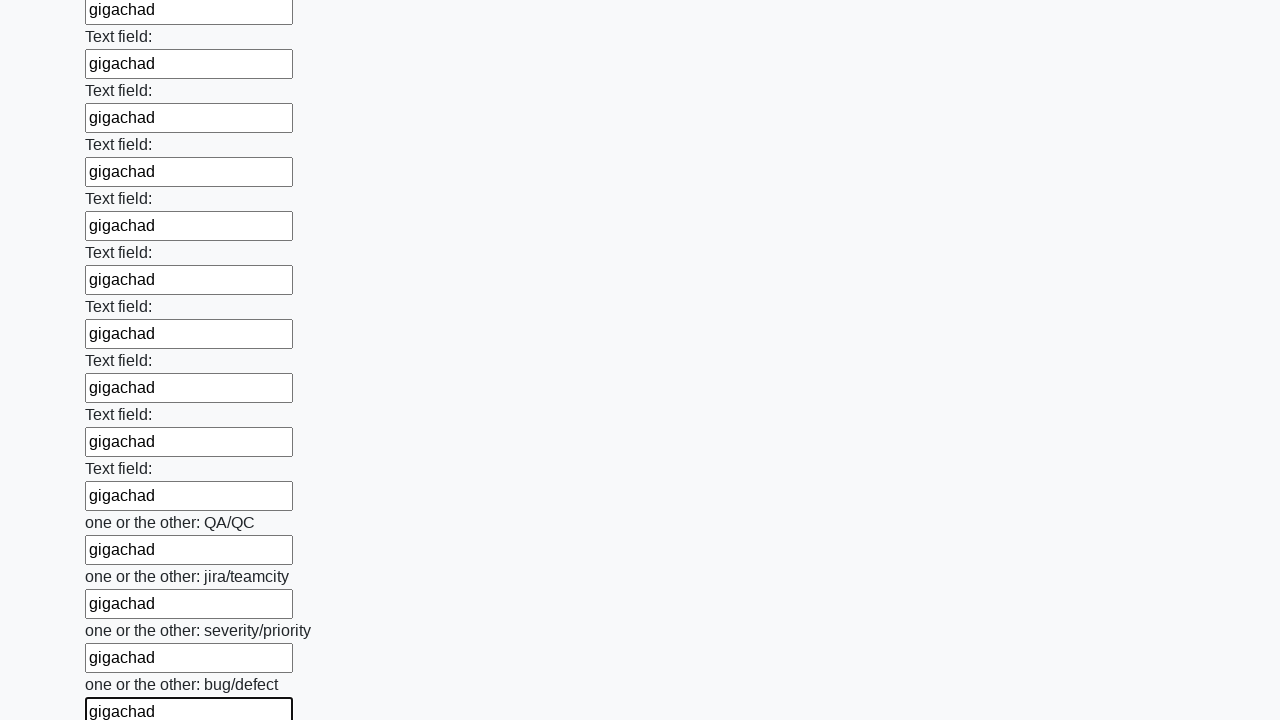

Filled an input field with 'gigachad' on input >> nth=91
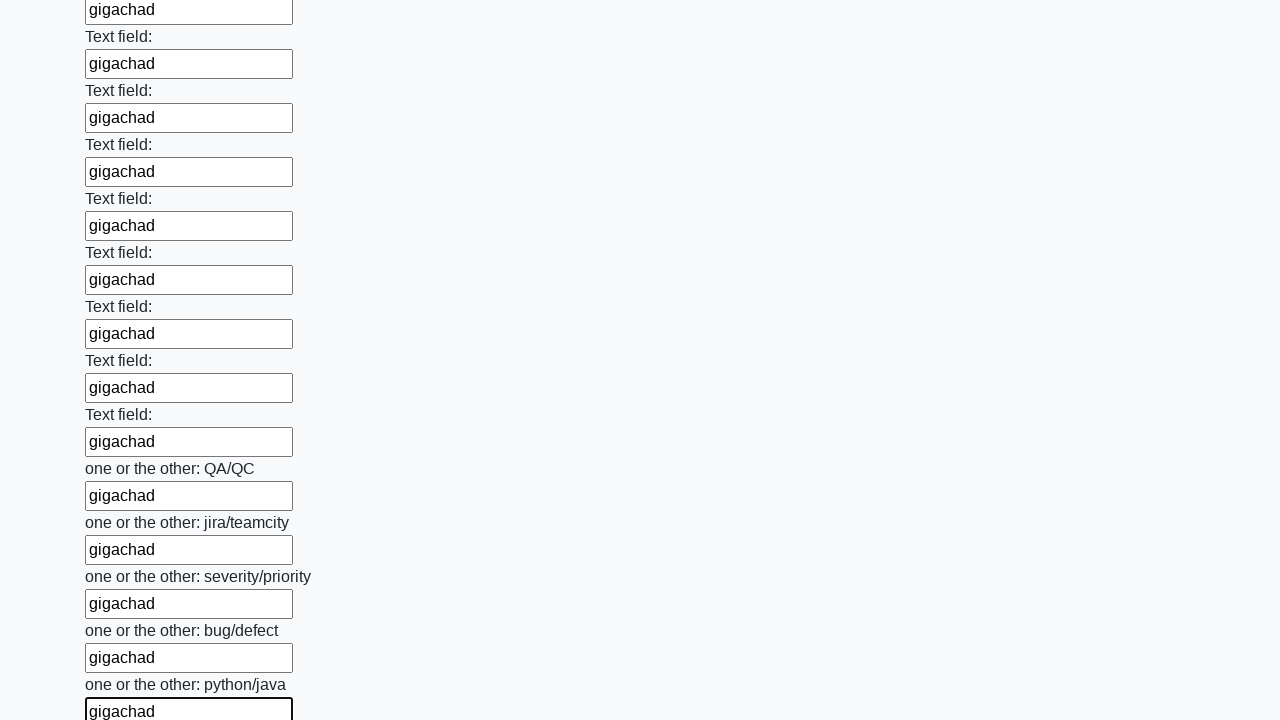

Filled an input field with 'gigachad' on input >> nth=92
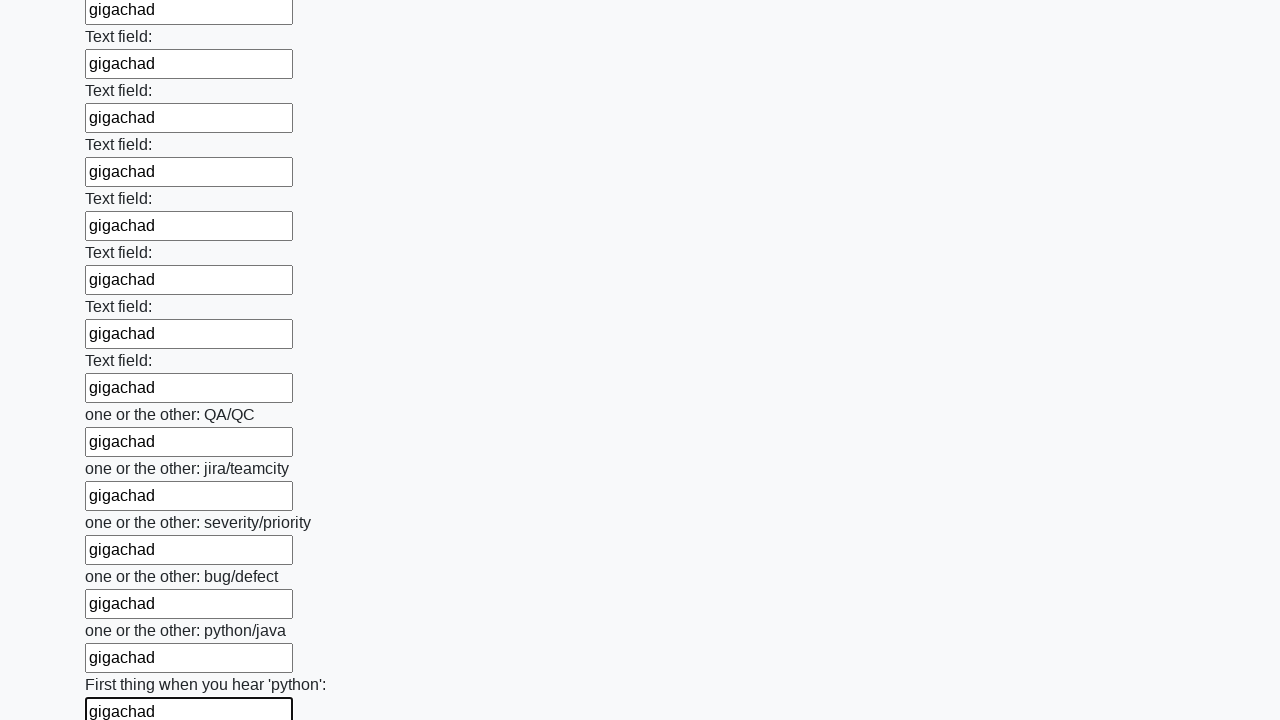

Filled an input field with 'gigachad' on input >> nth=93
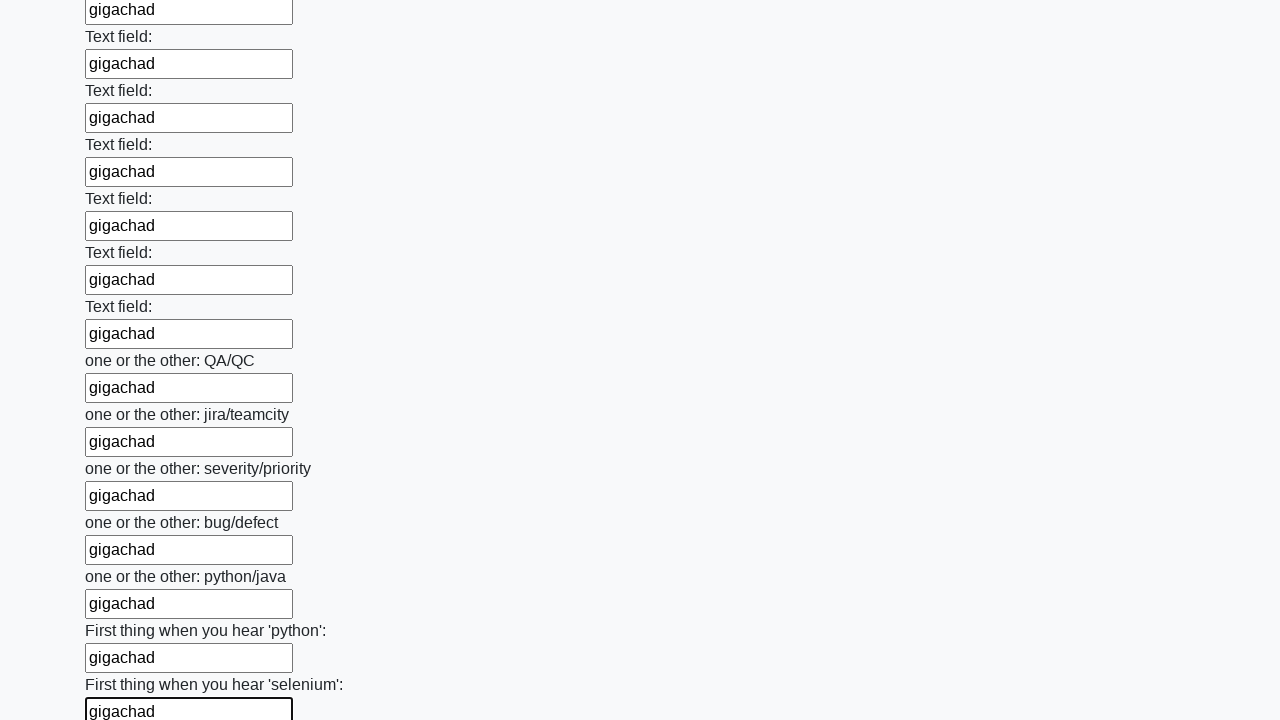

Filled an input field with 'gigachad' on input >> nth=94
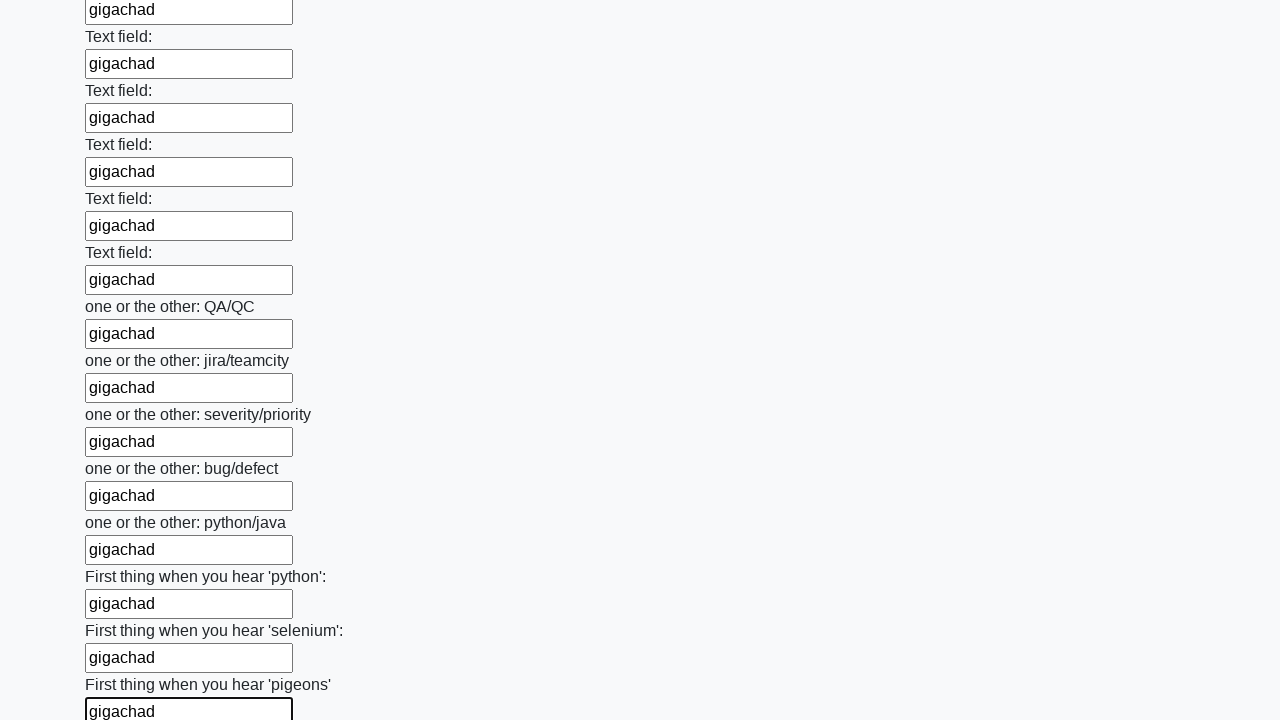

Filled an input field with 'gigachad' on input >> nth=95
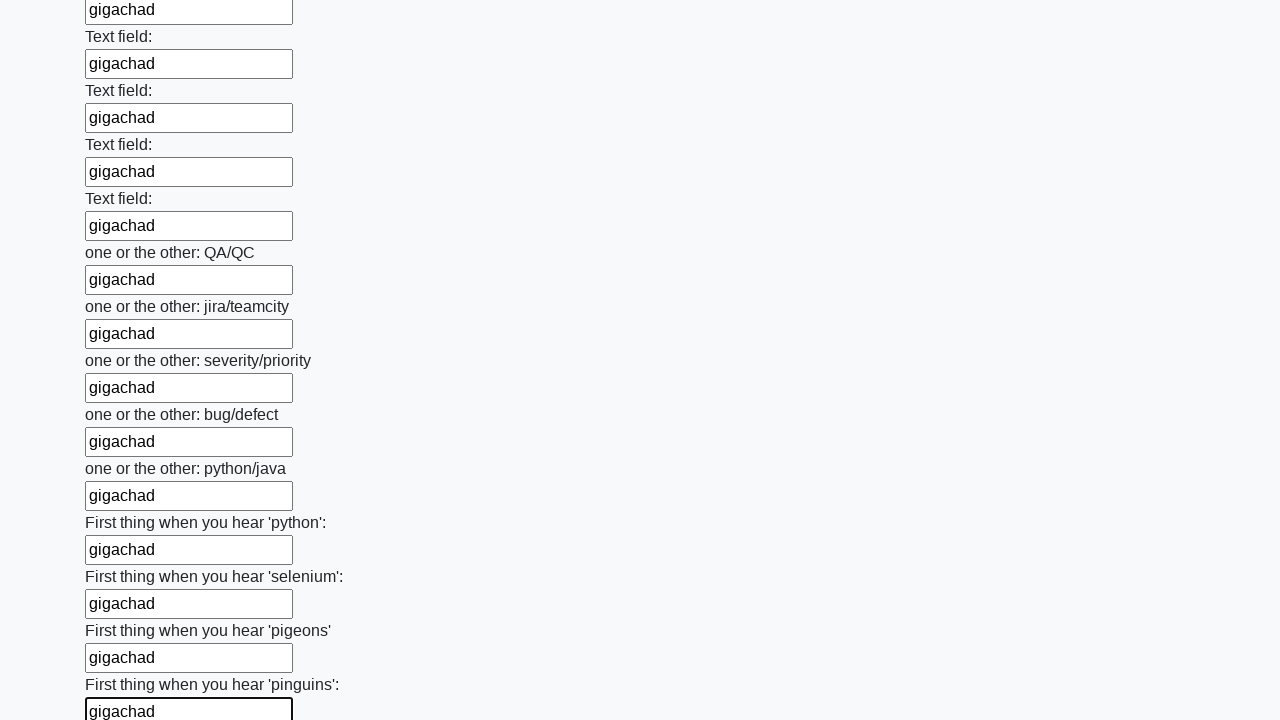

Filled an input field with 'gigachad' on input >> nth=96
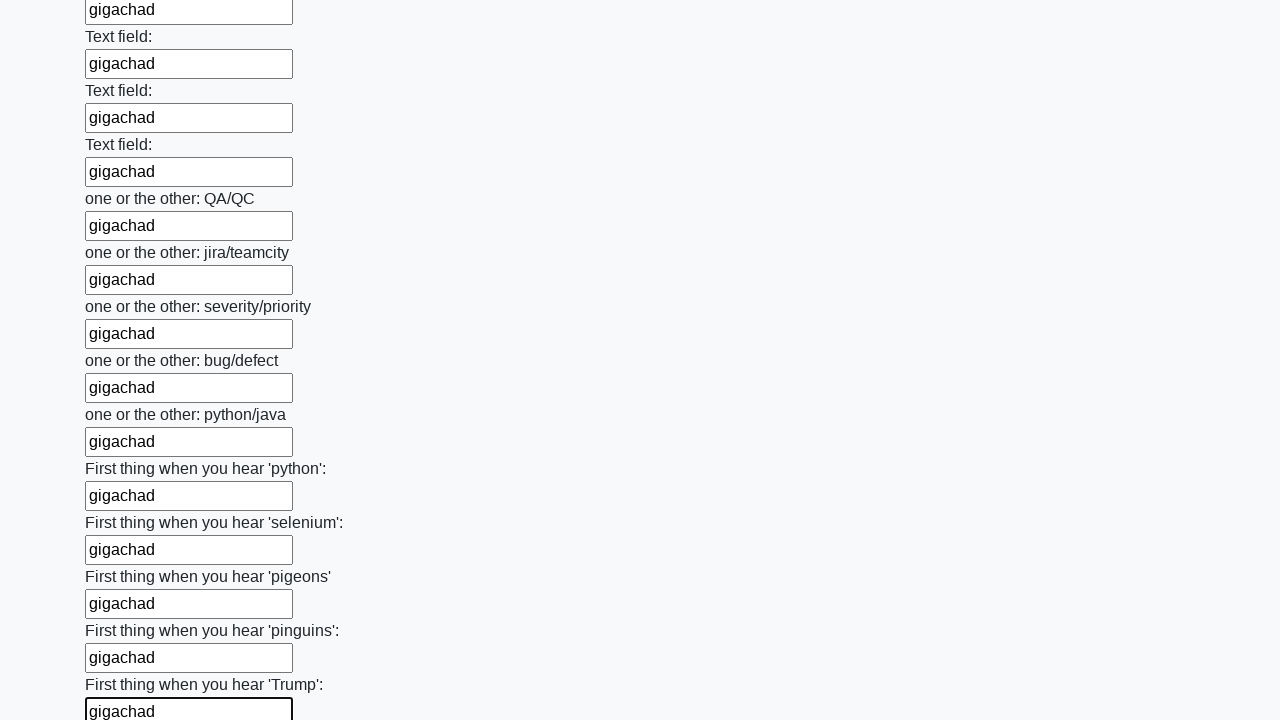

Filled an input field with 'gigachad' on input >> nth=97
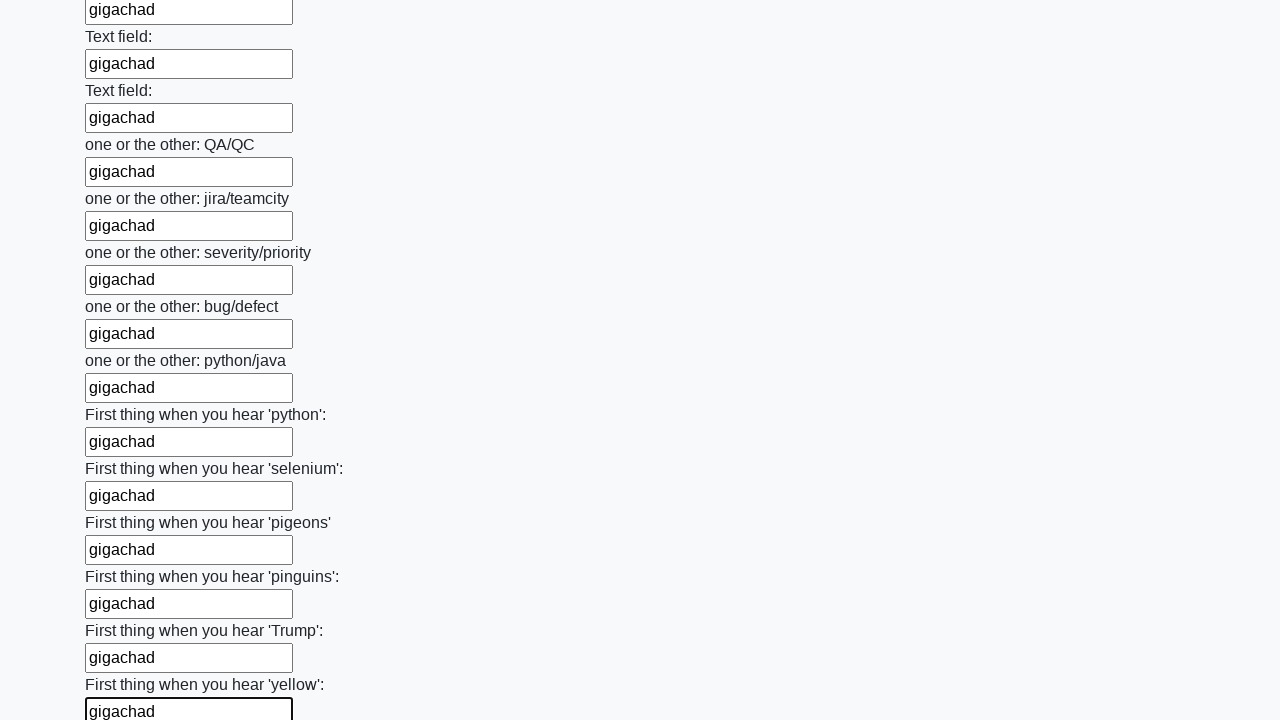

Filled an input field with 'gigachad' on input >> nth=98
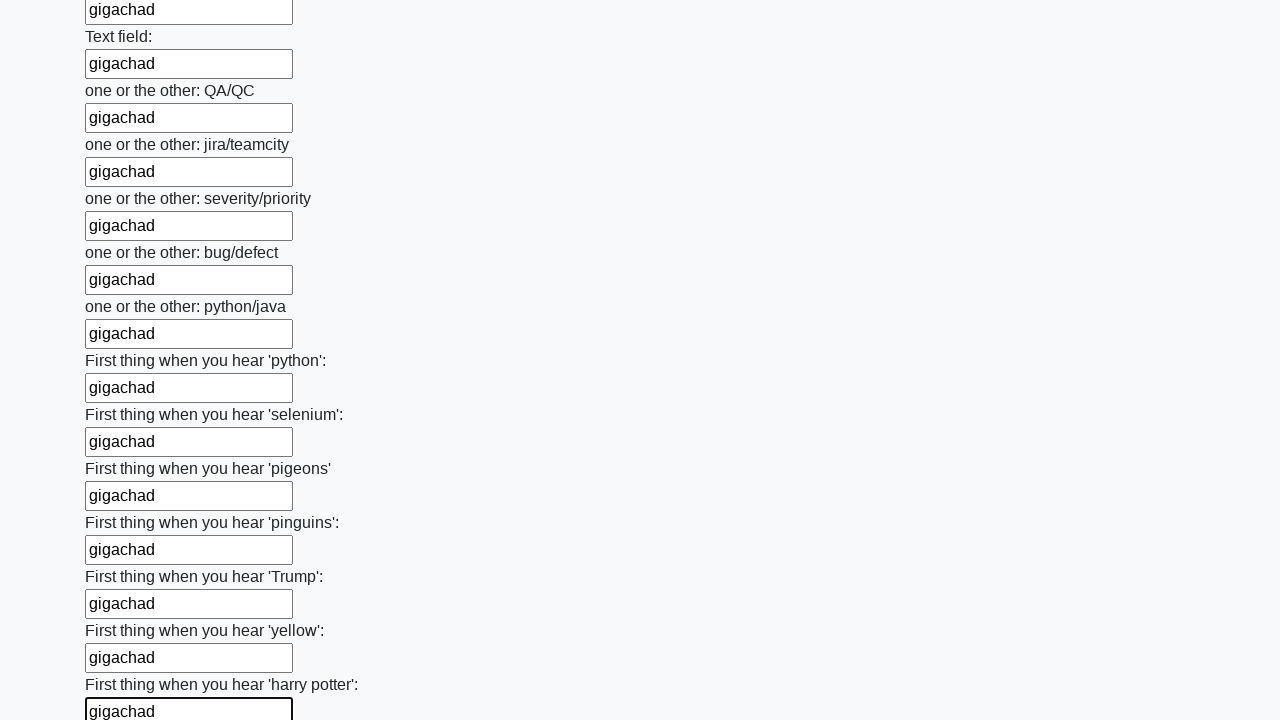

Filled an input field with 'gigachad' on input >> nth=99
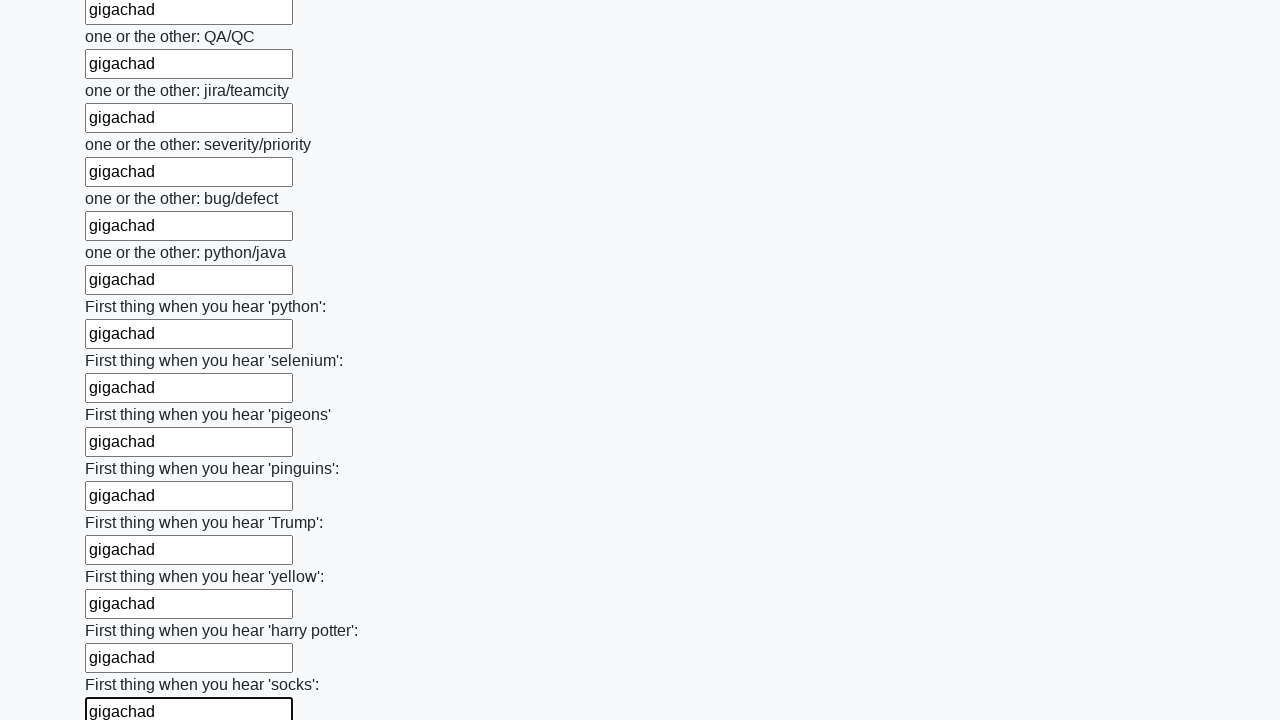

Clicked the submit button at (123, 611) on button.btn
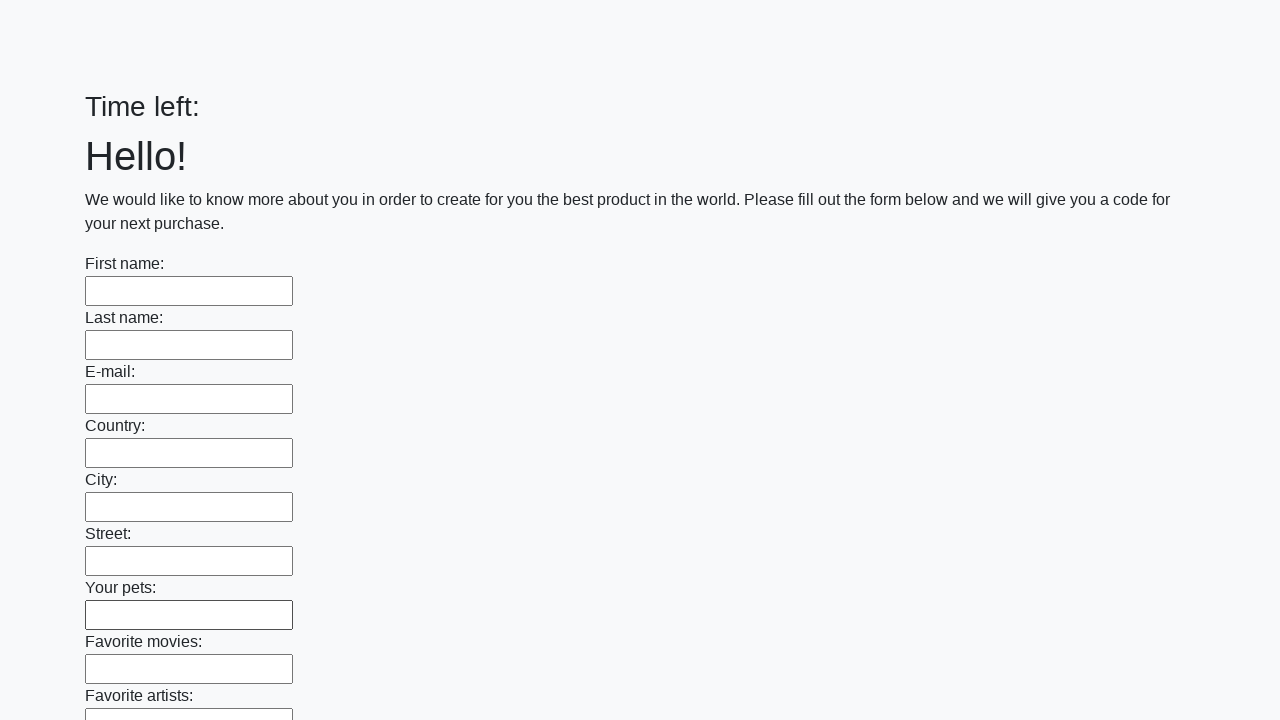

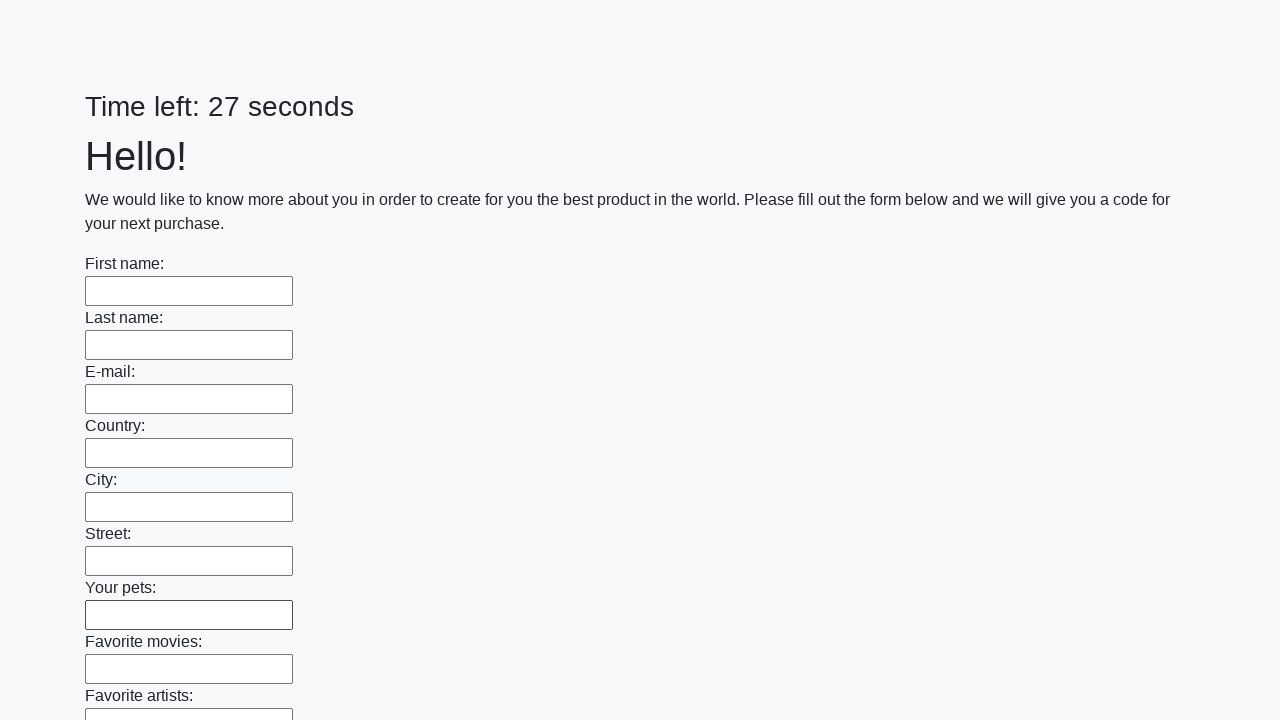